Tests filling out a large form by locating all text input fields using XPath and populating them with test data, then submitting the form by clicking the submit button.

Starting URL: http://suninjuly.github.io/huge_form.html

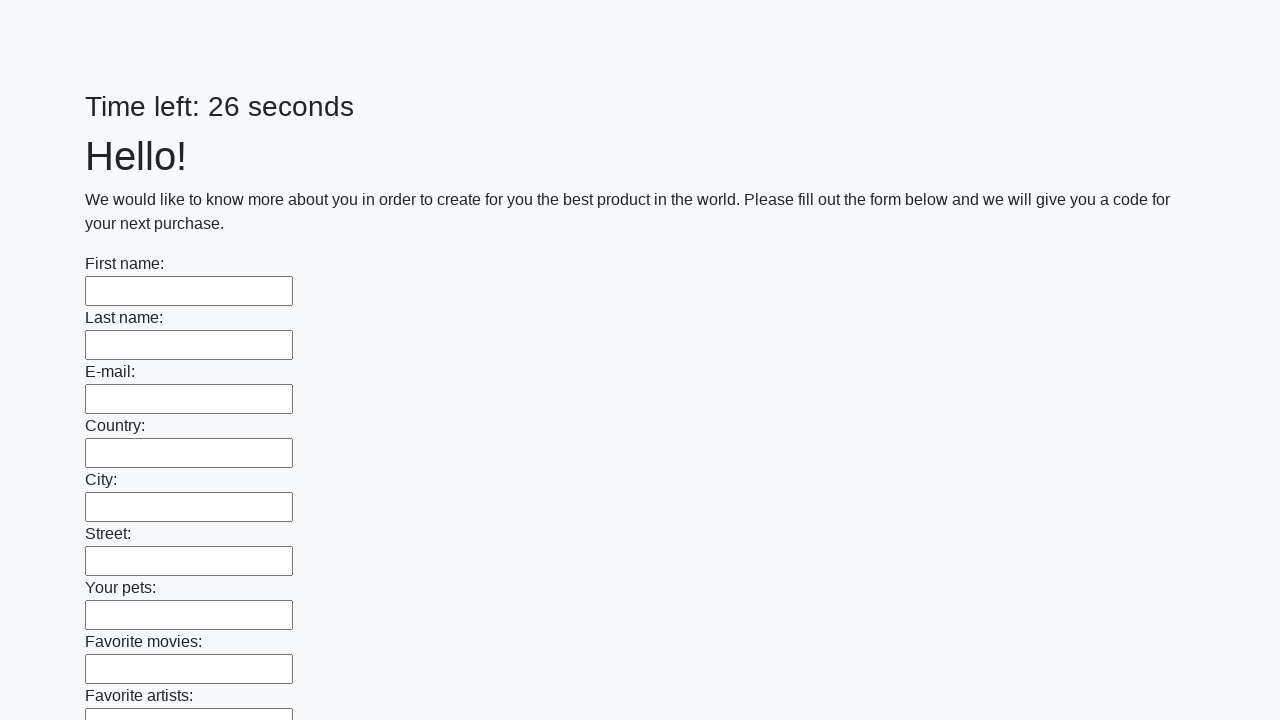

Located all text input fields using XPath
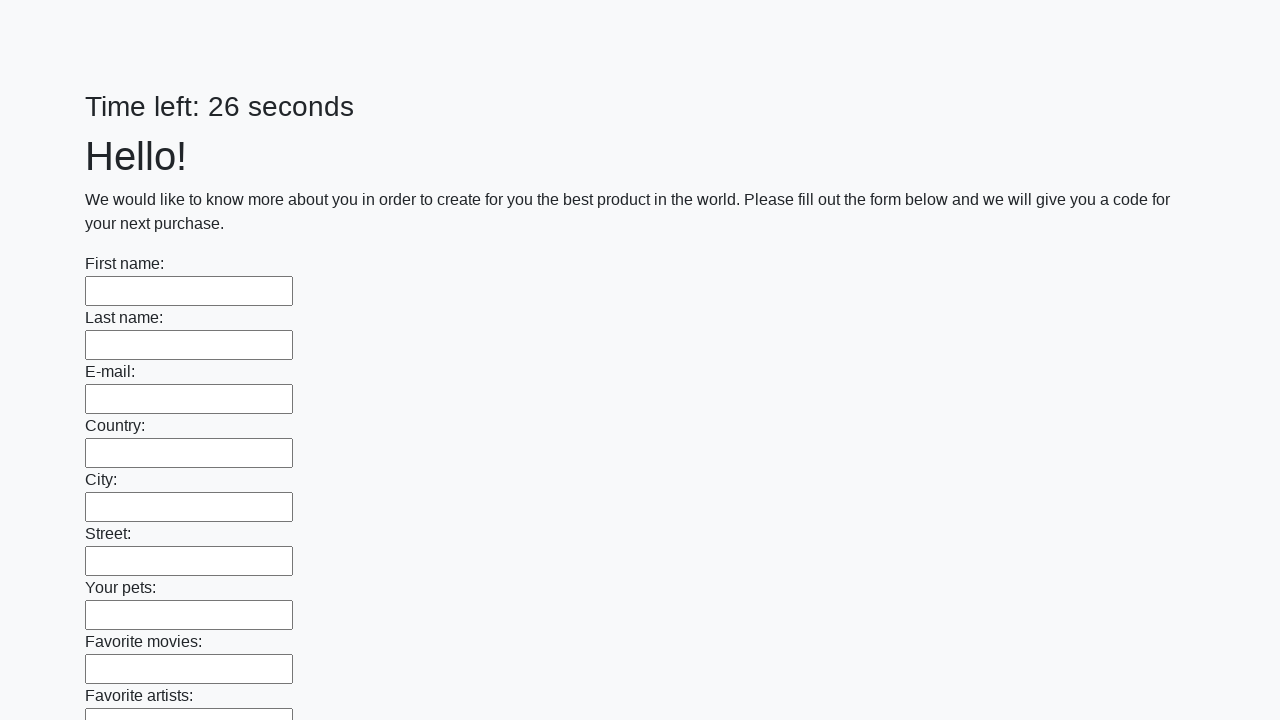

Found 100 text input fields
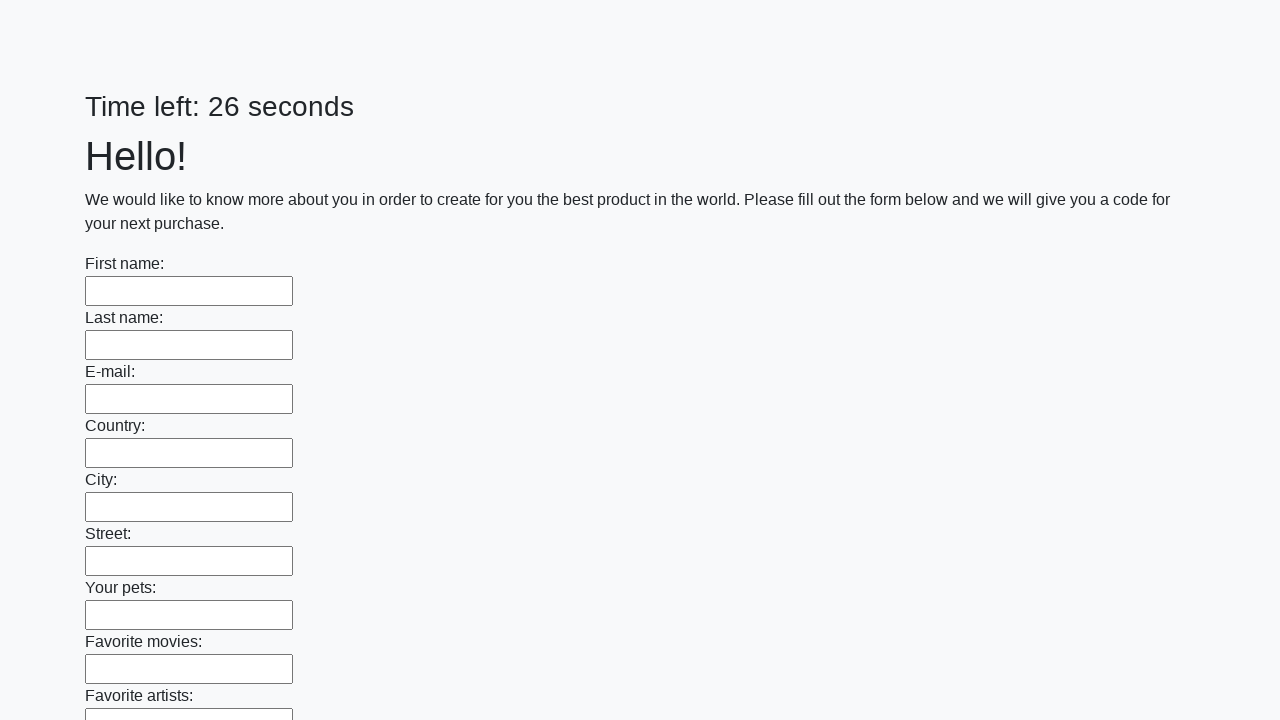

Filled text input field 1 of 100 with 'Test Answer 123' on xpath=//input[@type='text'] >> nth=0
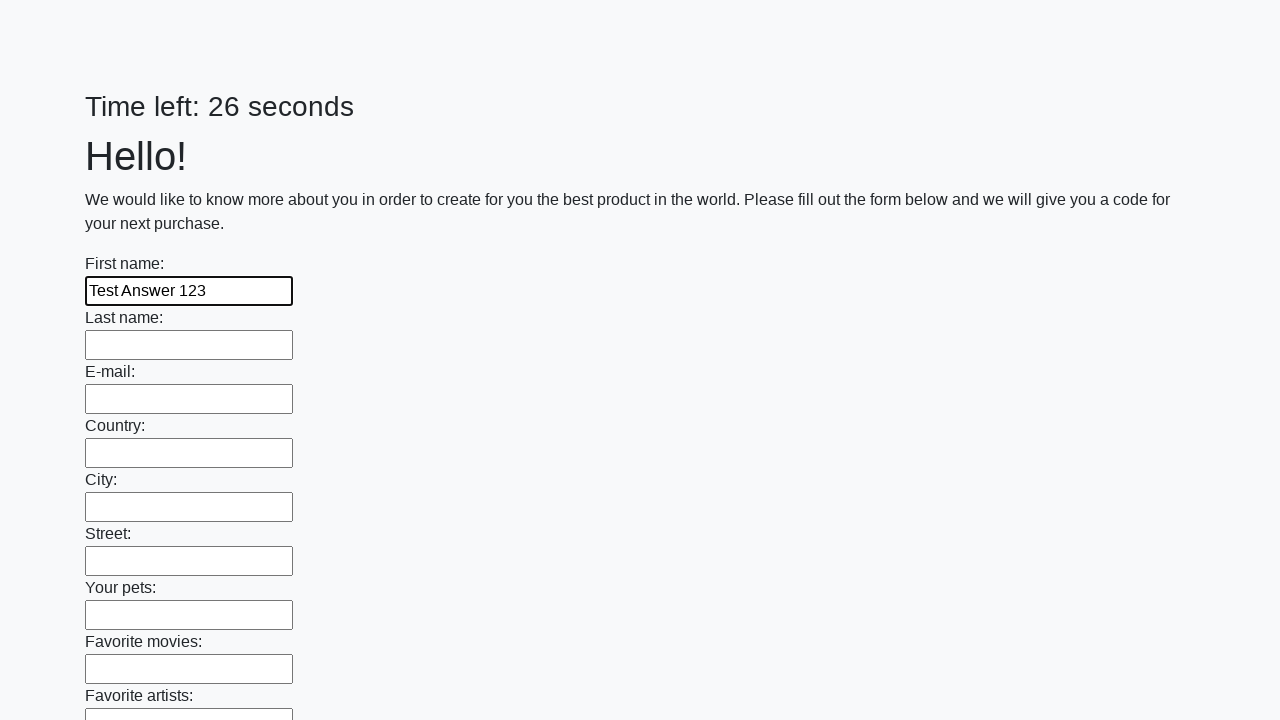

Filled text input field 2 of 100 with 'Test Answer 123' on xpath=//input[@type='text'] >> nth=1
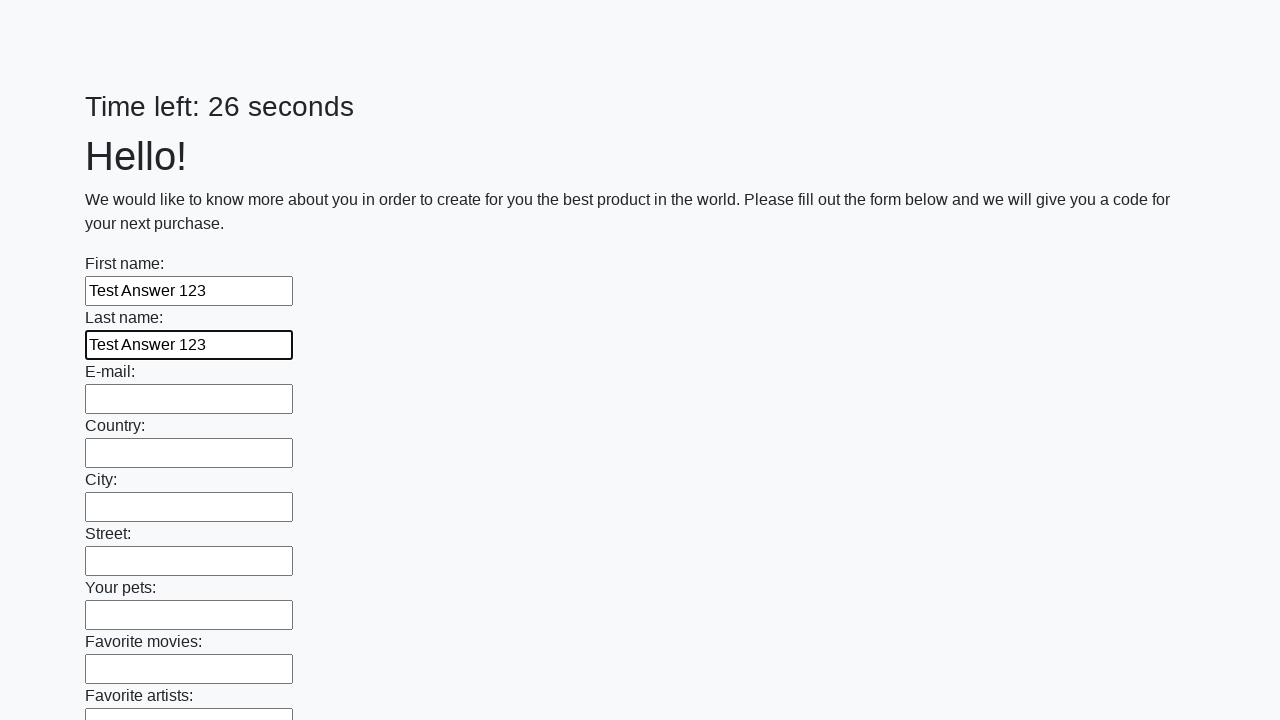

Filled text input field 3 of 100 with 'Test Answer 123' on xpath=//input[@type='text'] >> nth=2
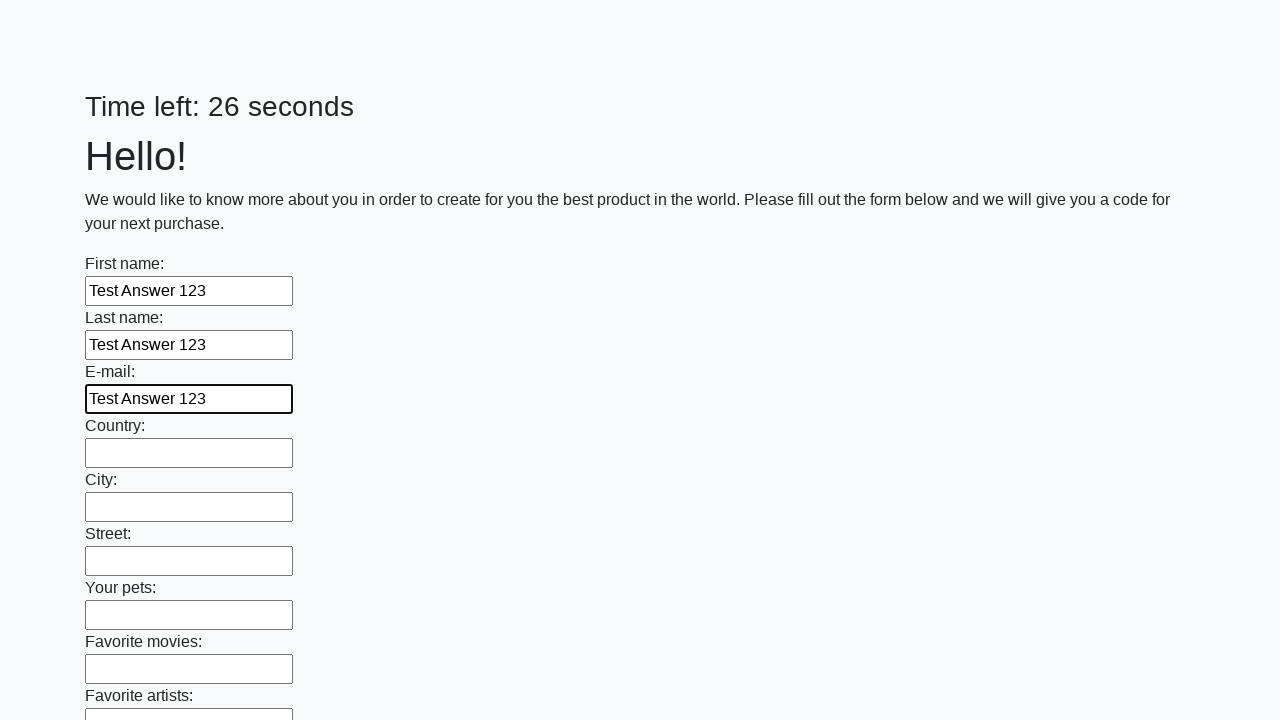

Filled text input field 4 of 100 with 'Test Answer 123' on xpath=//input[@type='text'] >> nth=3
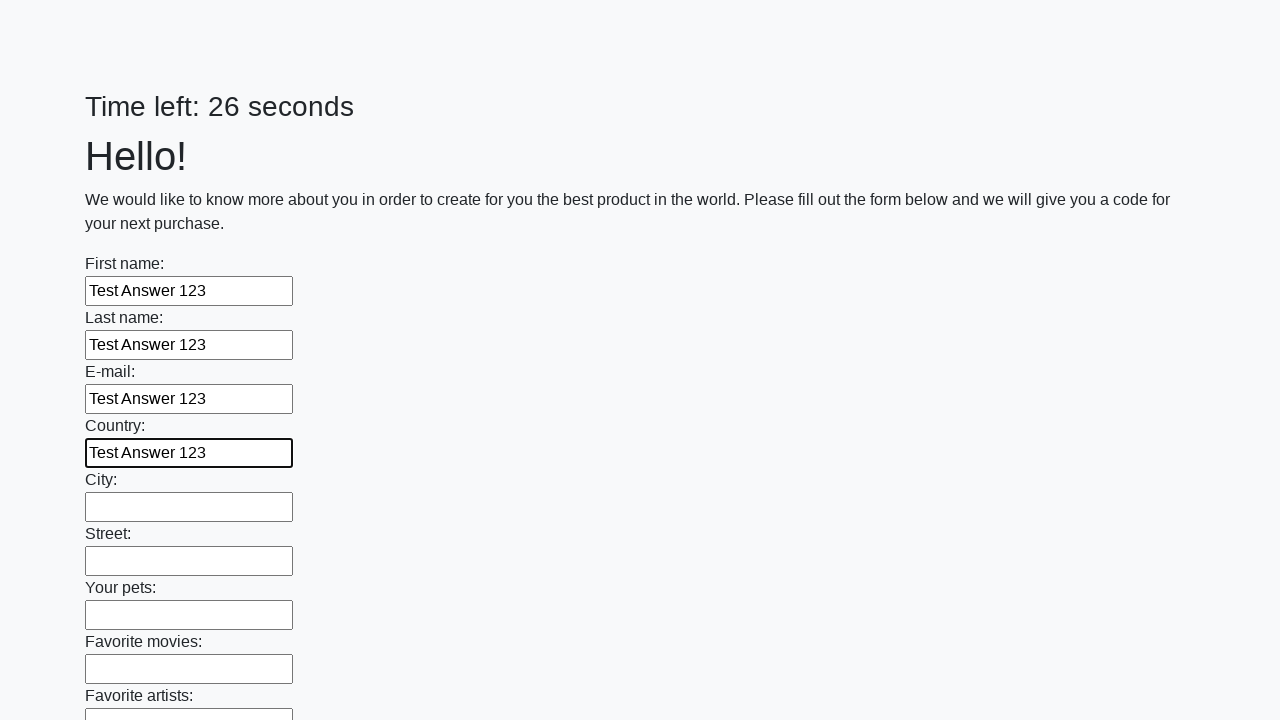

Filled text input field 5 of 100 with 'Test Answer 123' on xpath=//input[@type='text'] >> nth=4
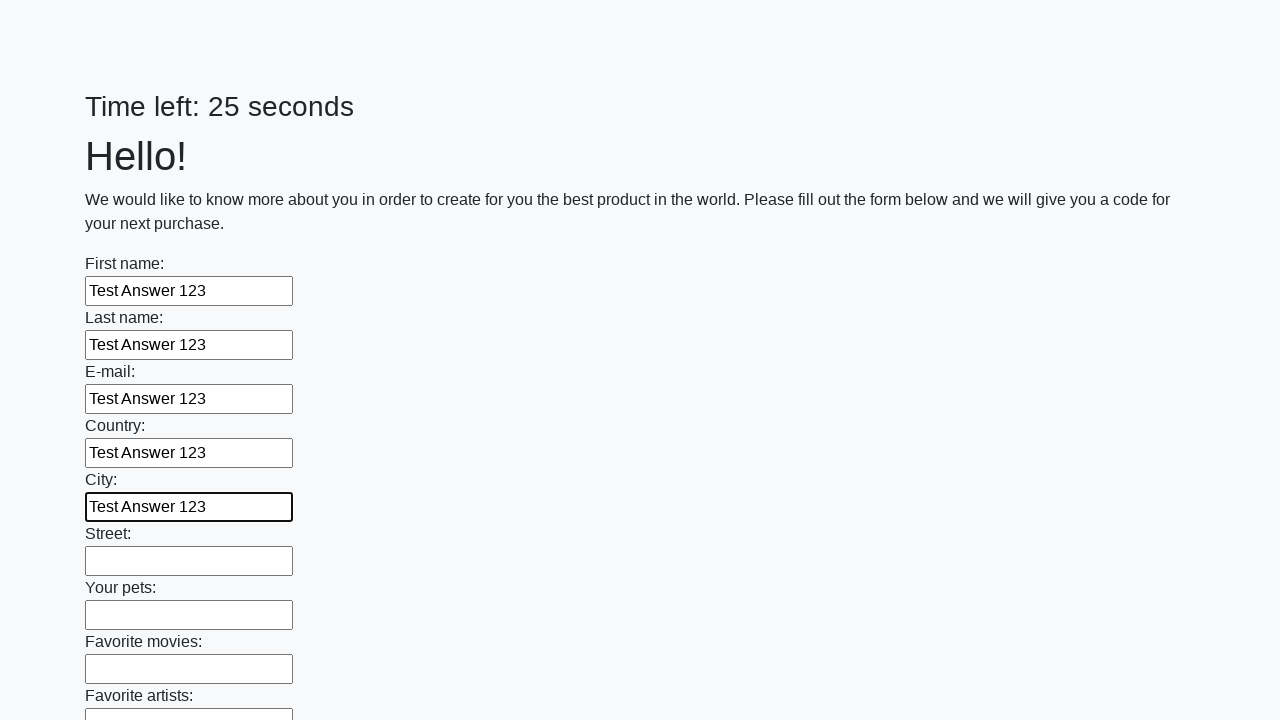

Filled text input field 6 of 100 with 'Test Answer 123' on xpath=//input[@type='text'] >> nth=5
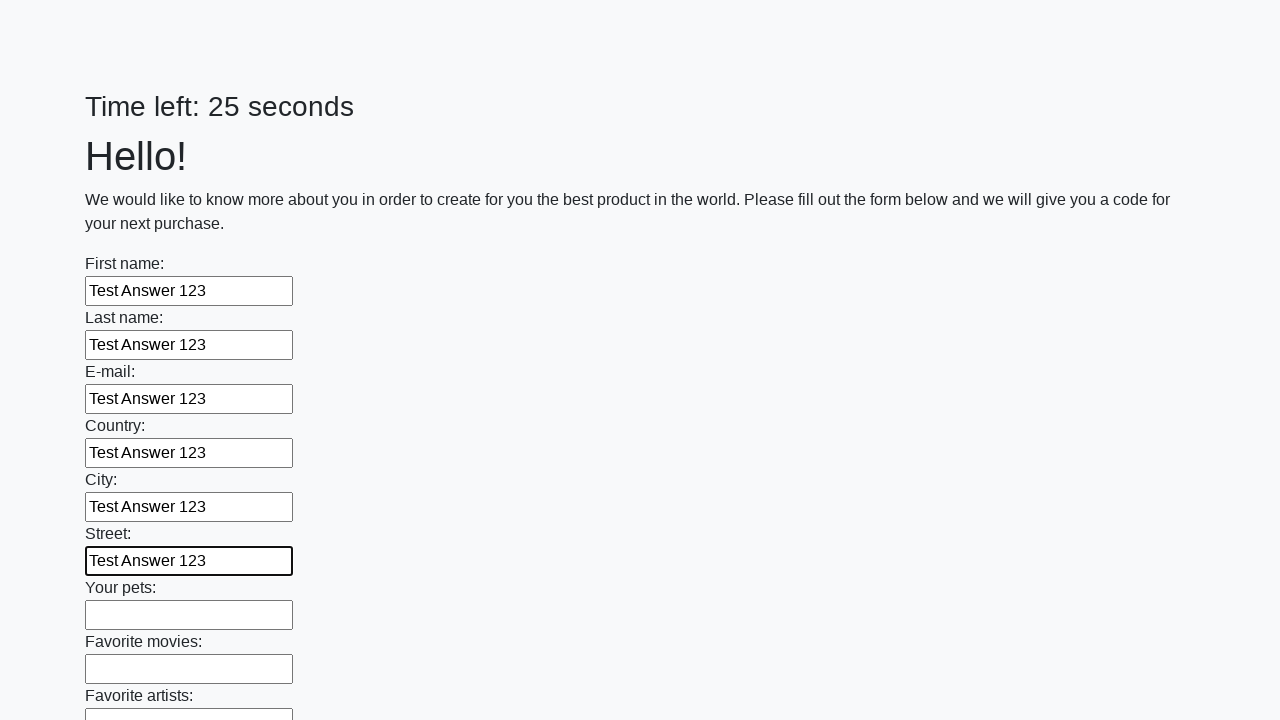

Filled text input field 7 of 100 with 'Test Answer 123' on xpath=//input[@type='text'] >> nth=6
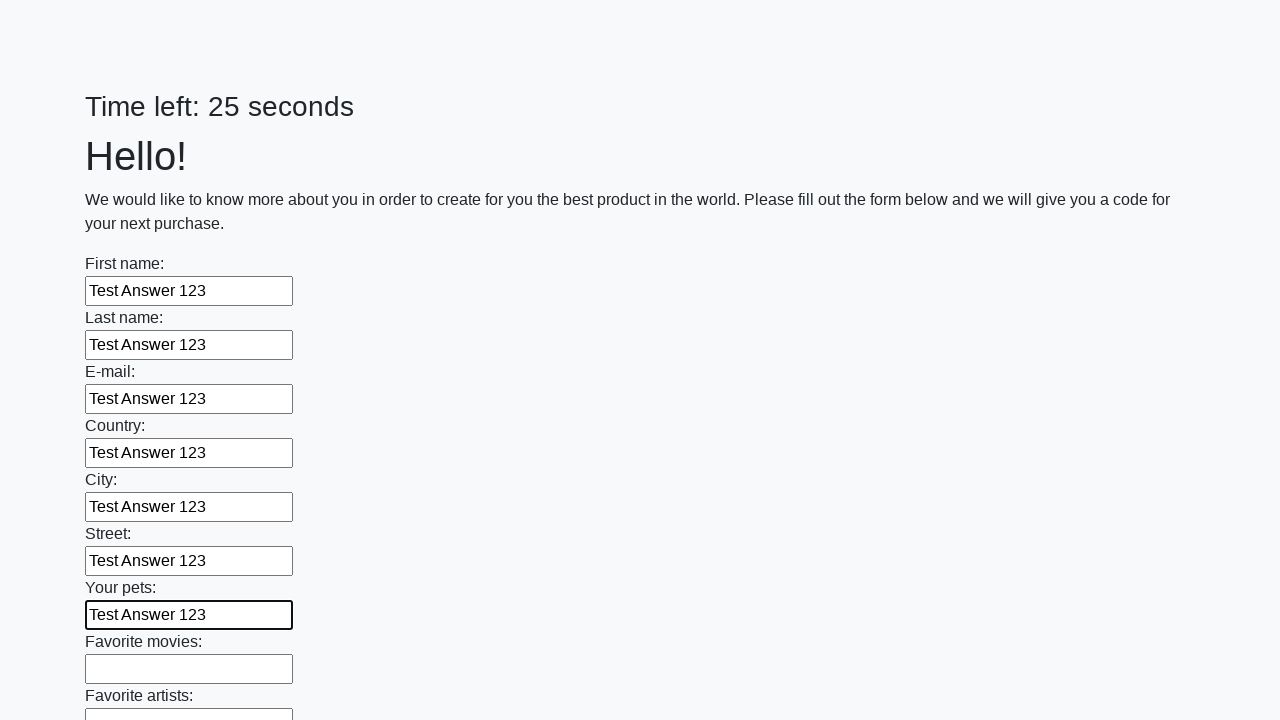

Filled text input field 8 of 100 with 'Test Answer 123' on xpath=//input[@type='text'] >> nth=7
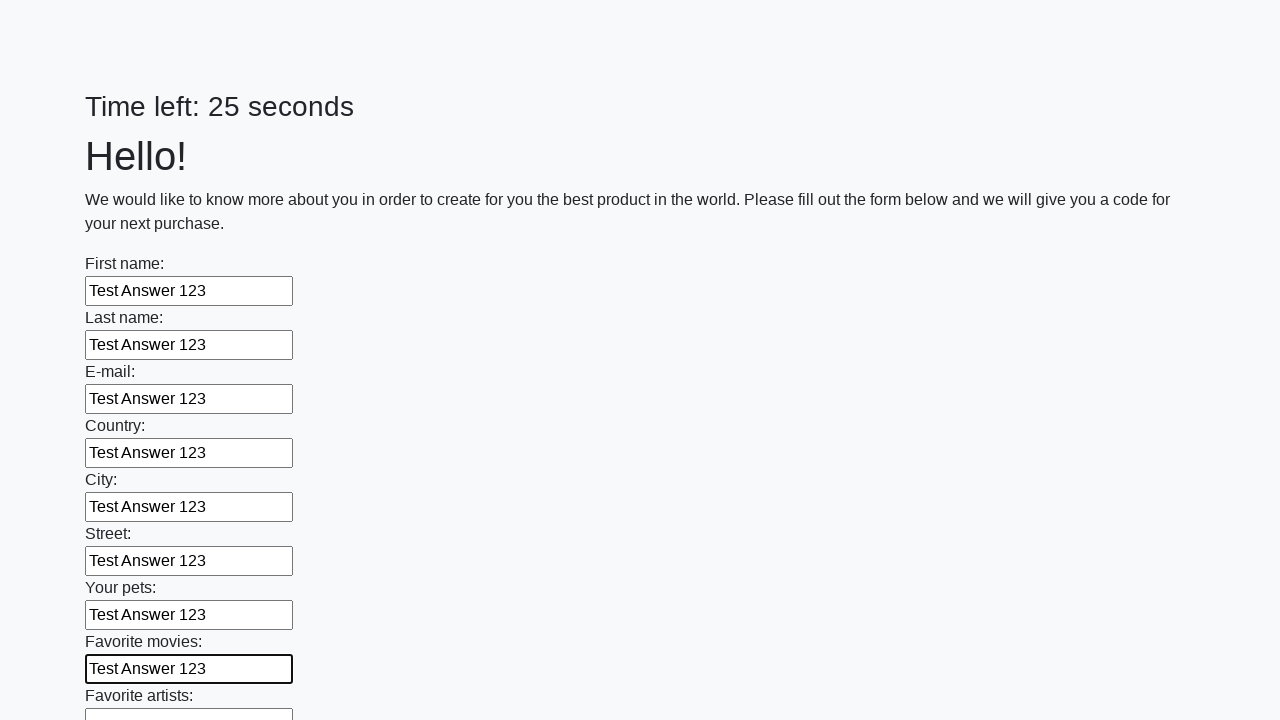

Filled text input field 9 of 100 with 'Test Answer 123' on xpath=//input[@type='text'] >> nth=8
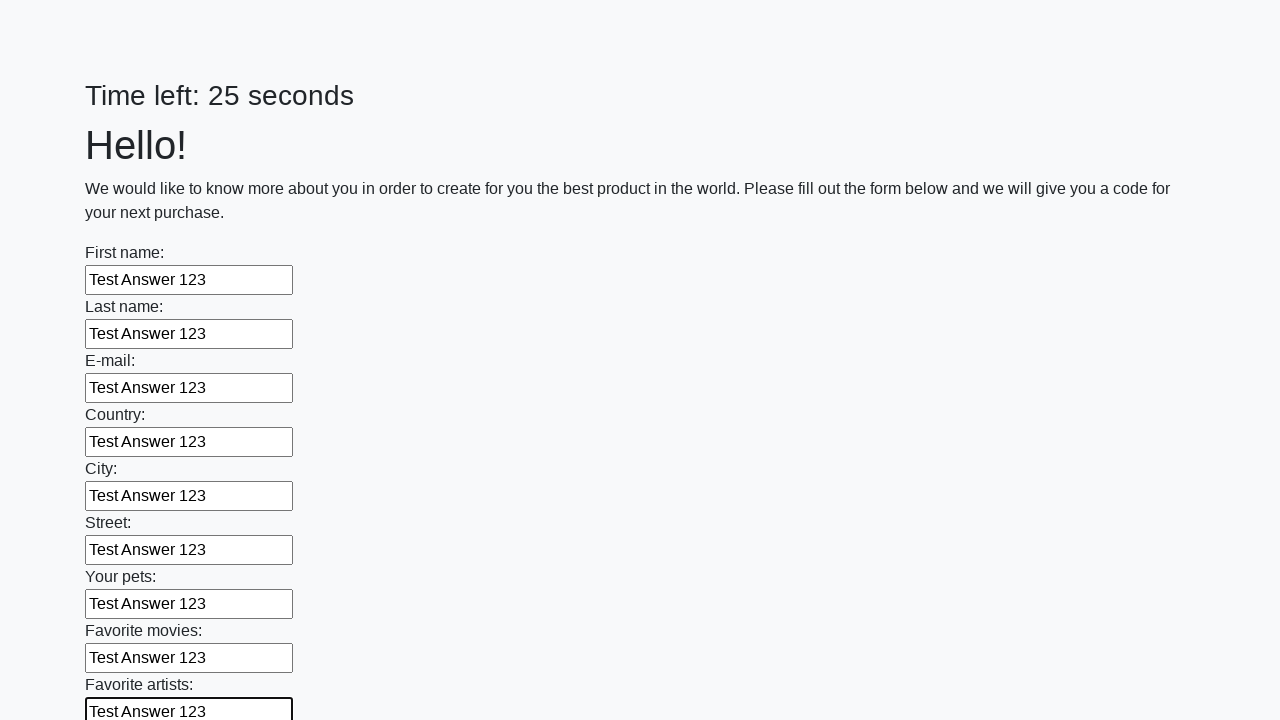

Filled text input field 10 of 100 with 'Test Answer 123' on xpath=//input[@type='text'] >> nth=9
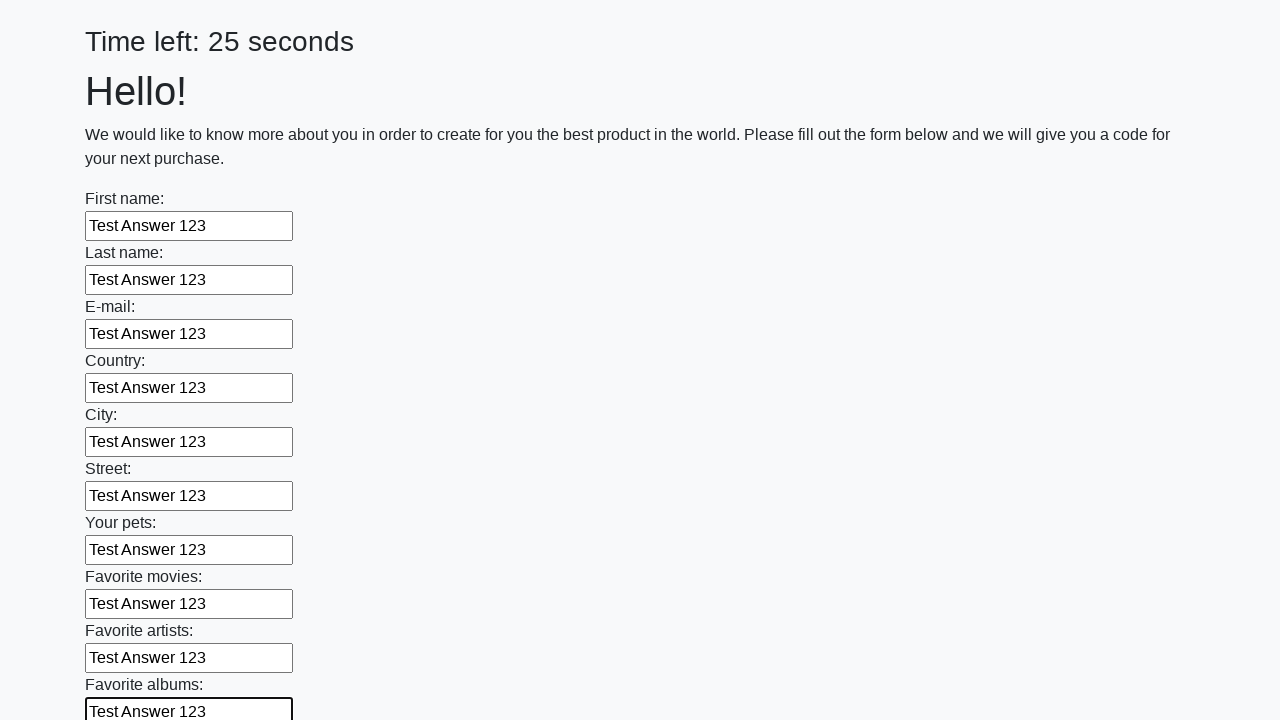

Filled text input field 11 of 100 with 'Test Answer 123' on xpath=//input[@type='text'] >> nth=10
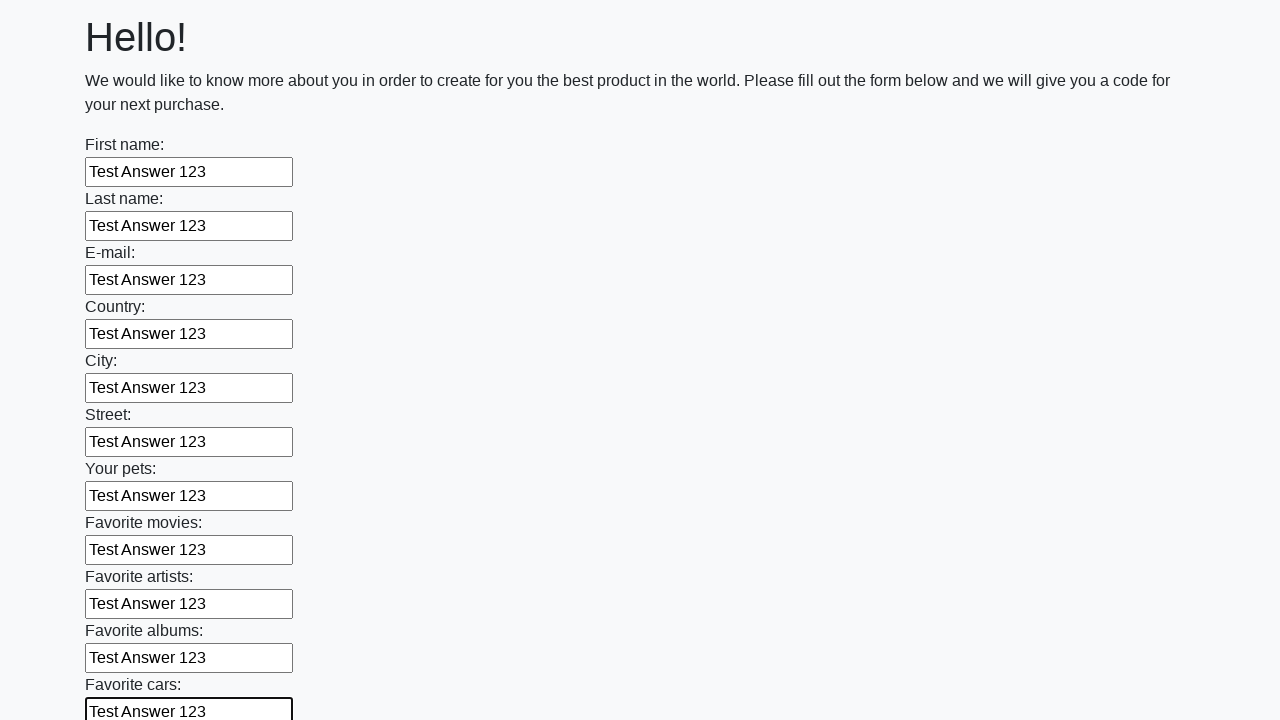

Filled text input field 12 of 100 with 'Test Answer 123' on xpath=//input[@type='text'] >> nth=11
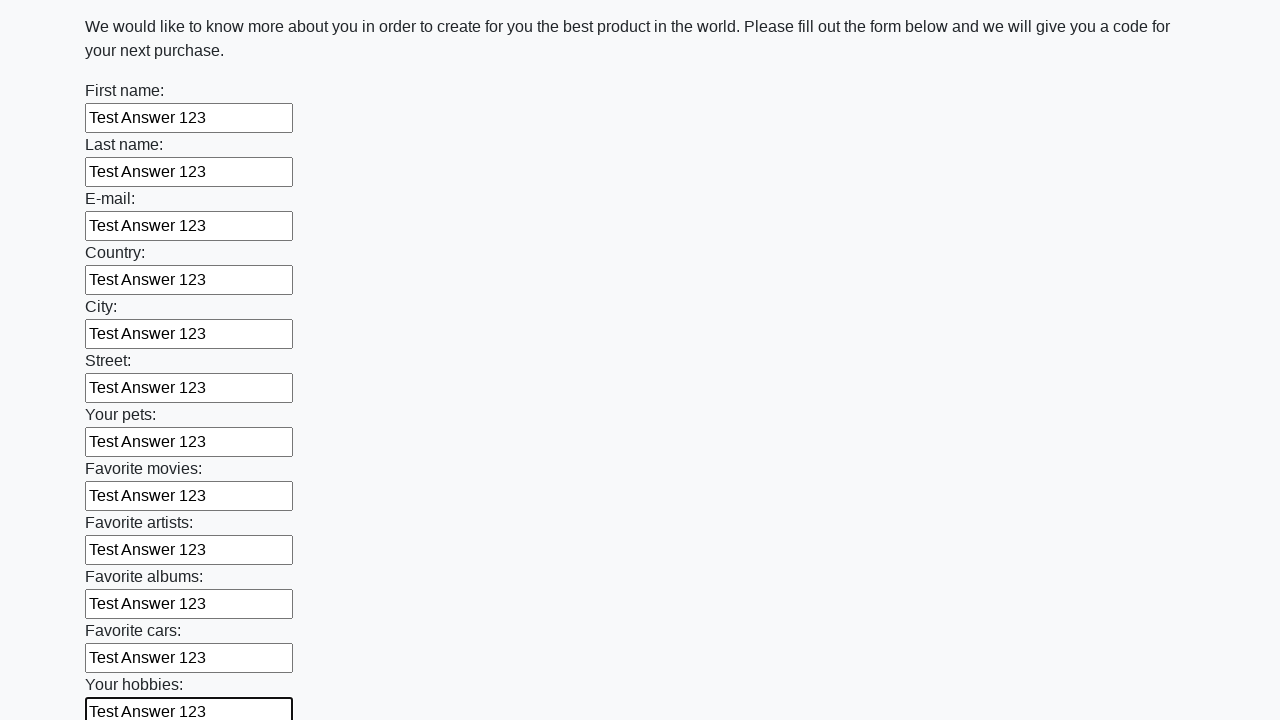

Filled text input field 13 of 100 with 'Test Answer 123' on xpath=//input[@type='text'] >> nth=12
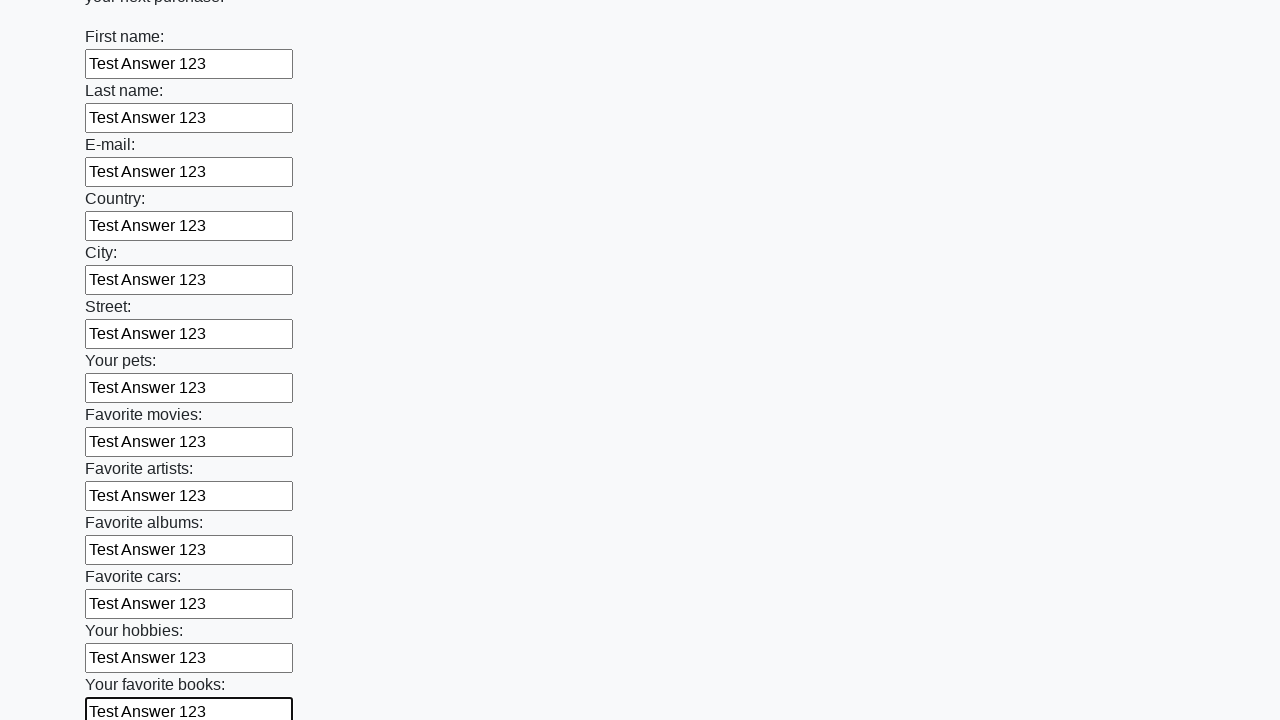

Filled text input field 14 of 100 with 'Test Answer 123' on xpath=//input[@type='text'] >> nth=13
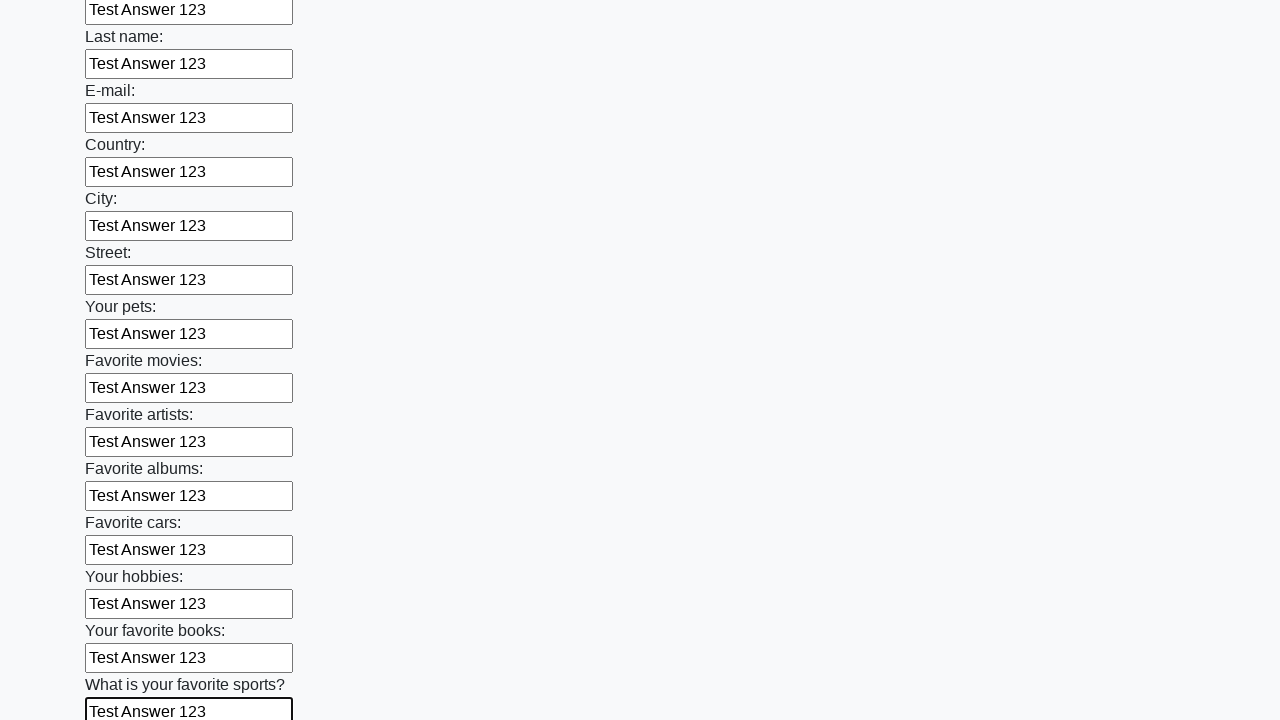

Filled text input field 15 of 100 with 'Test Answer 123' on xpath=//input[@type='text'] >> nth=14
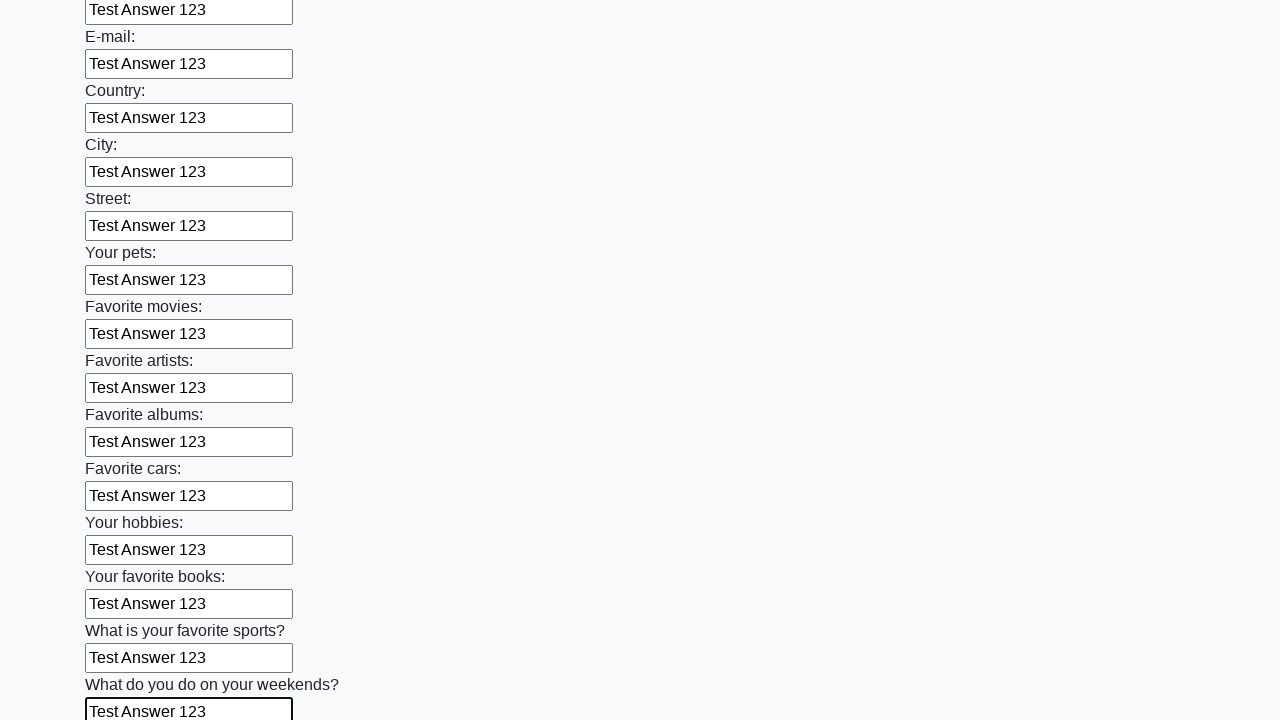

Filled text input field 16 of 100 with 'Test Answer 123' on xpath=//input[@type='text'] >> nth=15
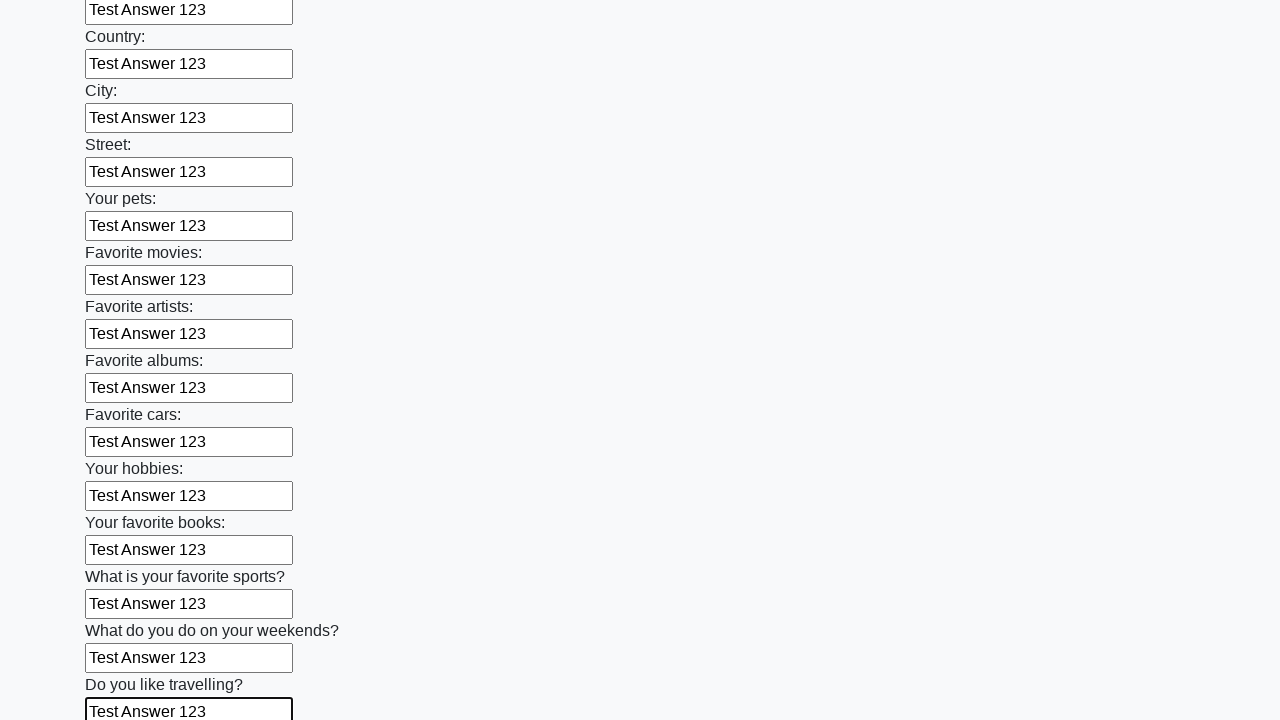

Filled text input field 17 of 100 with 'Test Answer 123' on xpath=//input[@type='text'] >> nth=16
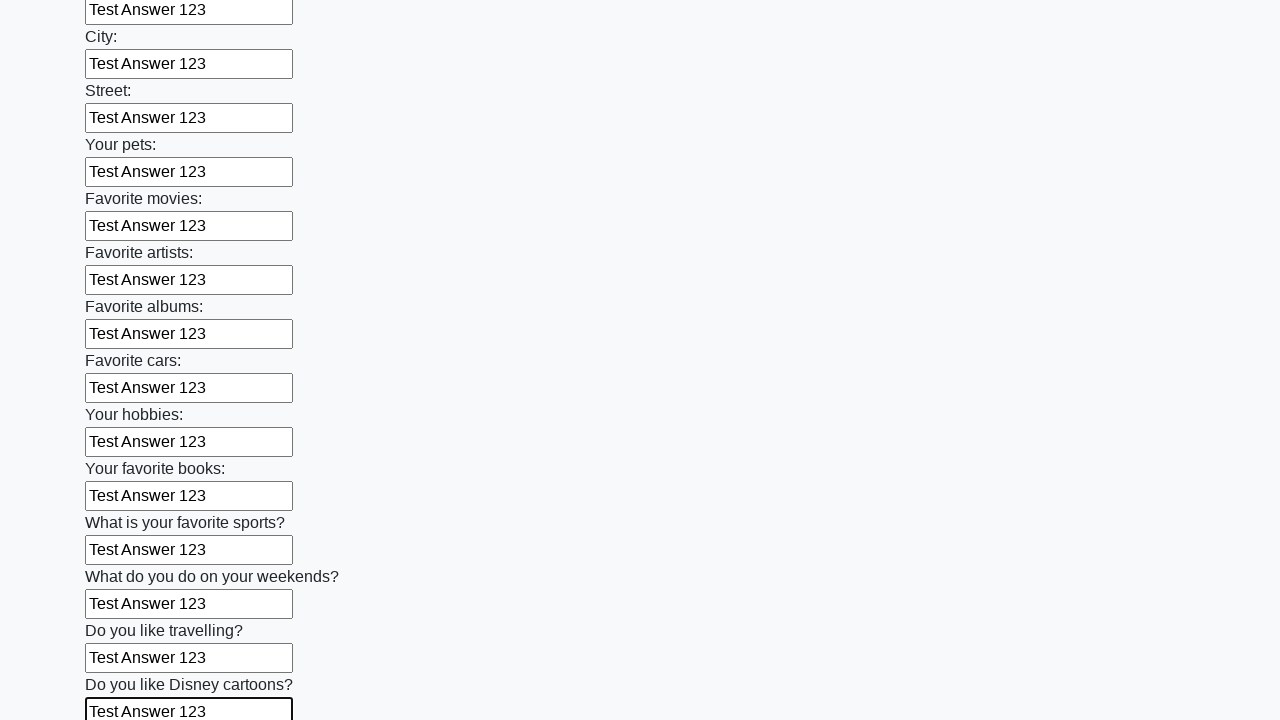

Filled text input field 18 of 100 with 'Test Answer 123' on xpath=//input[@type='text'] >> nth=17
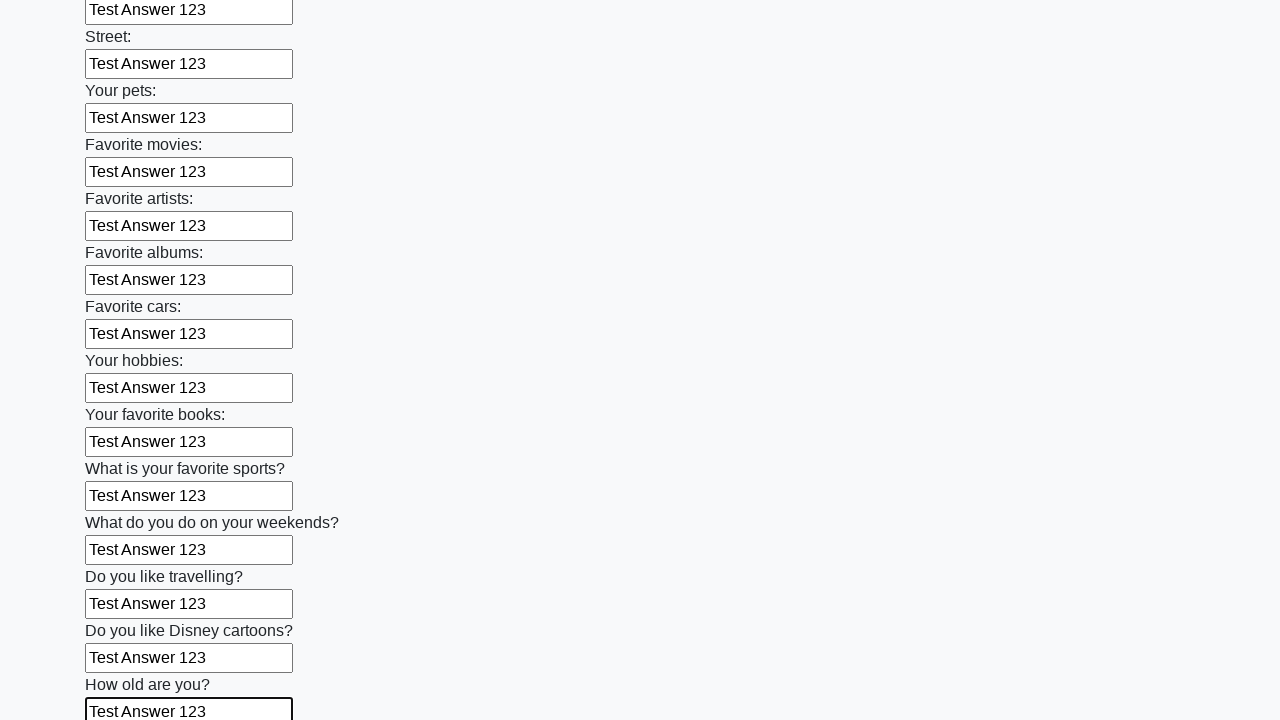

Filled text input field 19 of 100 with 'Test Answer 123' on xpath=//input[@type='text'] >> nth=18
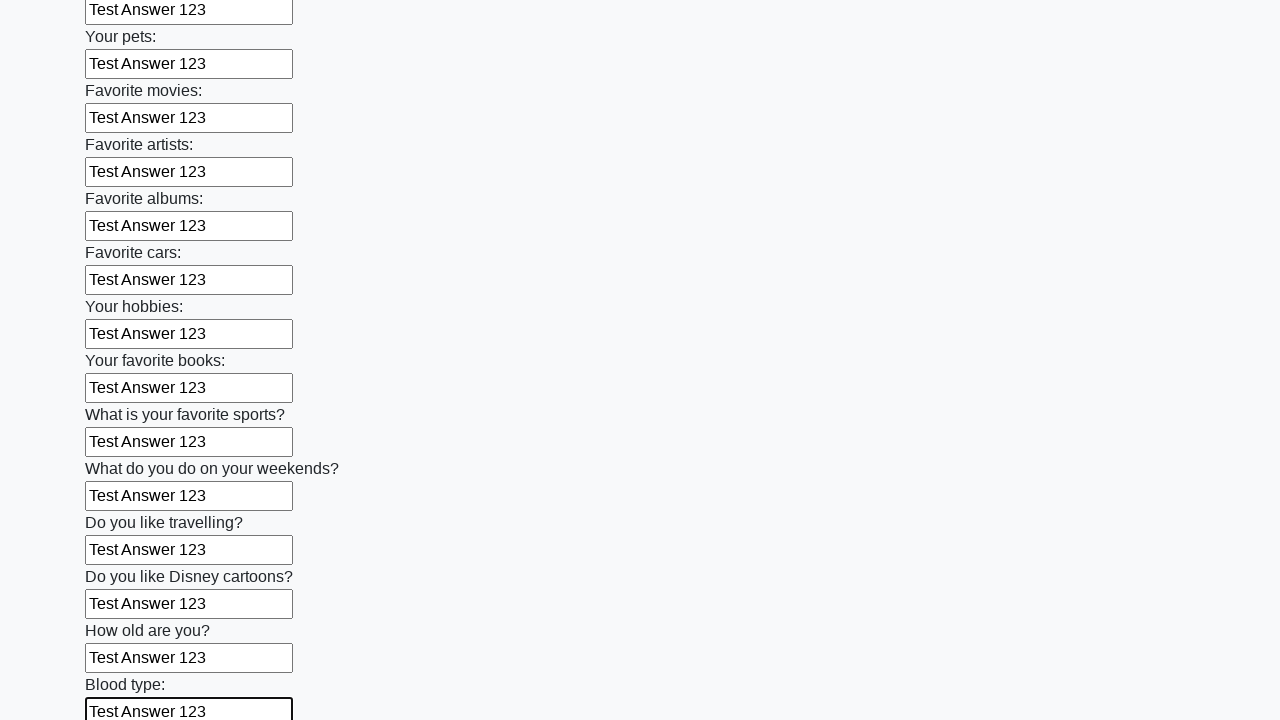

Filled text input field 20 of 100 with 'Test Answer 123' on xpath=//input[@type='text'] >> nth=19
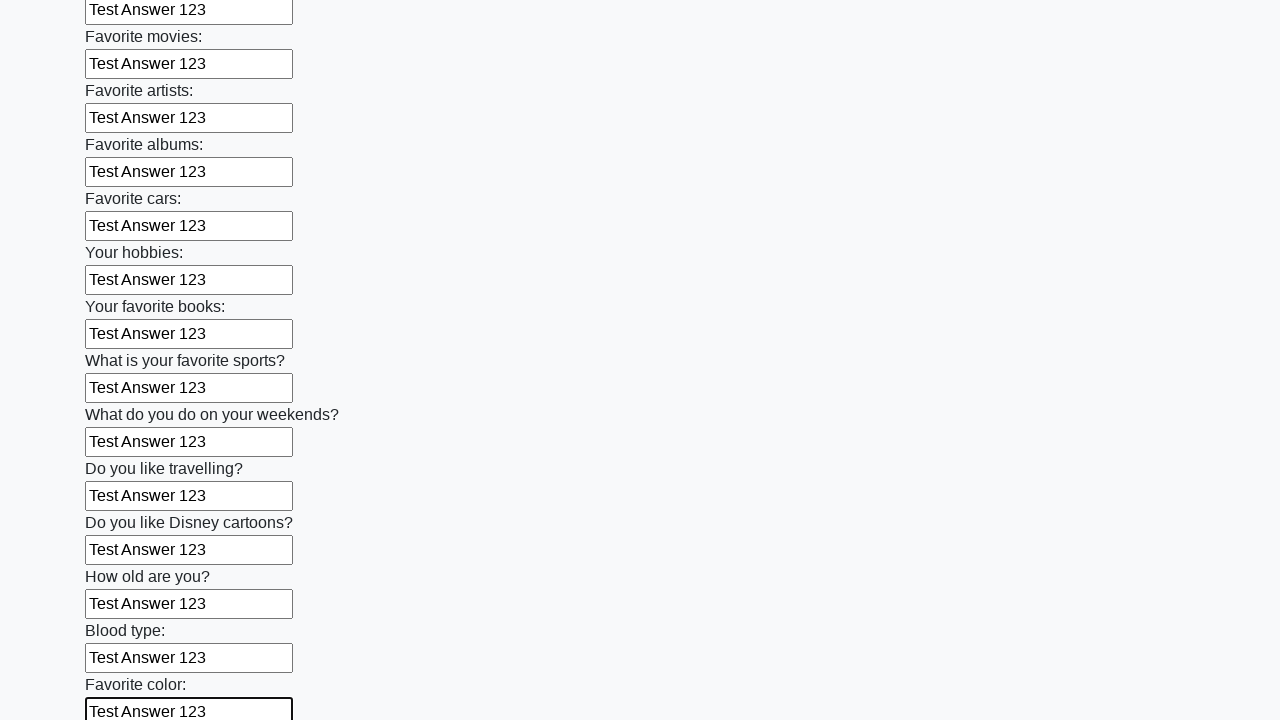

Filled text input field 21 of 100 with 'Test Answer 123' on xpath=//input[@type='text'] >> nth=20
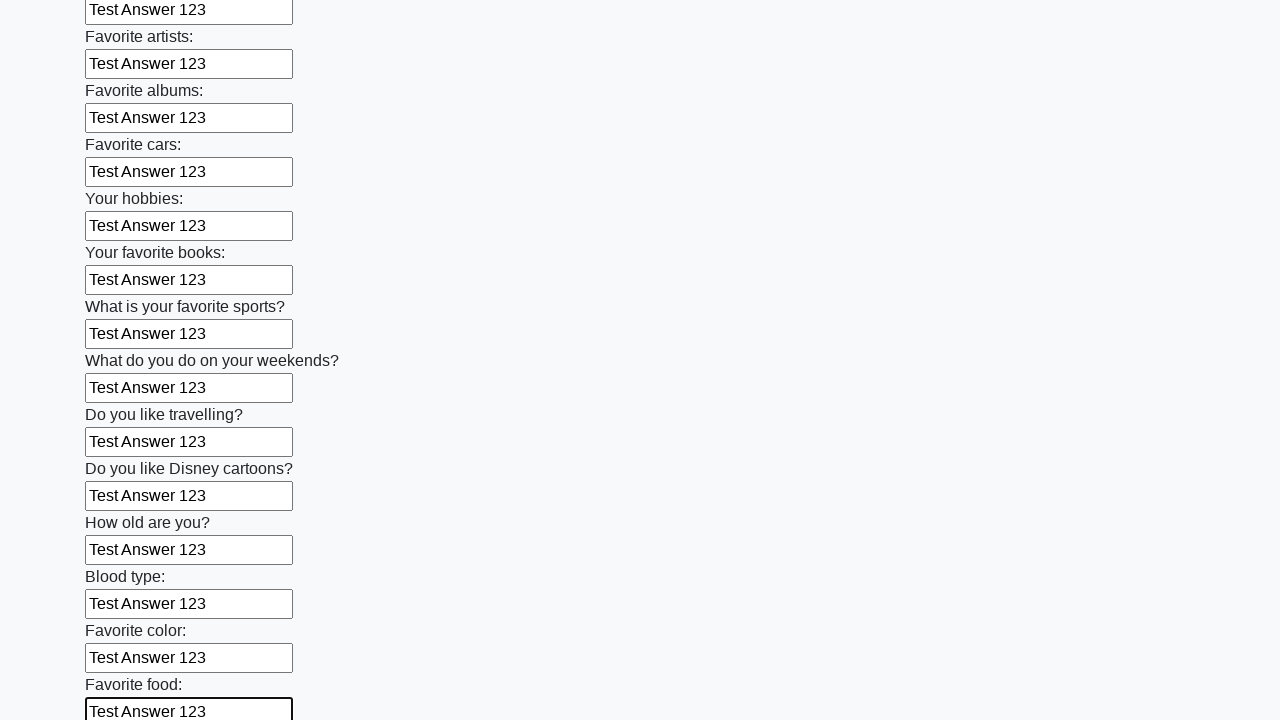

Filled text input field 22 of 100 with 'Test Answer 123' on xpath=//input[@type='text'] >> nth=21
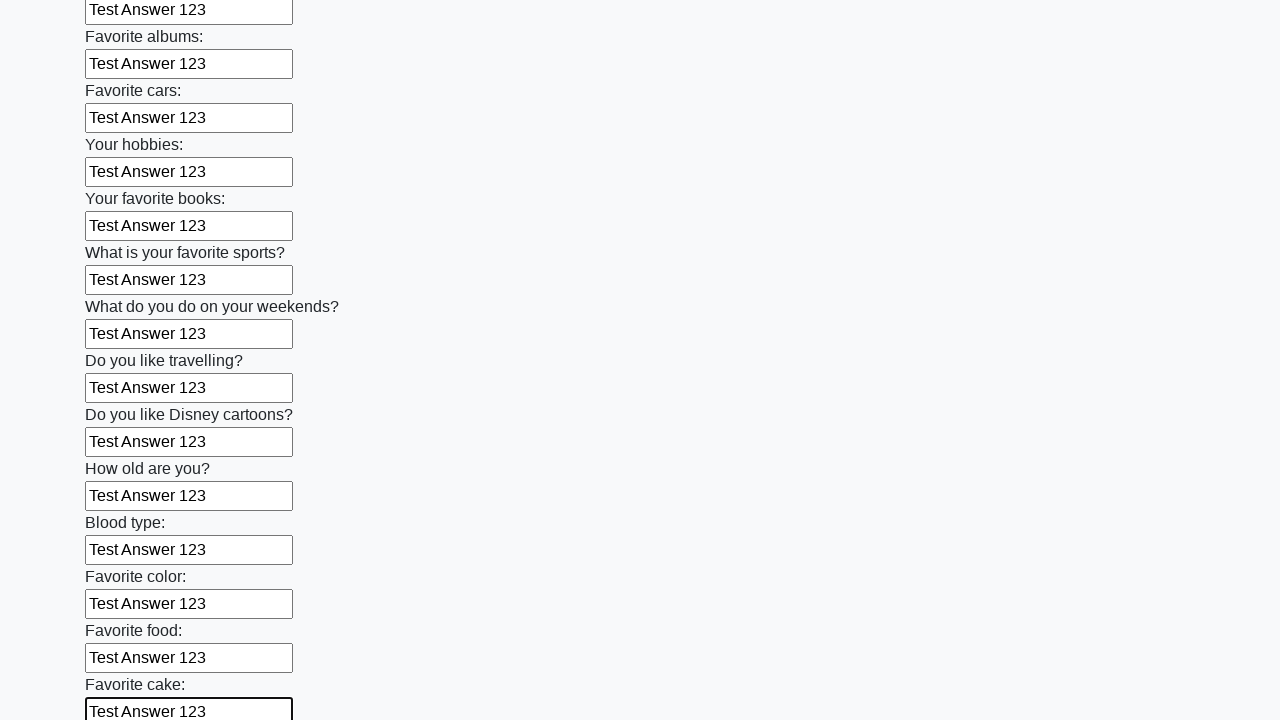

Filled text input field 23 of 100 with 'Test Answer 123' on xpath=//input[@type='text'] >> nth=22
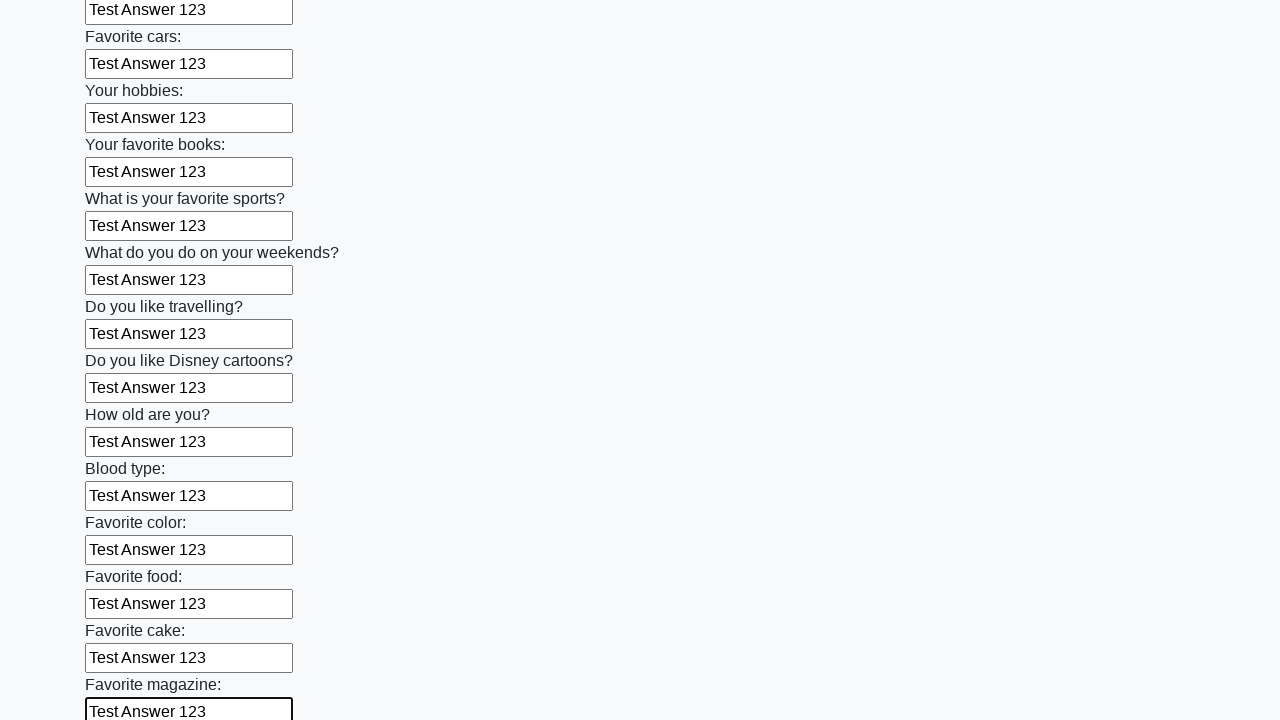

Filled text input field 24 of 100 with 'Test Answer 123' on xpath=//input[@type='text'] >> nth=23
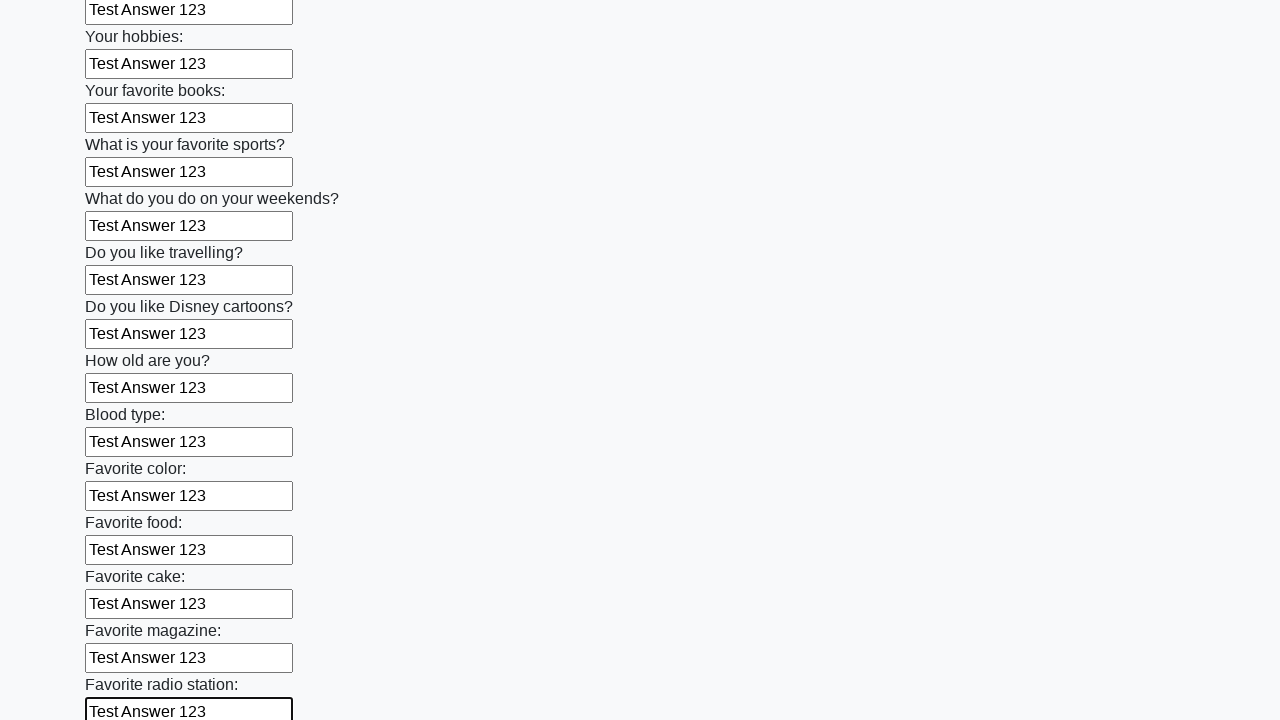

Filled text input field 25 of 100 with 'Test Answer 123' on xpath=//input[@type='text'] >> nth=24
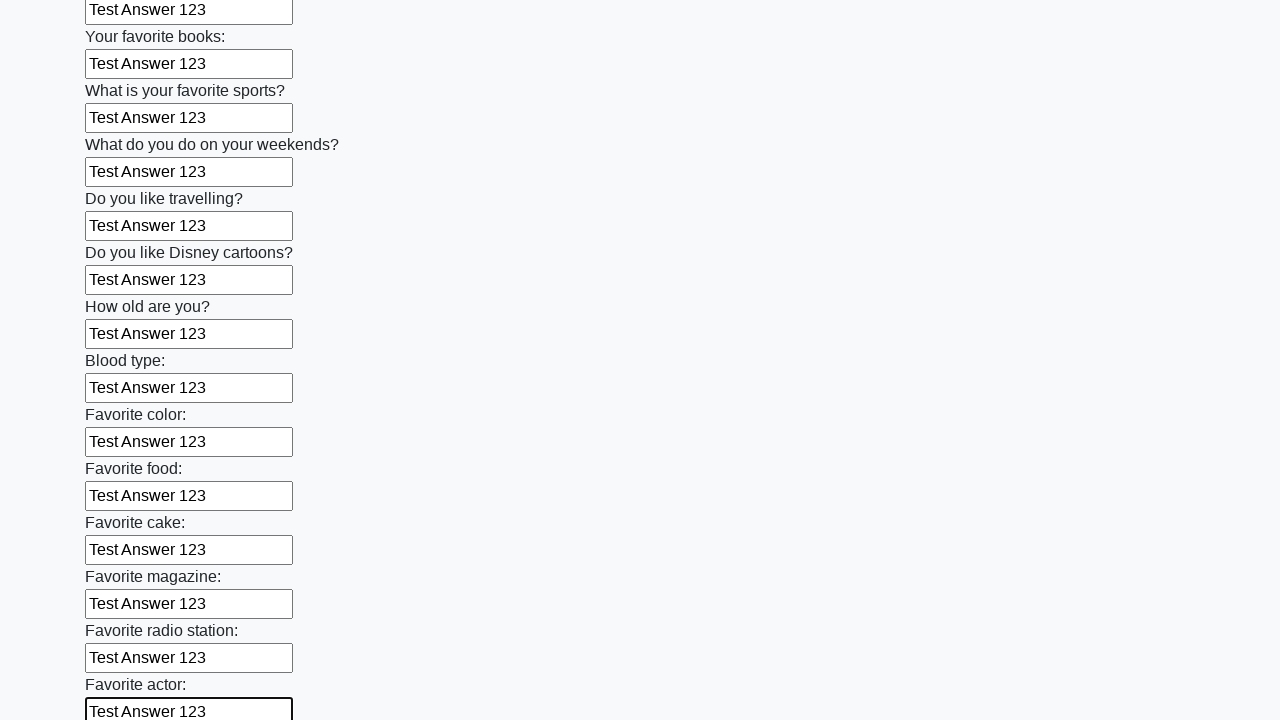

Filled text input field 26 of 100 with 'Test Answer 123' on xpath=//input[@type='text'] >> nth=25
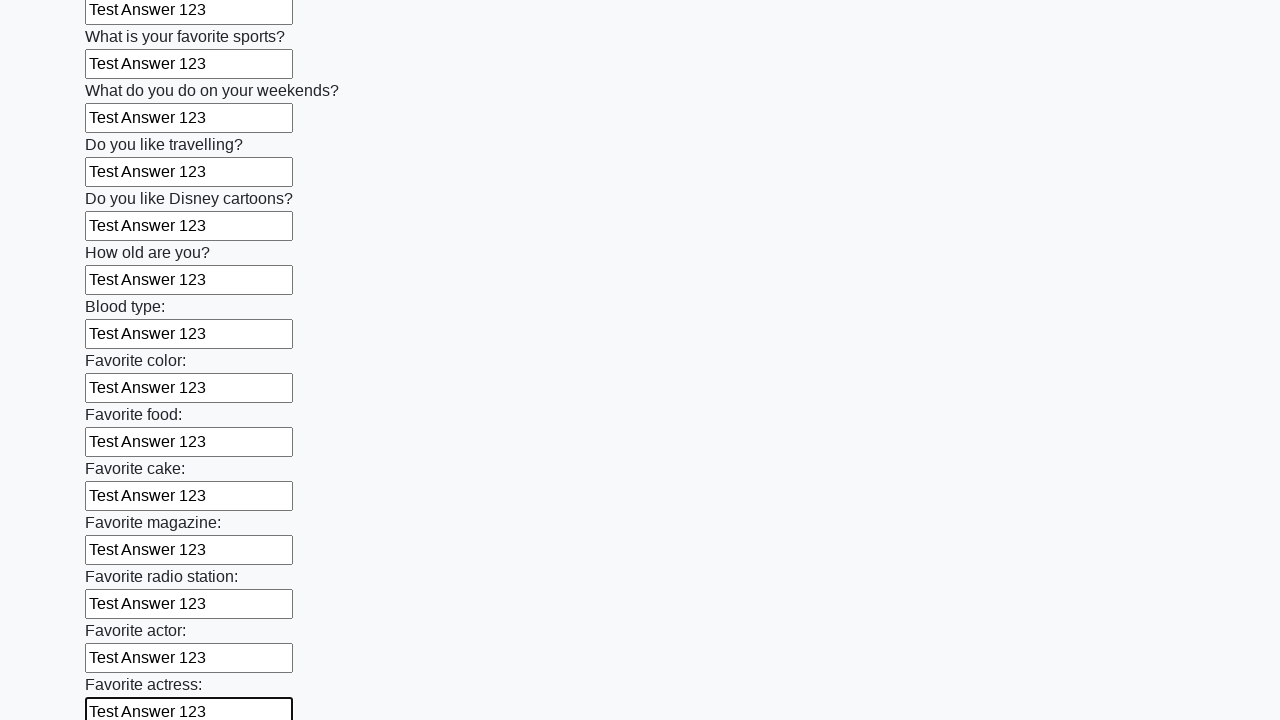

Filled text input field 27 of 100 with 'Test Answer 123' on xpath=//input[@type='text'] >> nth=26
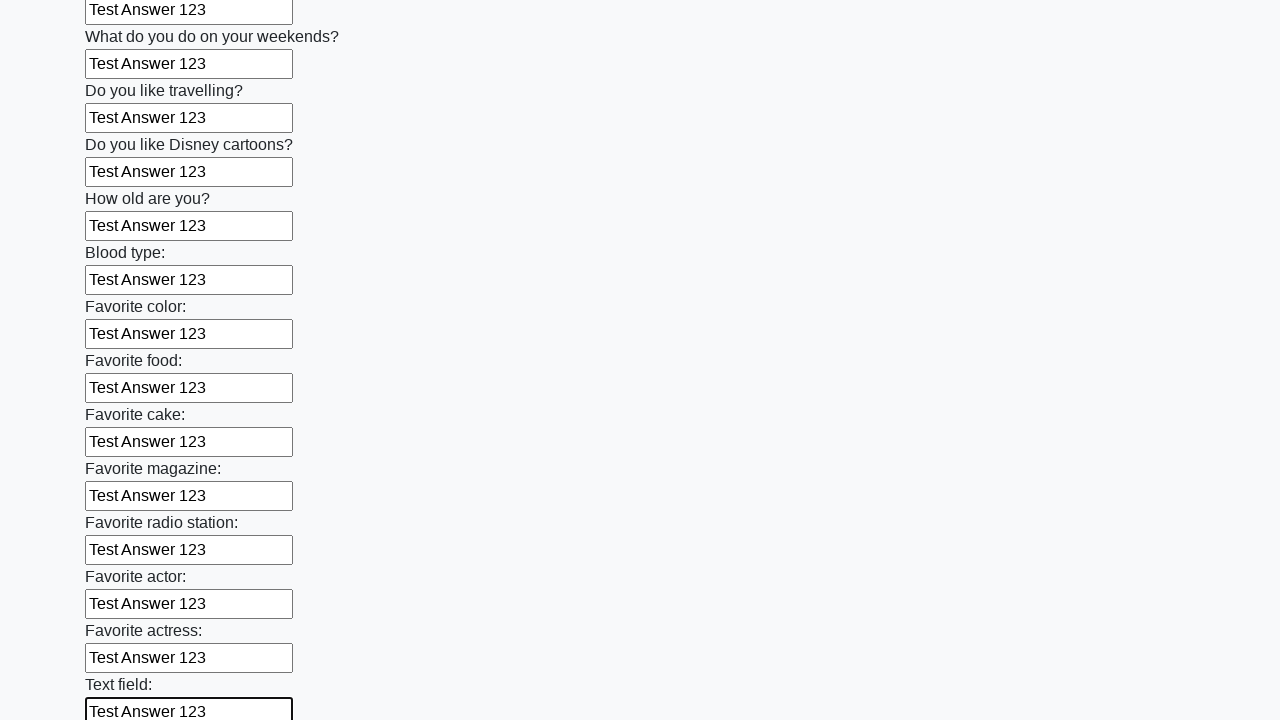

Filled text input field 28 of 100 with 'Test Answer 123' on xpath=//input[@type='text'] >> nth=27
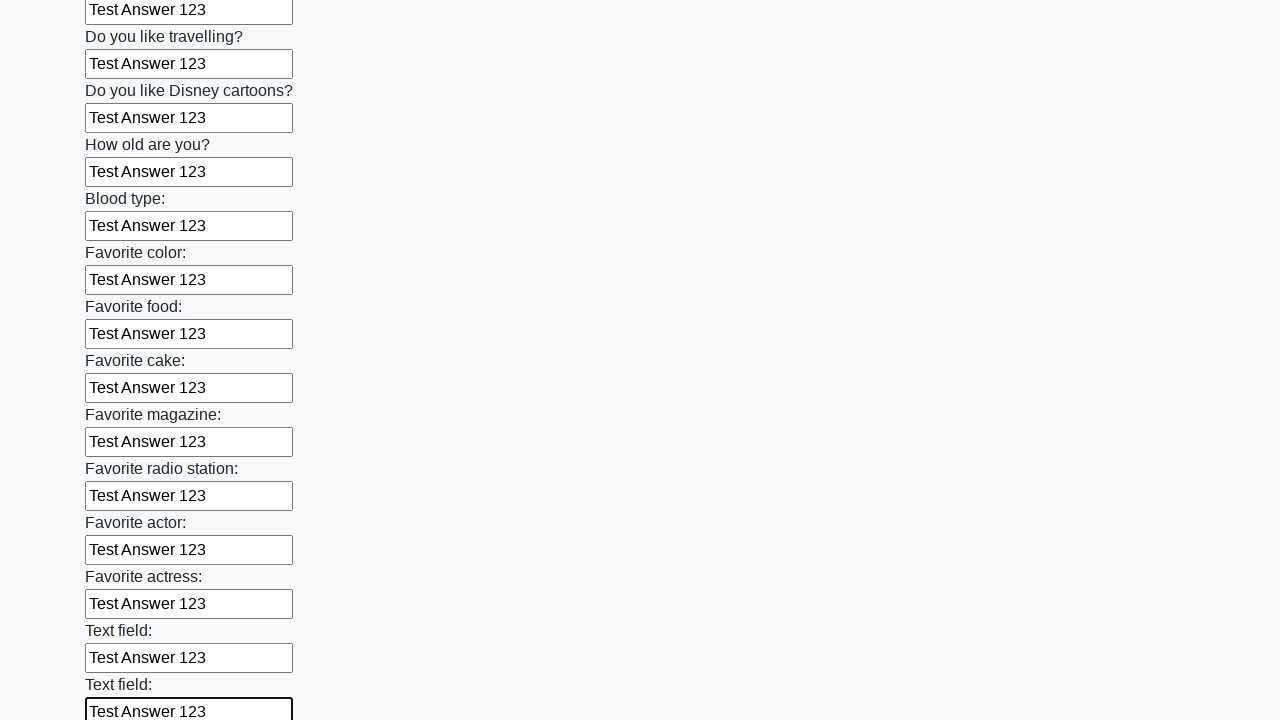

Filled text input field 29 of 100 with 'Test Answer 123' on xpath=//input[@type='text'] >> nth=28
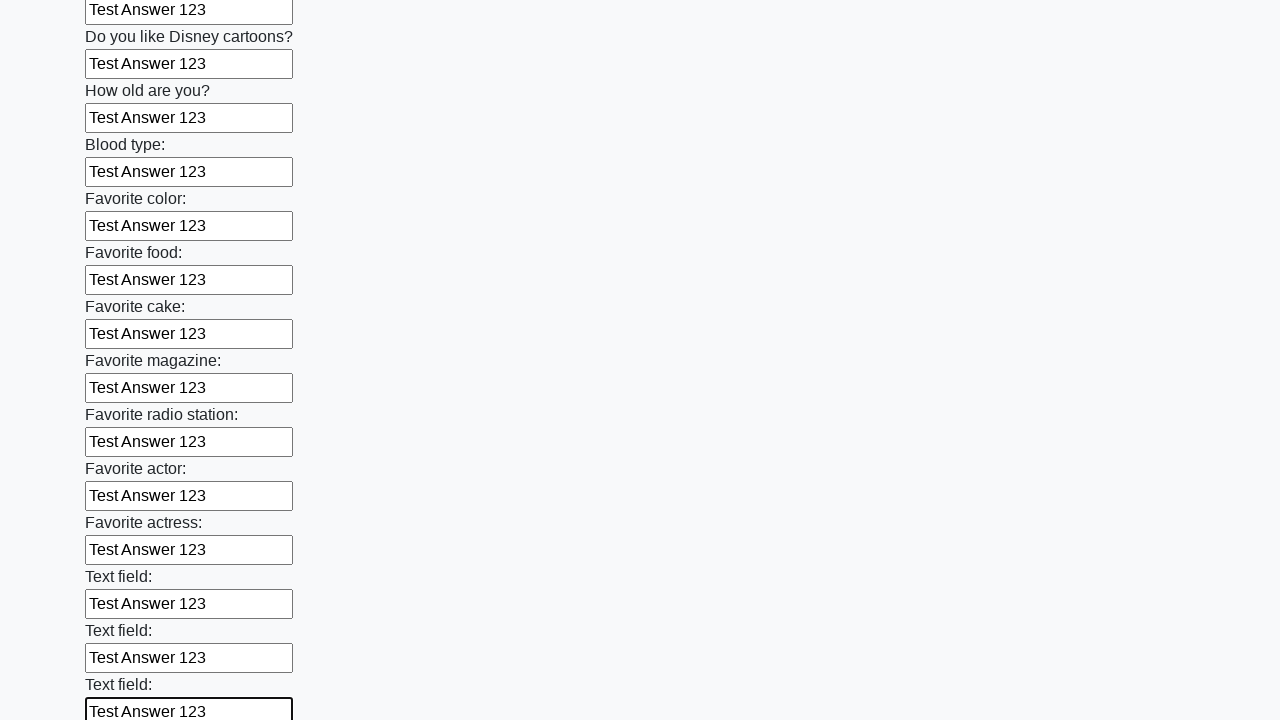

Filled text input field 30 of 100 with 'Test Answer 123' on xpath=//input[@type='text'] >> nth=29
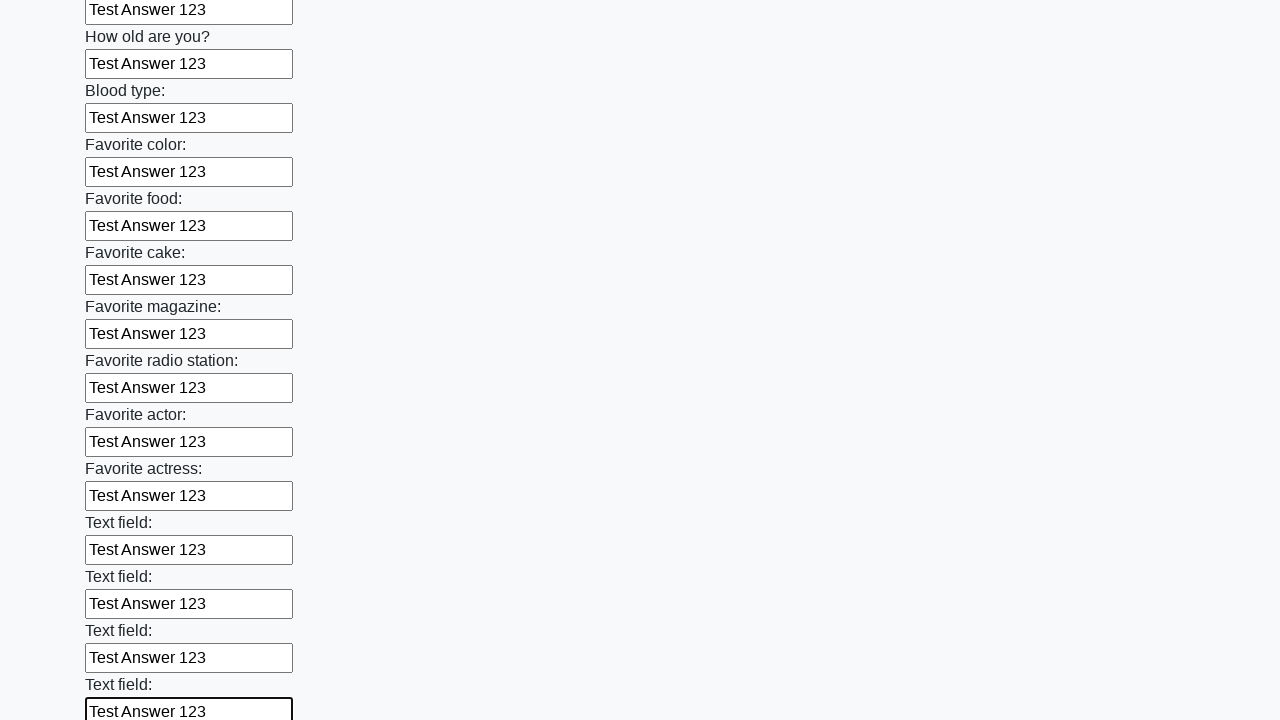

Filled text input field 31 of 100 with 'Test Answer 123' on xpath=//input[@type='text'] >> nth=30
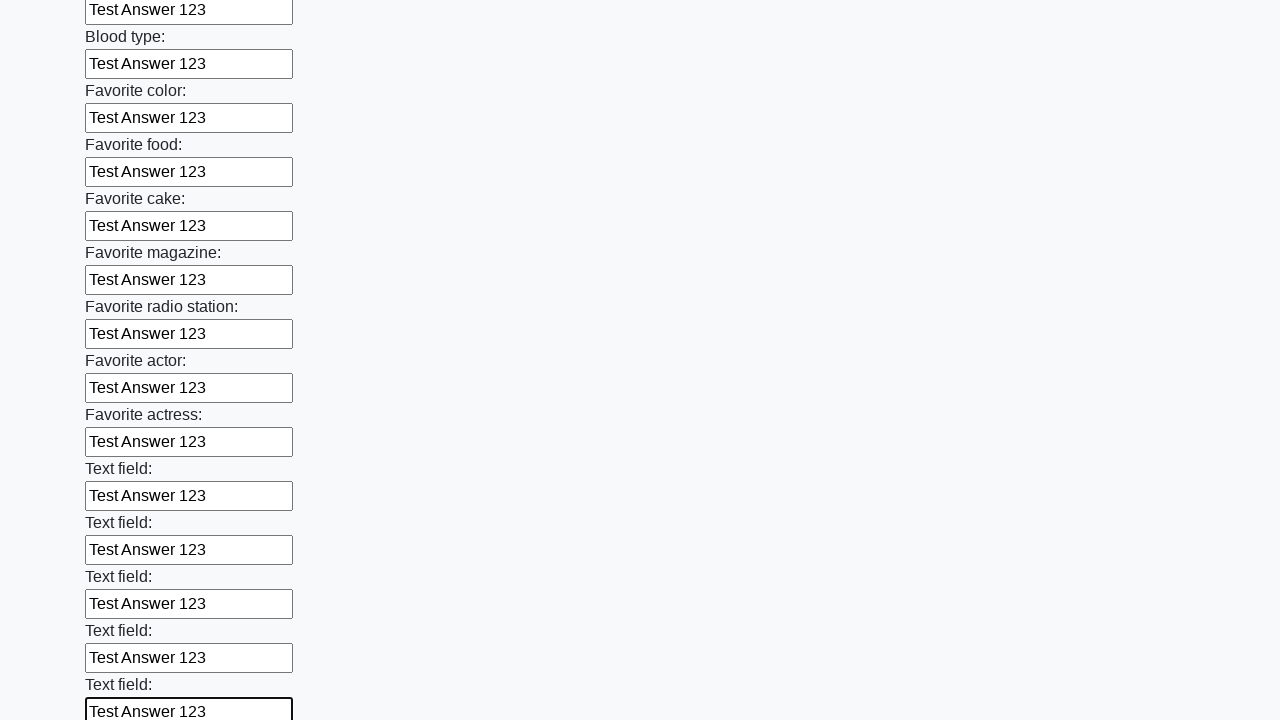

Filled text input field 32 of 100 with 'Test Answer 123' on xpath=//input[@type='text'] >> nth=31
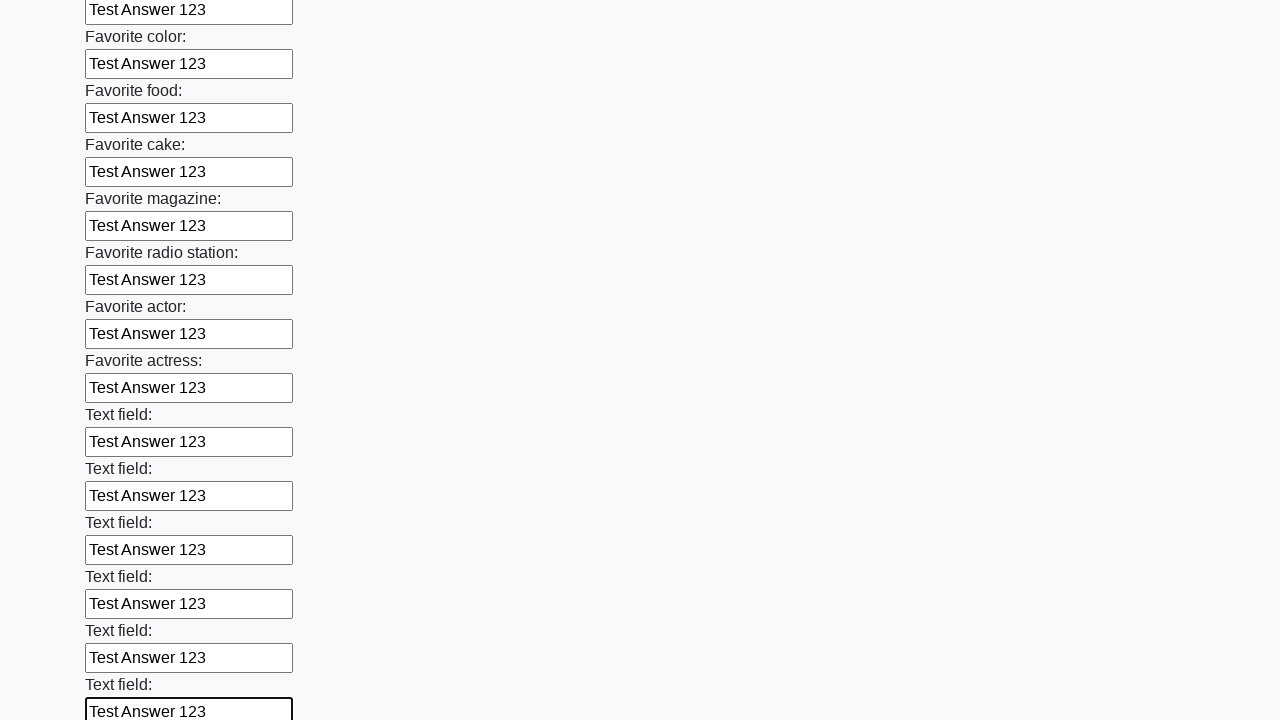

Filled text input field 33 of 100 with 'Test Answer 123' on xpath=//input[@type='text'] >> nth=32
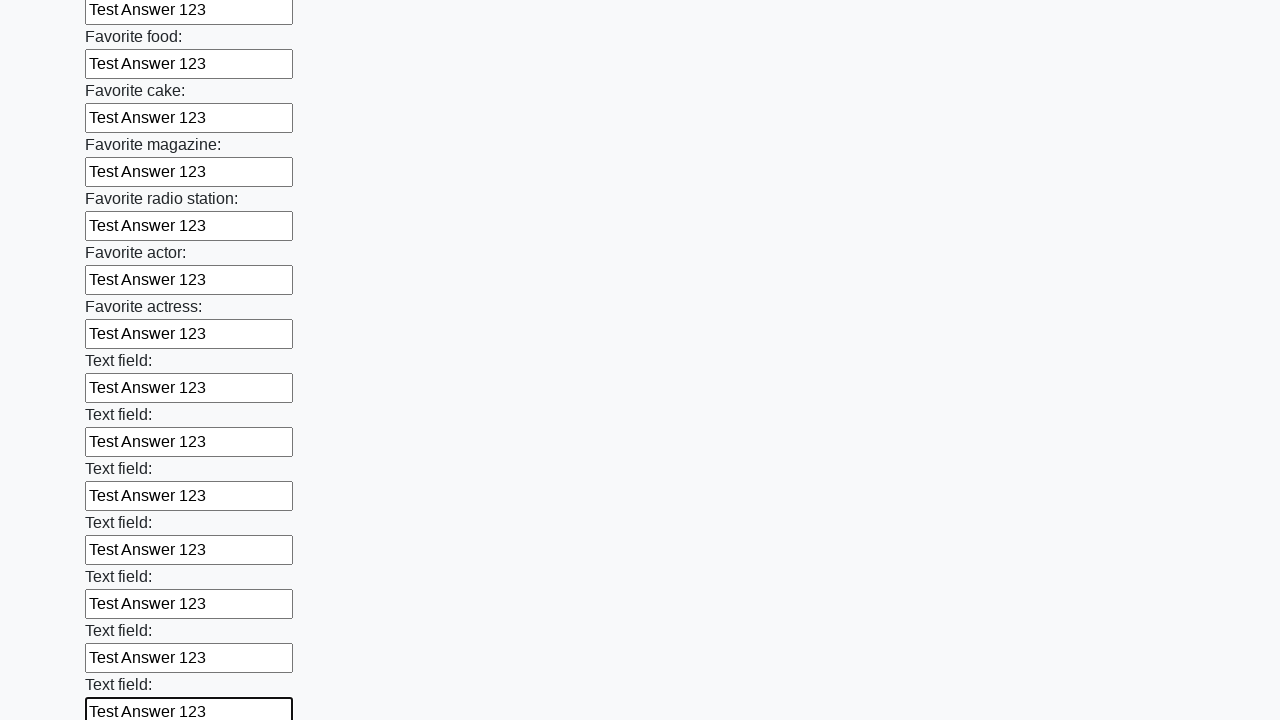

Filled text input field 34 of 100 with 'Test Answer 123' on xpath=//input[@type='text'] >> nth=33
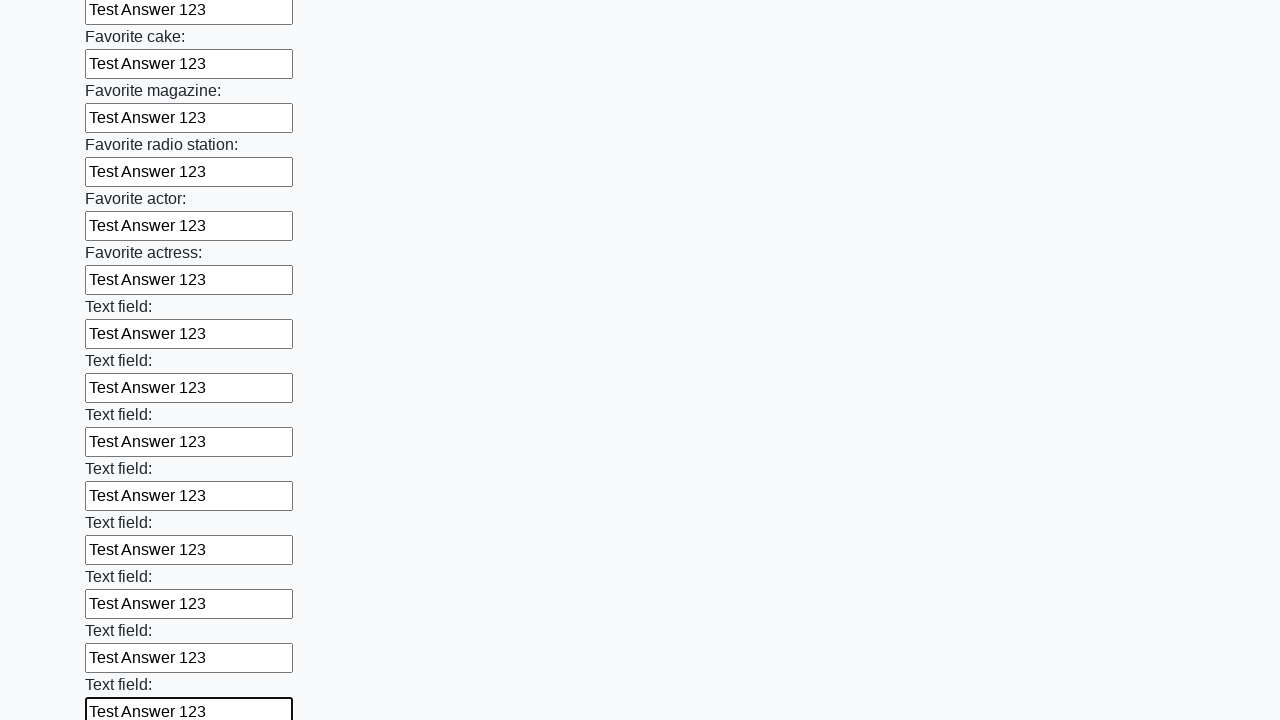

Filled text input field 35 of 100 with 'Test Answer 123' on xpath=//input[@type='text'] >> nth=34
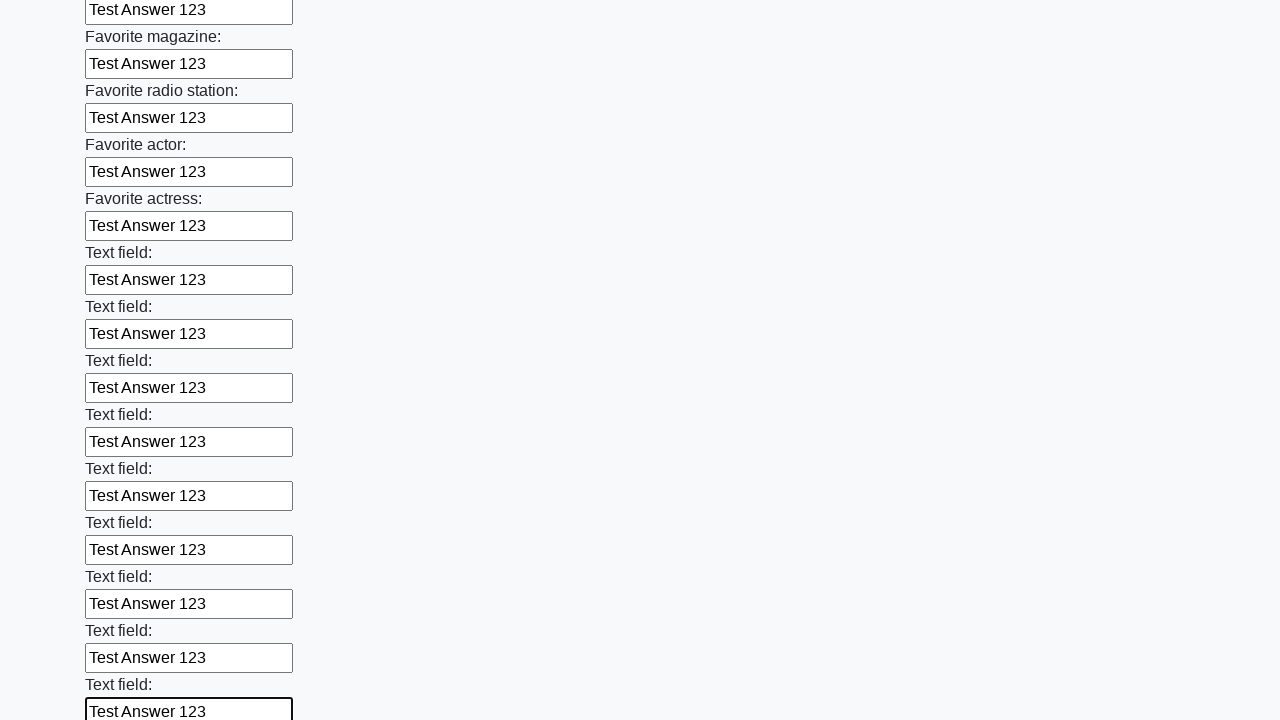

Filled text input field 36 of 100 with 'Test Answer 123' on xpath=//input[@type='text'] >> nth=35
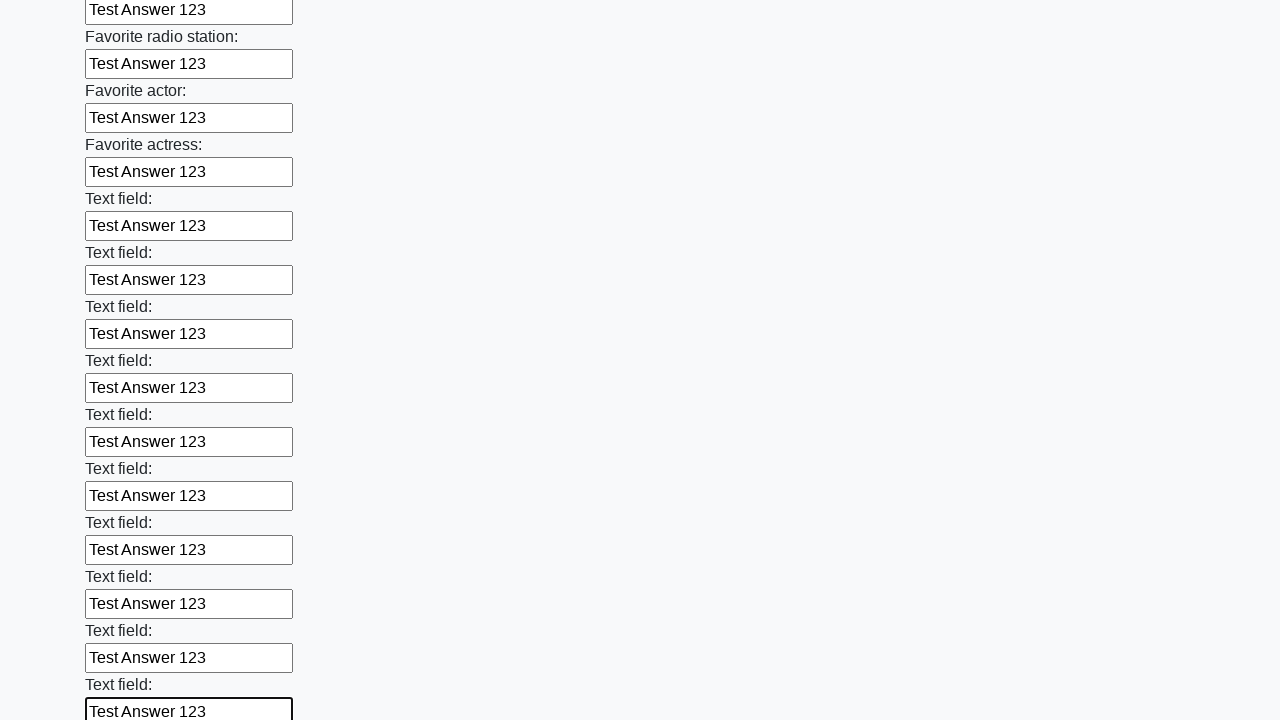

Filled text input field 37 of 100 with 'Test Answer 123' on xpath=//input[@type='text'] >> nth=36
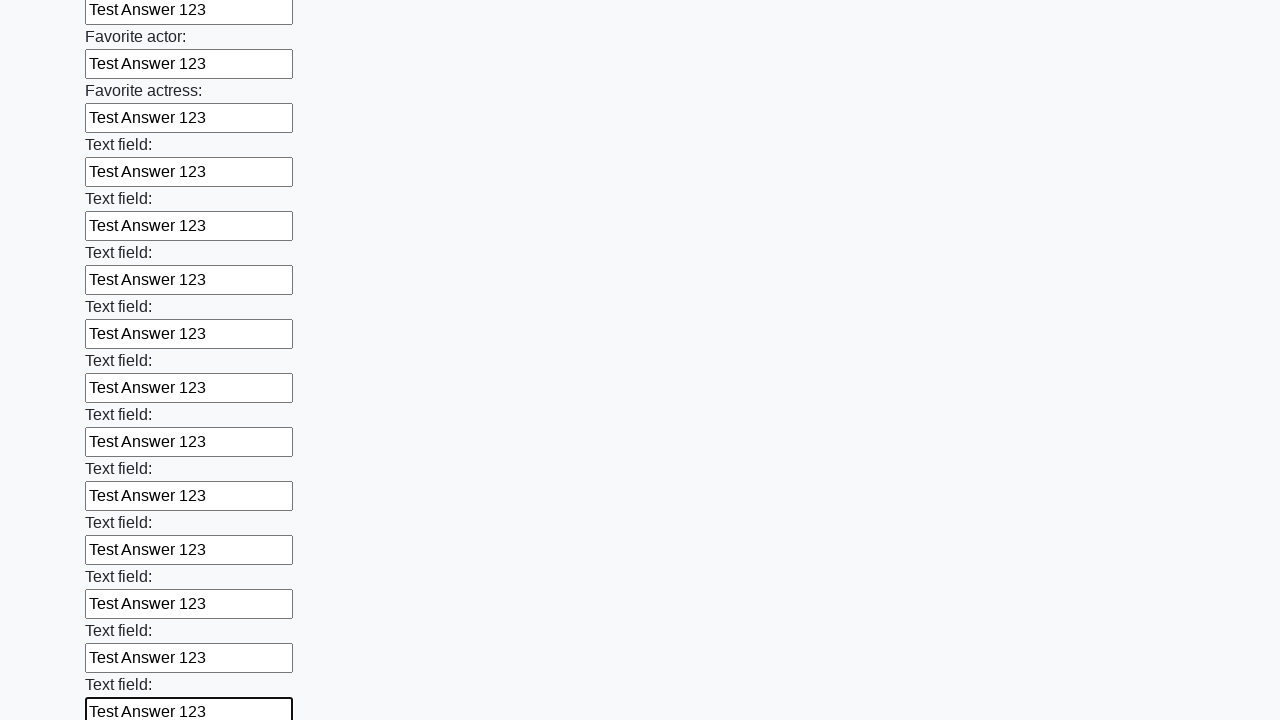

Filled text input field 38 of 100 with 'Test Answer 123' on xpath=//input[@type='text'] >> nth=37
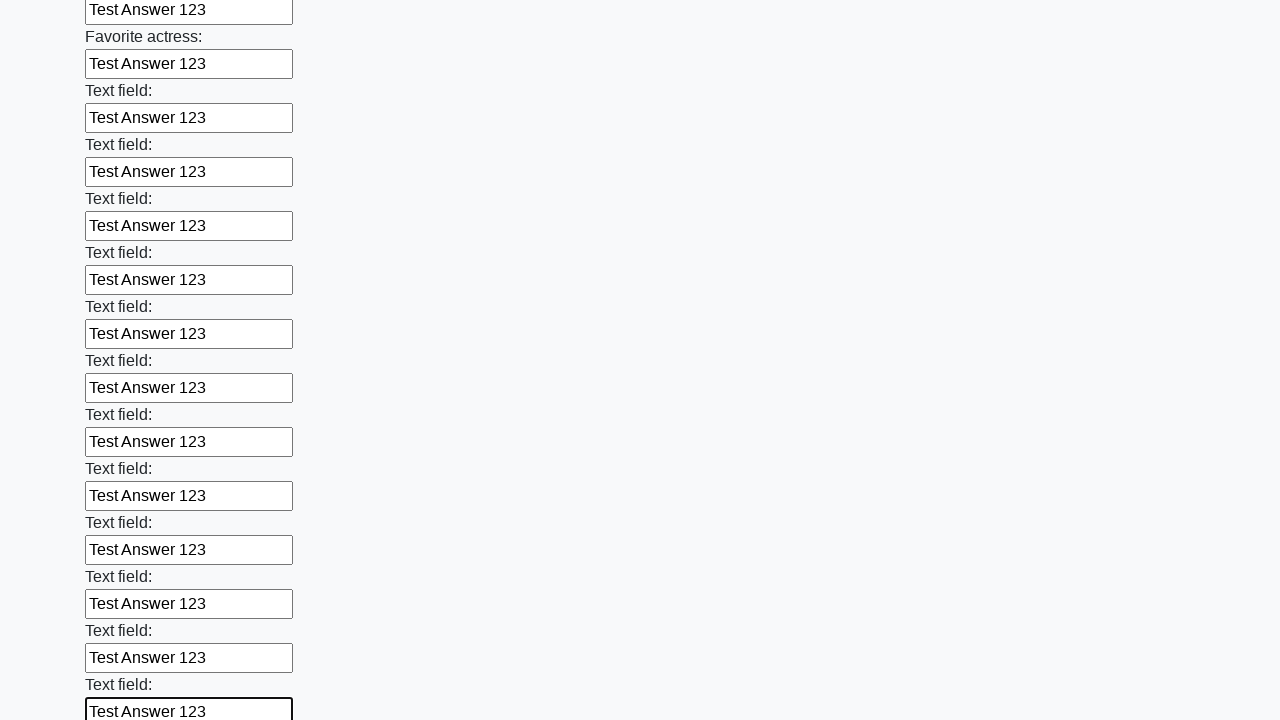

Filled text input field 39 of 100 with 'Test Answer 123' on xpath=//input[@type='text'] >> nth=38
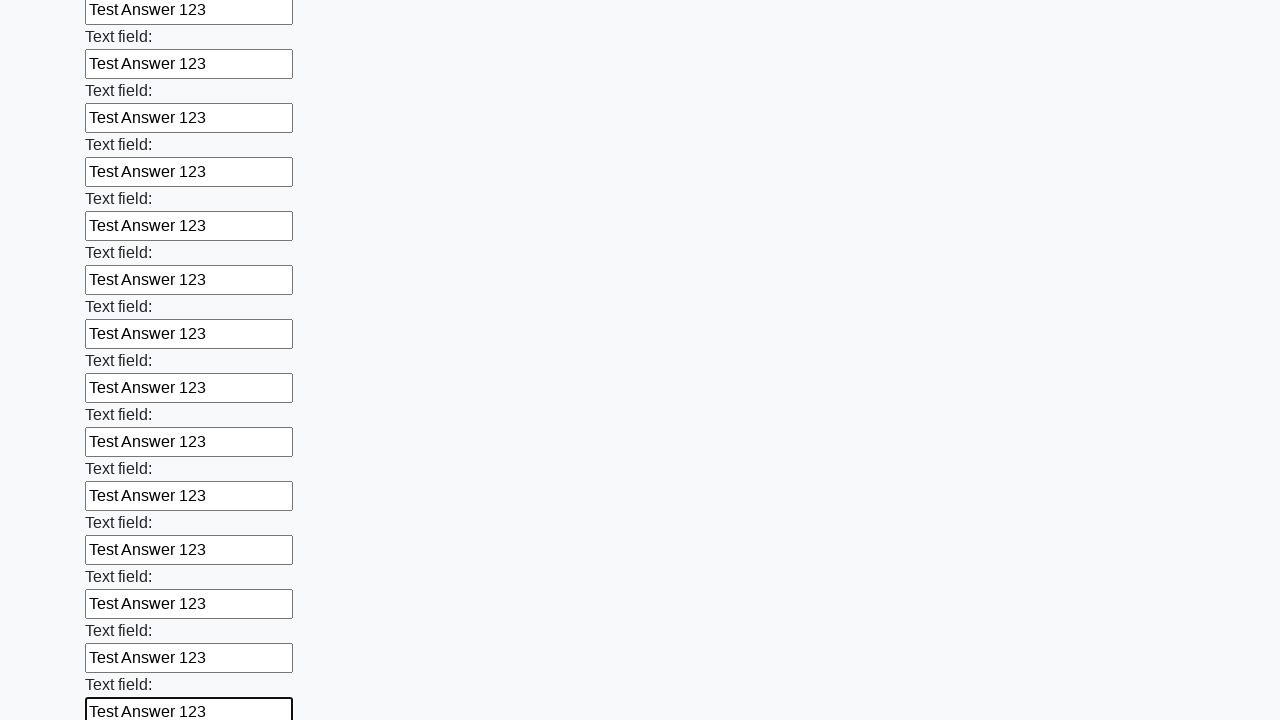

Filled text input field 40 of 100 with 'Test Answer 123' on xpath=//input[@type='text'] >> nth=39
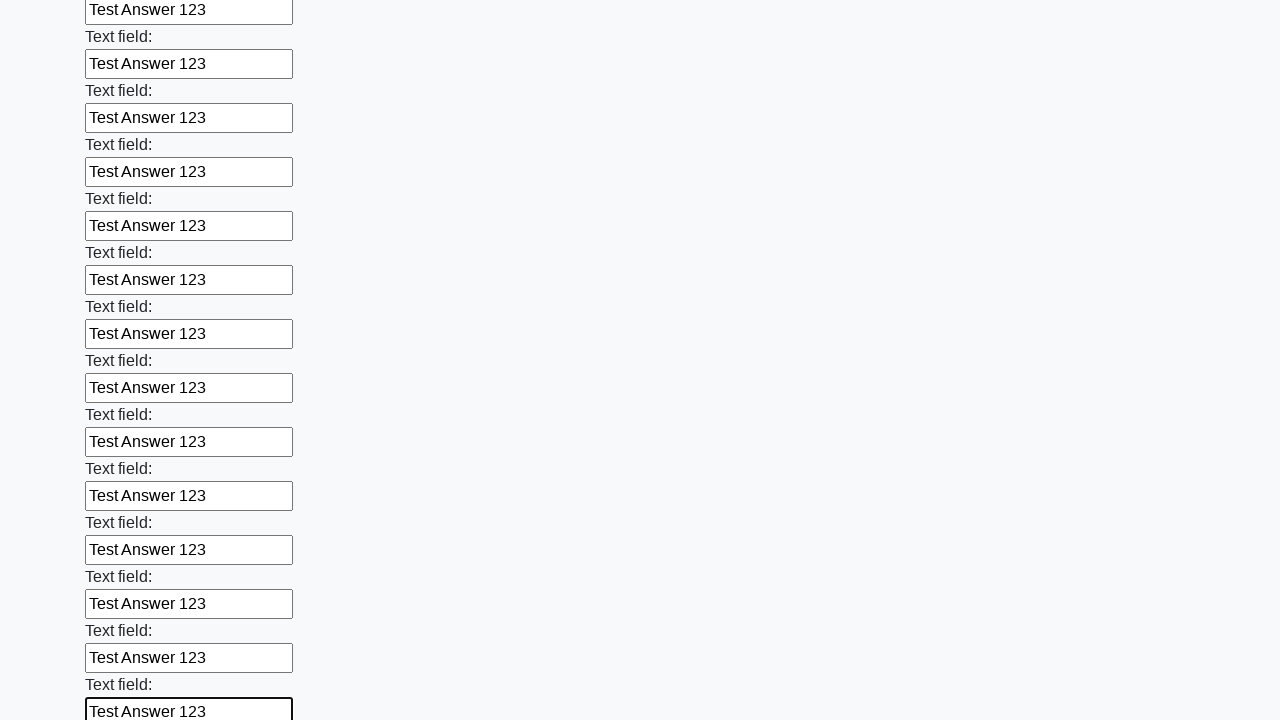

Filled text input field 41 of 100 with 'Test Answer 123' on xpath=//input[@type='text'] >> nth=40
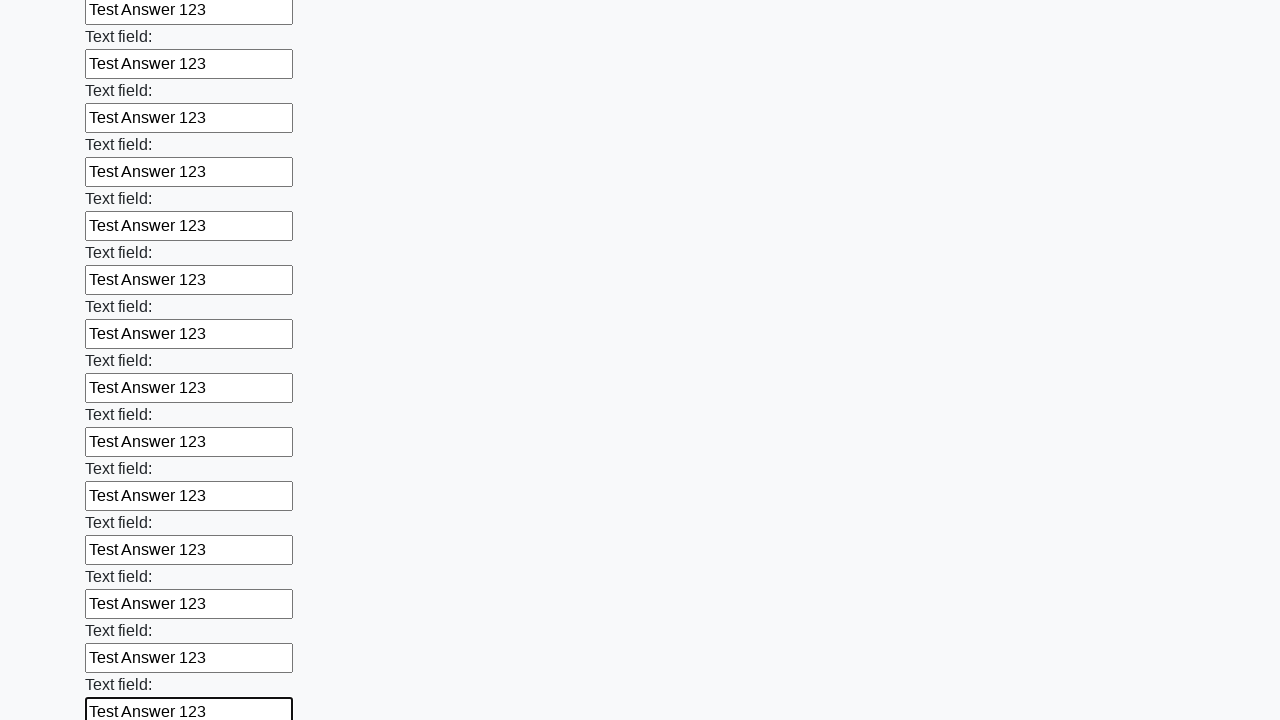

Filled text input field 42 of 100 with 'Test Answer 123' on xpath=//input[@type='text'] >> nth=41
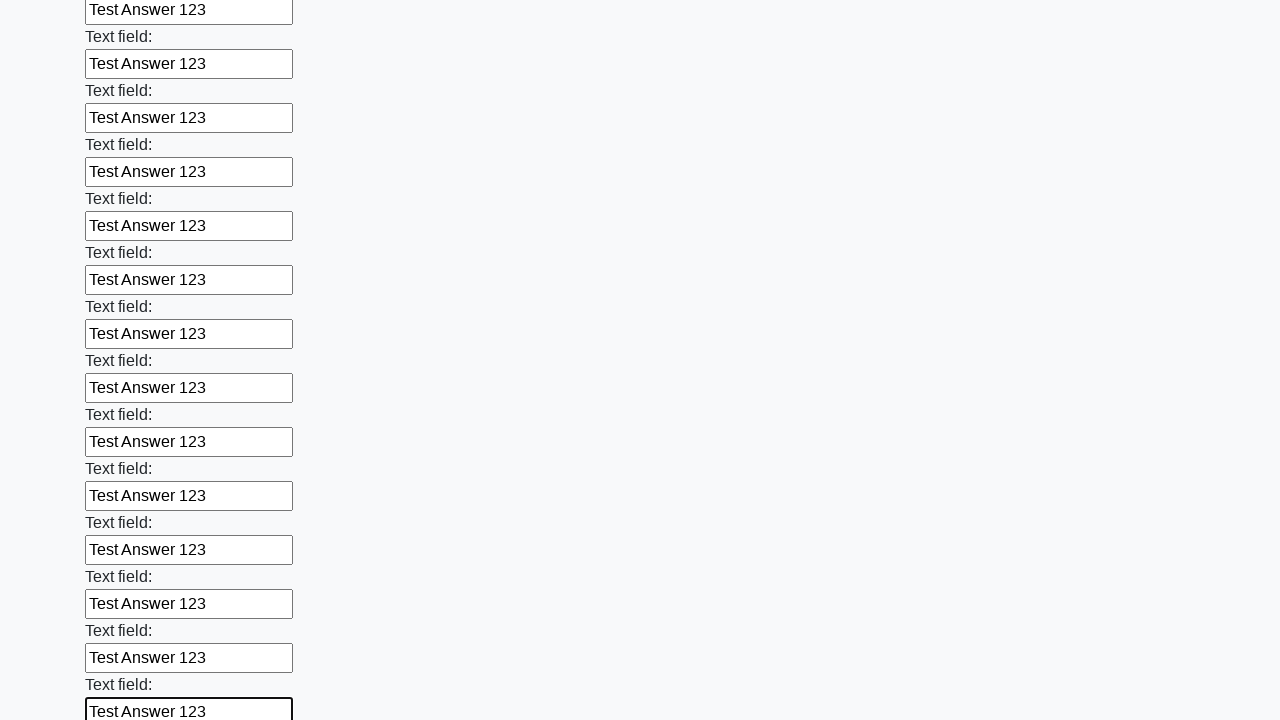

Filled text input field 43 of 100 with 'Test Answer 123' on xpath=//input[@type='text'] >> nth=42
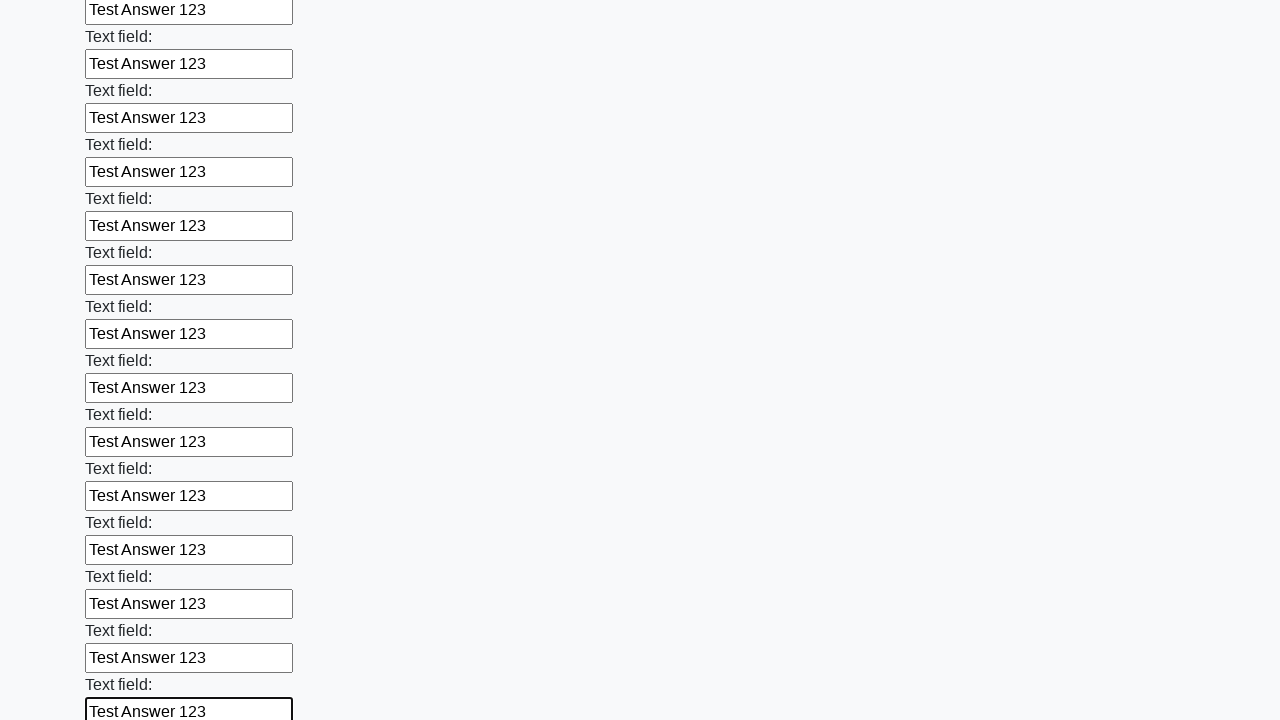

Filled text input field 44 of 100 with 'Test Answer 123' on xpath=//input[@type='text'] >> nth=43
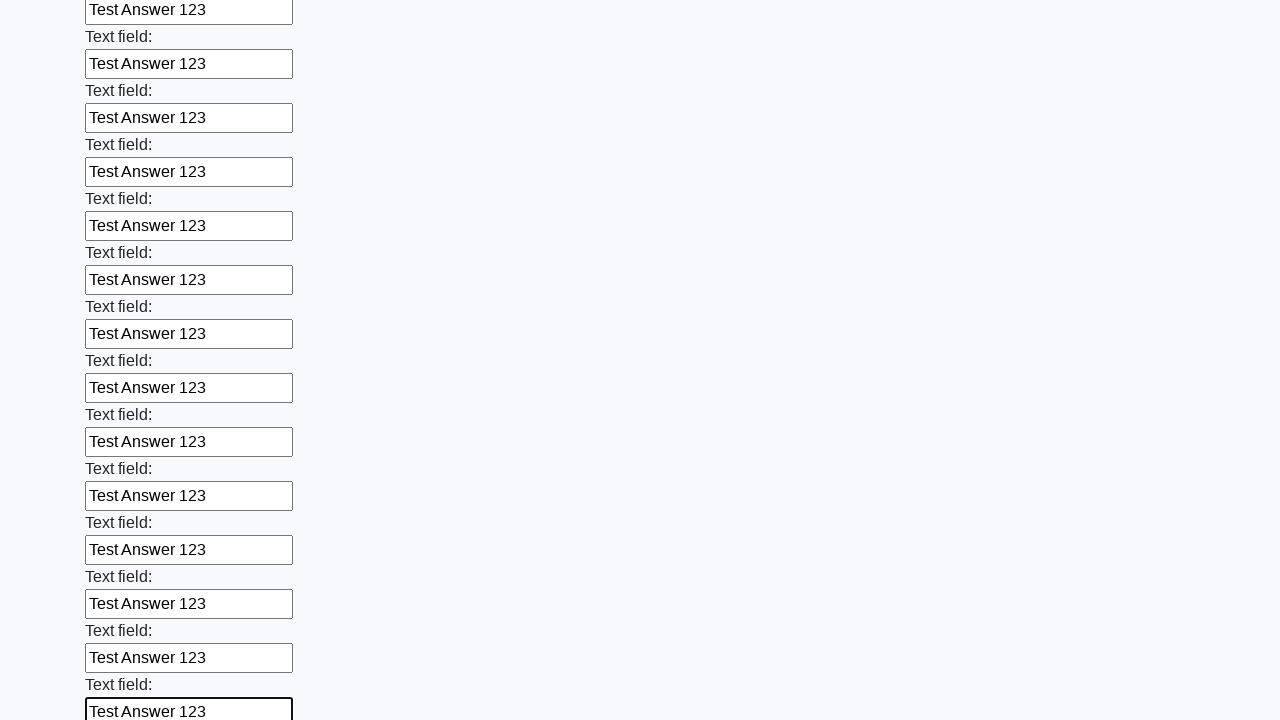

Filled text input field 45 of 100 with 'Test Answer 123' on xpath=//input[@type='text'] >> nth=44
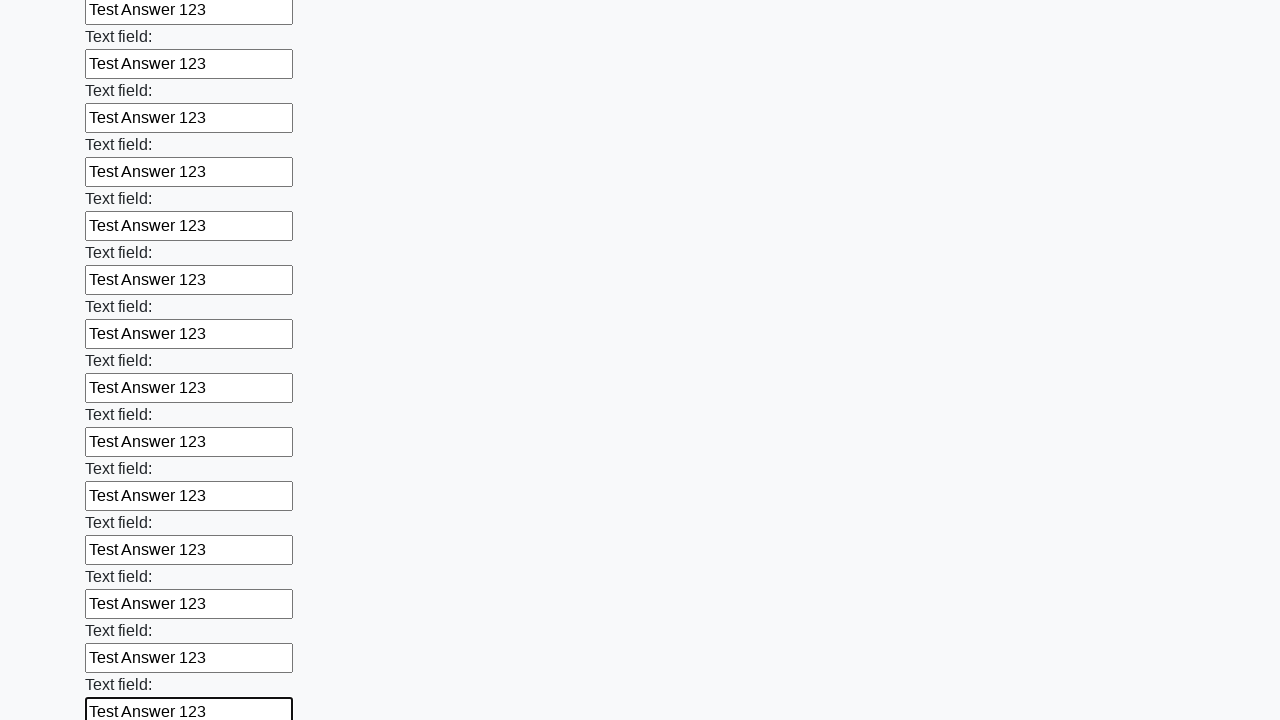

Filled text input field 46 of 100 with 'Test Answer 123' on xpath=//input[@type='text'] >> nth=45
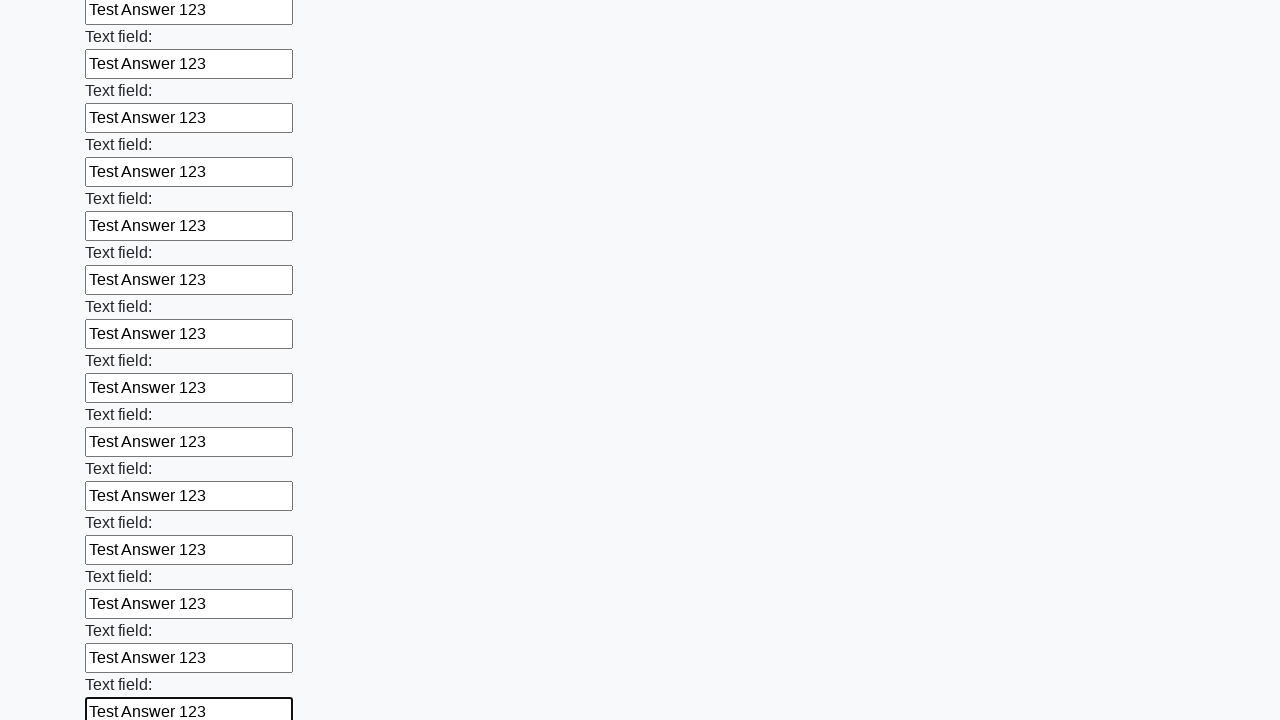

Filled text input field 47 of 100 with 'Test Answer 123' on xpath=//input[@type='text'] >> nth=46
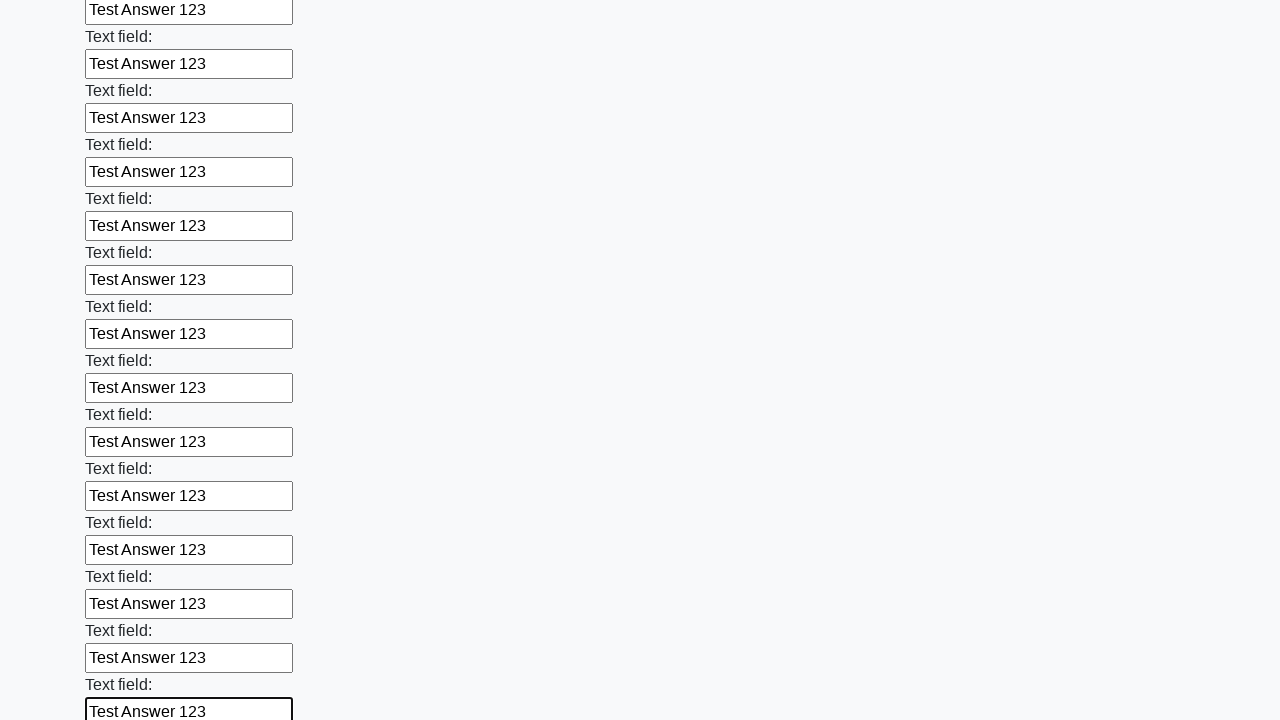

Filled text input field 48 of 100 with 'Test Answer 123' on xpath=//input[@type='text'] >> nth=47
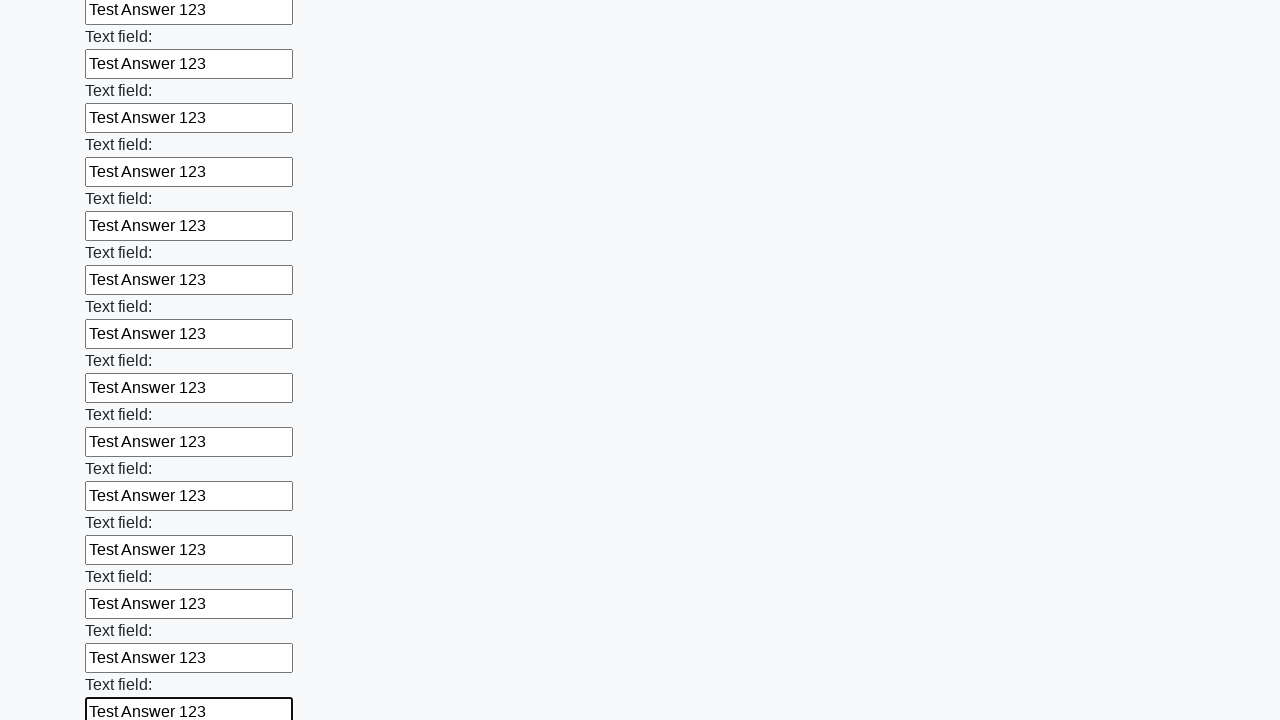

Filled text input field 49 of 100 with 'Test Answer 123' on xpath=//input[@type='text'] >> nth=48
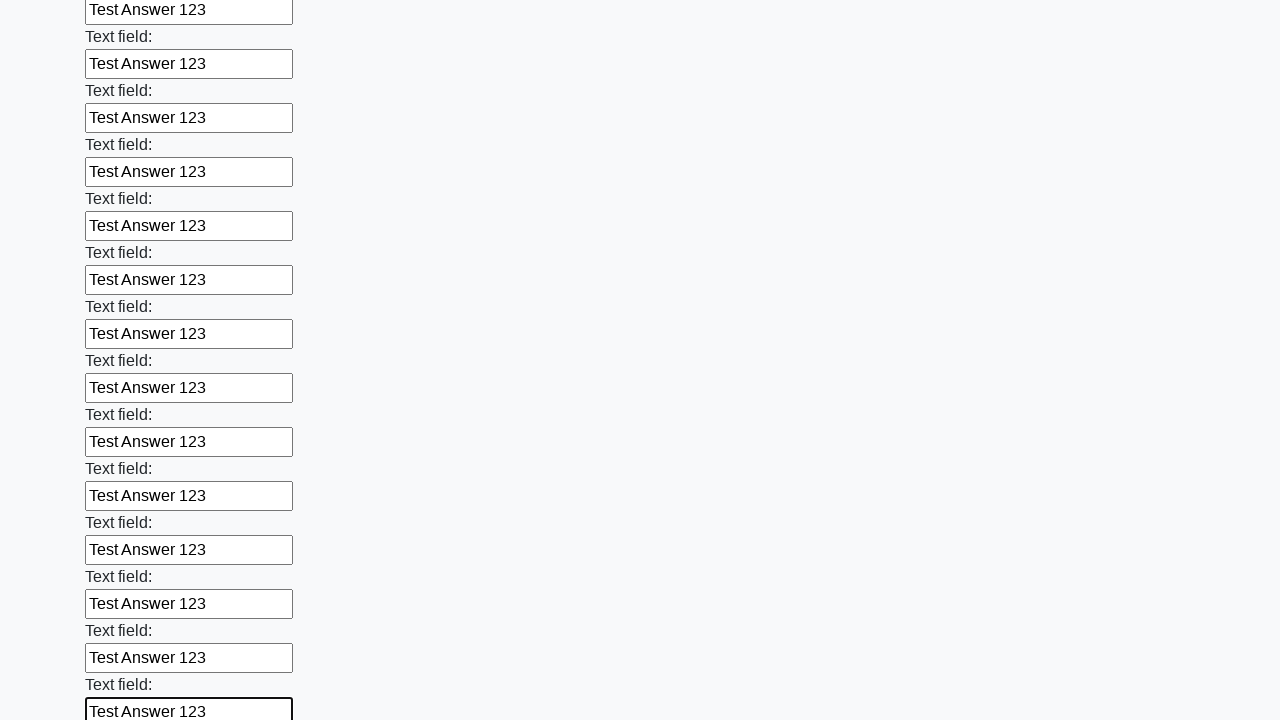

Filled text input field 50 of 100 with 'Test Answer 123' on xpath=//input[@type='text'] >> nth=49
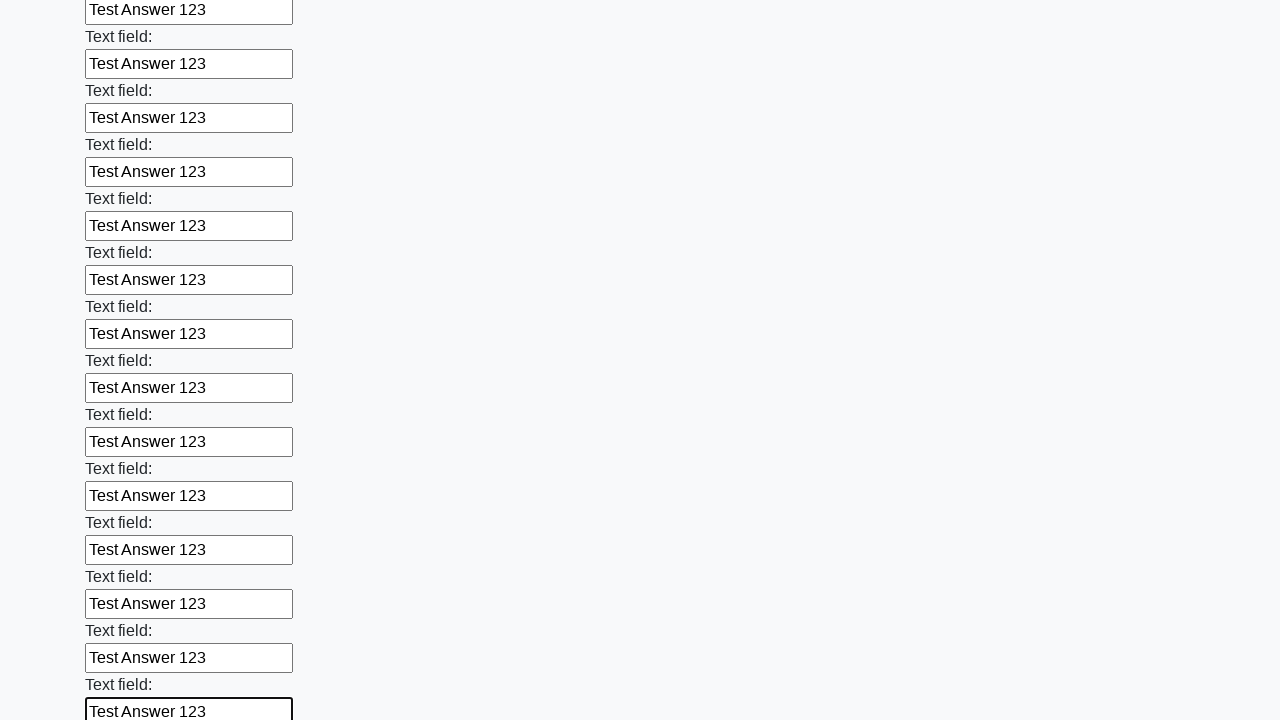

Filled text input field 51 of 100 with 'Test Answer 123' on xpath=//input[@type='text'] >> nth=50
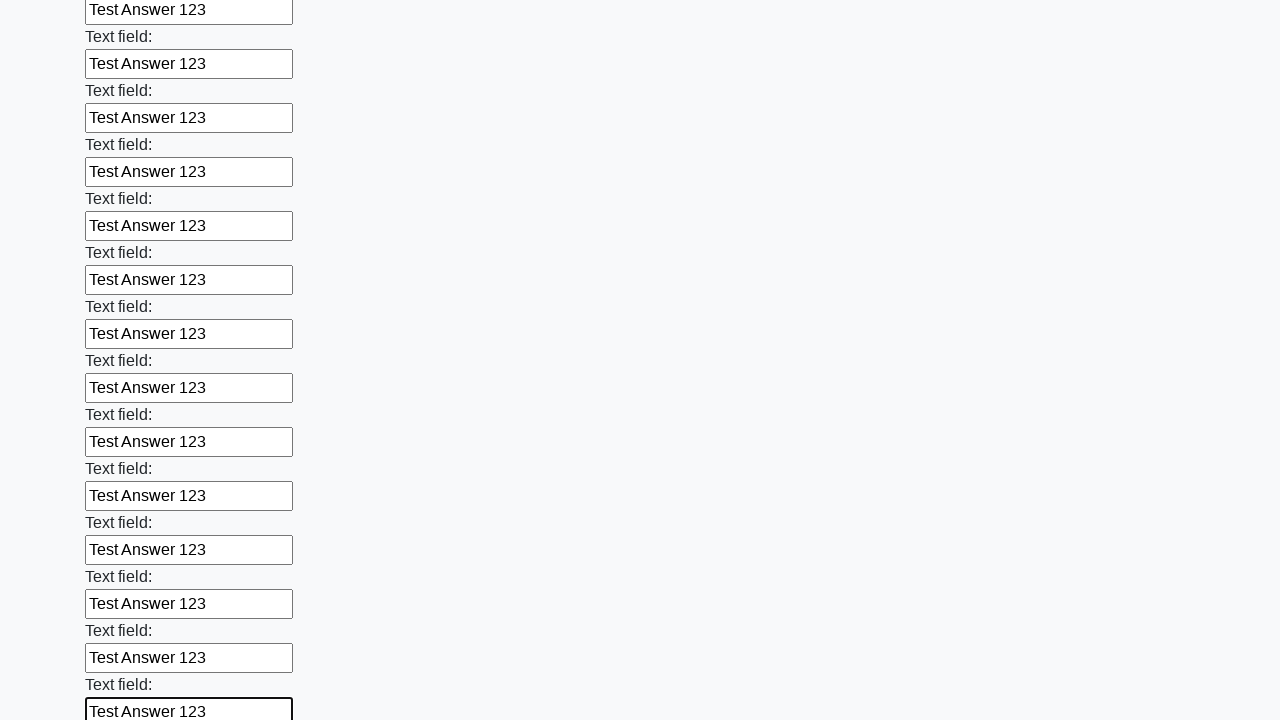

Filled text input field 52 of 100 with 'Test Answer 123' on xpath=//input[@type='text'] >> nth=51
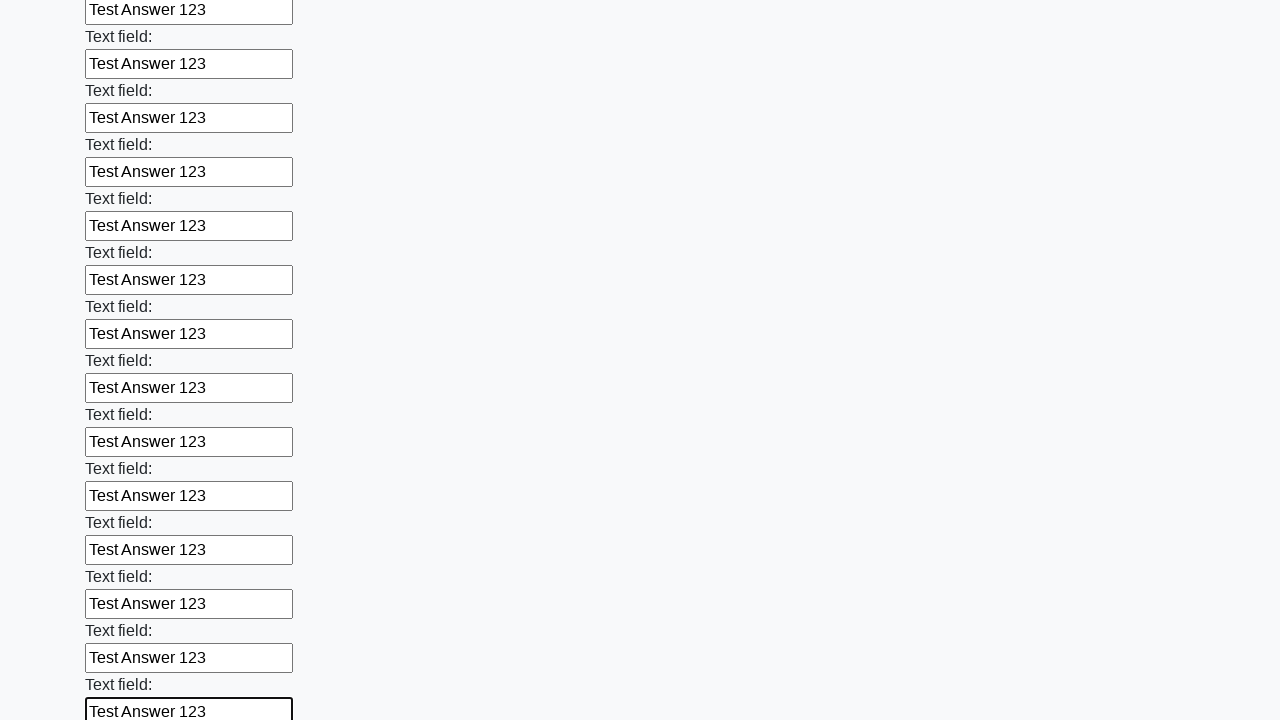

Filled text input field 53 of 100 with 'Test Answer 123' on xpath=//input[@type='text'] >> nth=52
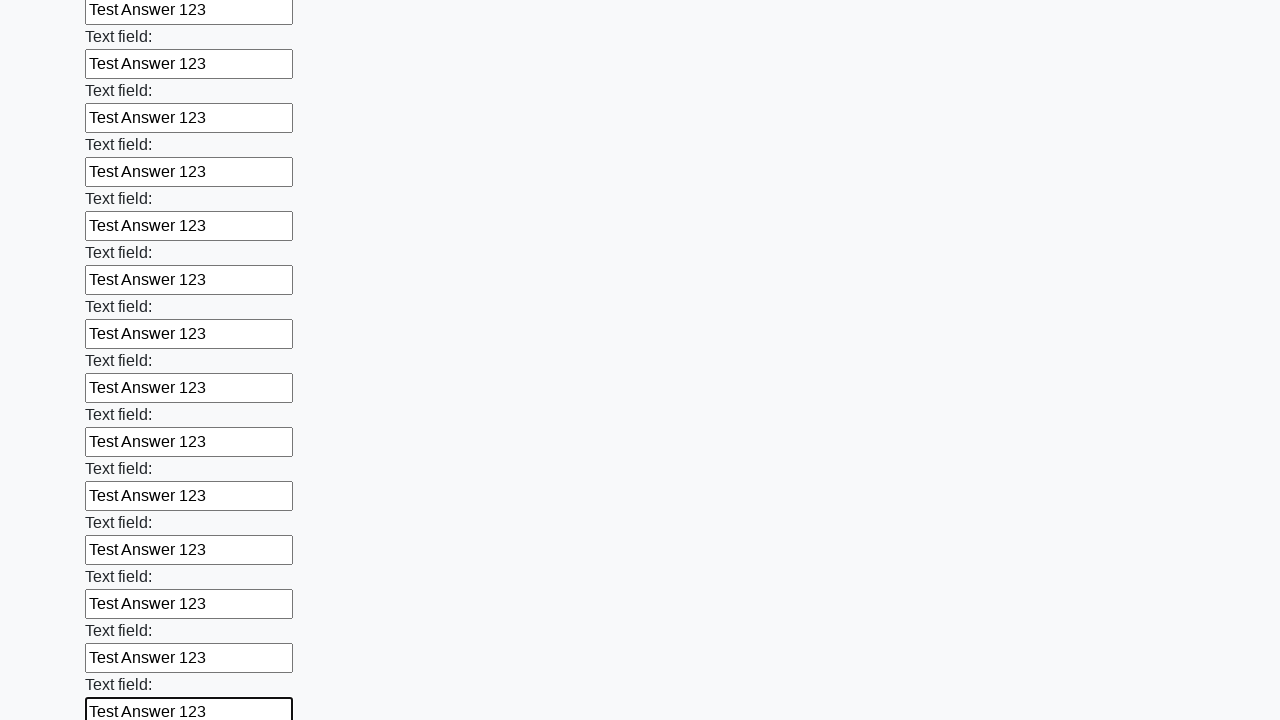

Filled text input field 54 of 100 with 'Test Answer 123' on xpath=//input[@type='text'] >> nth=53
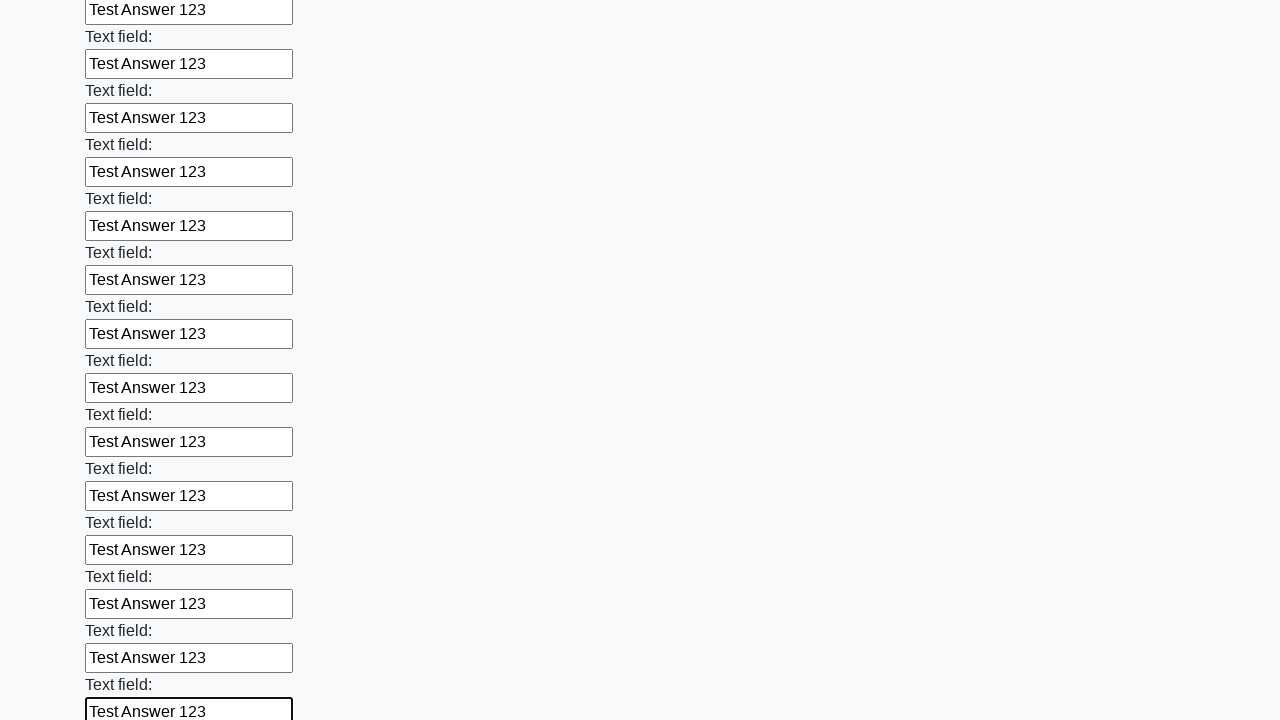

Filled text input field 55 of 100 with 'Test Answer 123' on xpath=//input[@type='text'] >> nth=54
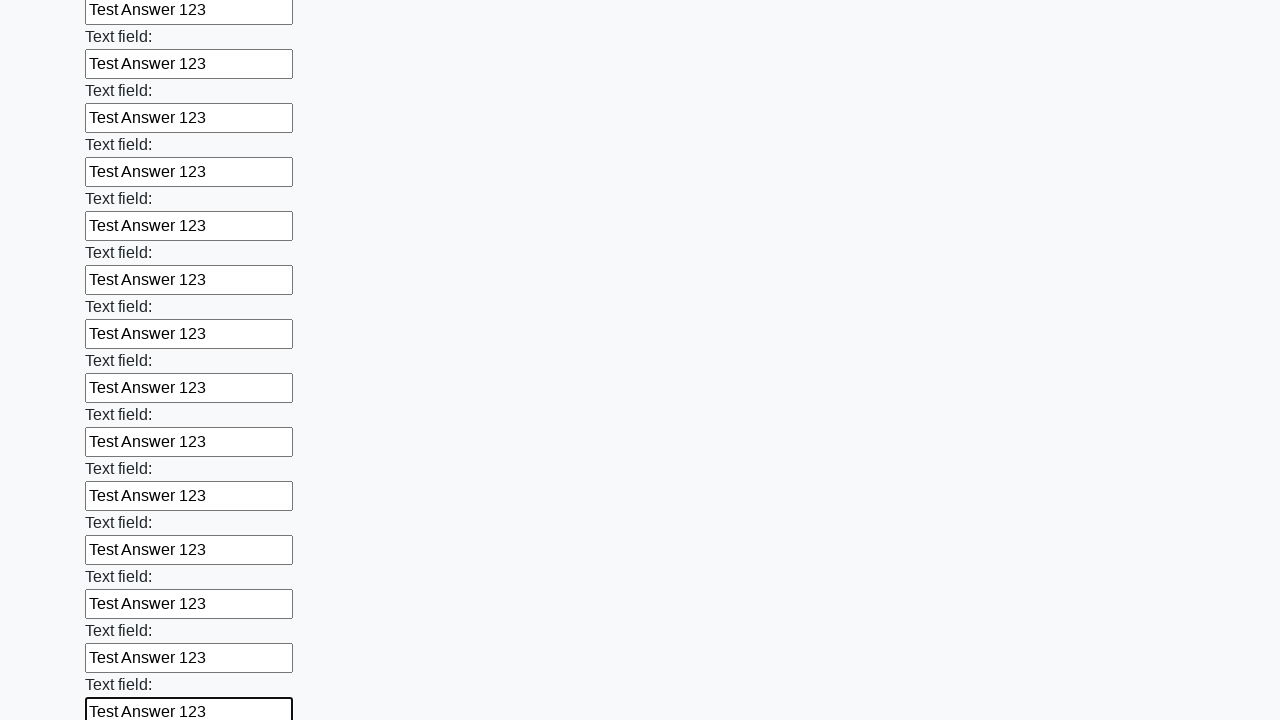

Filled text input field 56 of 100 with 'Test Answer 123' on xpath=//input[@type='text'] >> nth=55
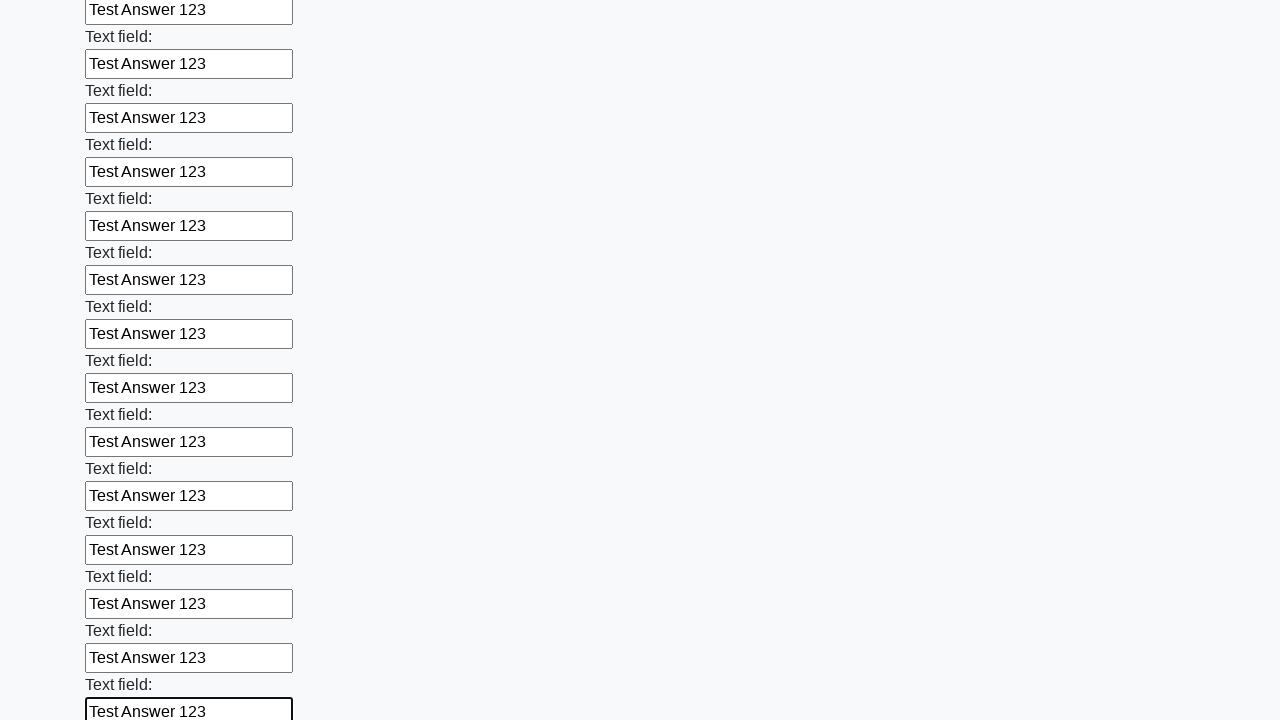

Filled text input field 57 of 100 with 'Test Answer 123' on xpath=//input[@type='text'] >> nth=56
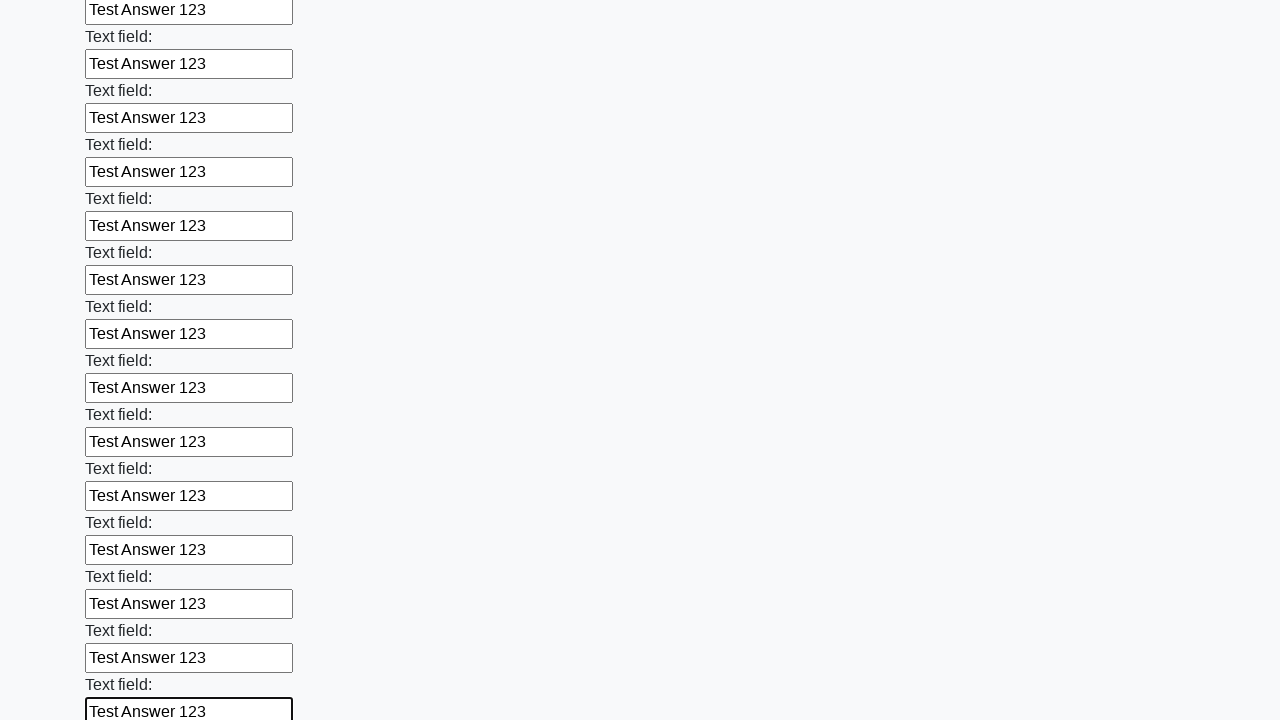

Filled text input field 58 of 100 with 'Test Answer 123' on xpath=//input[@type='text'] >> nth=57
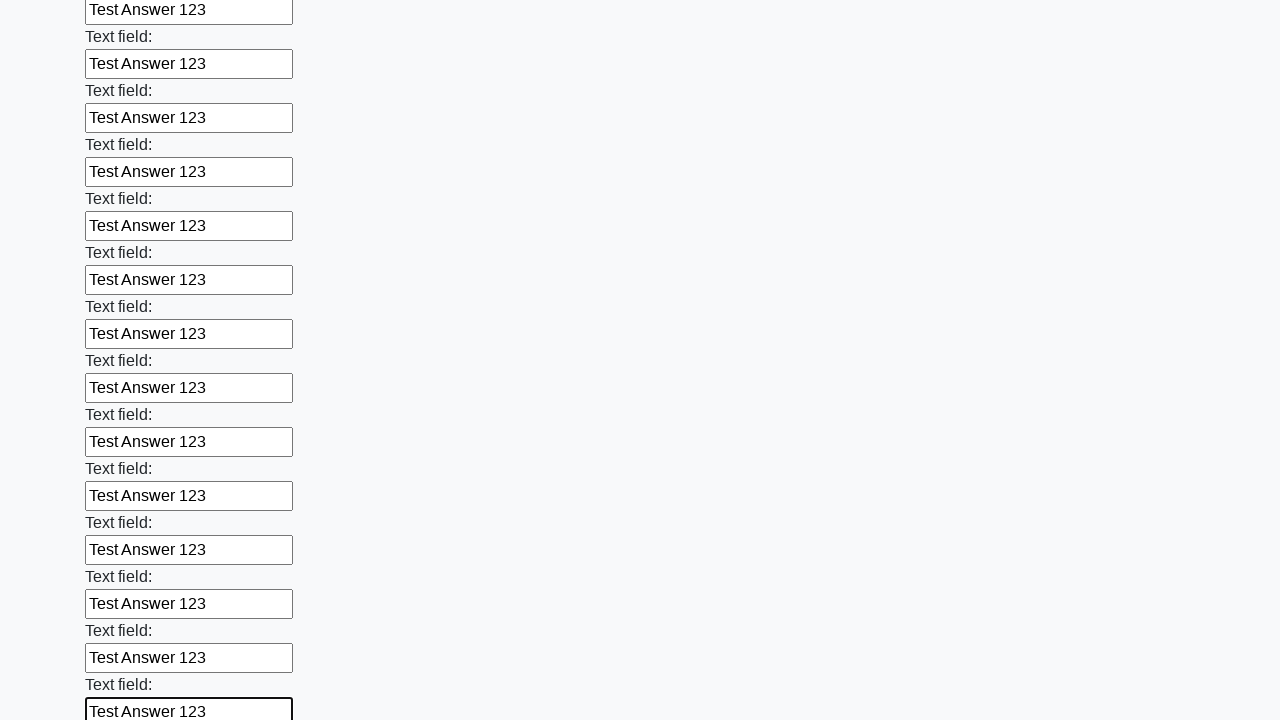

Filled text input field 59 of 100 with 'Test Answer 123' on xpath=//input[@type='text'] >> nth=58
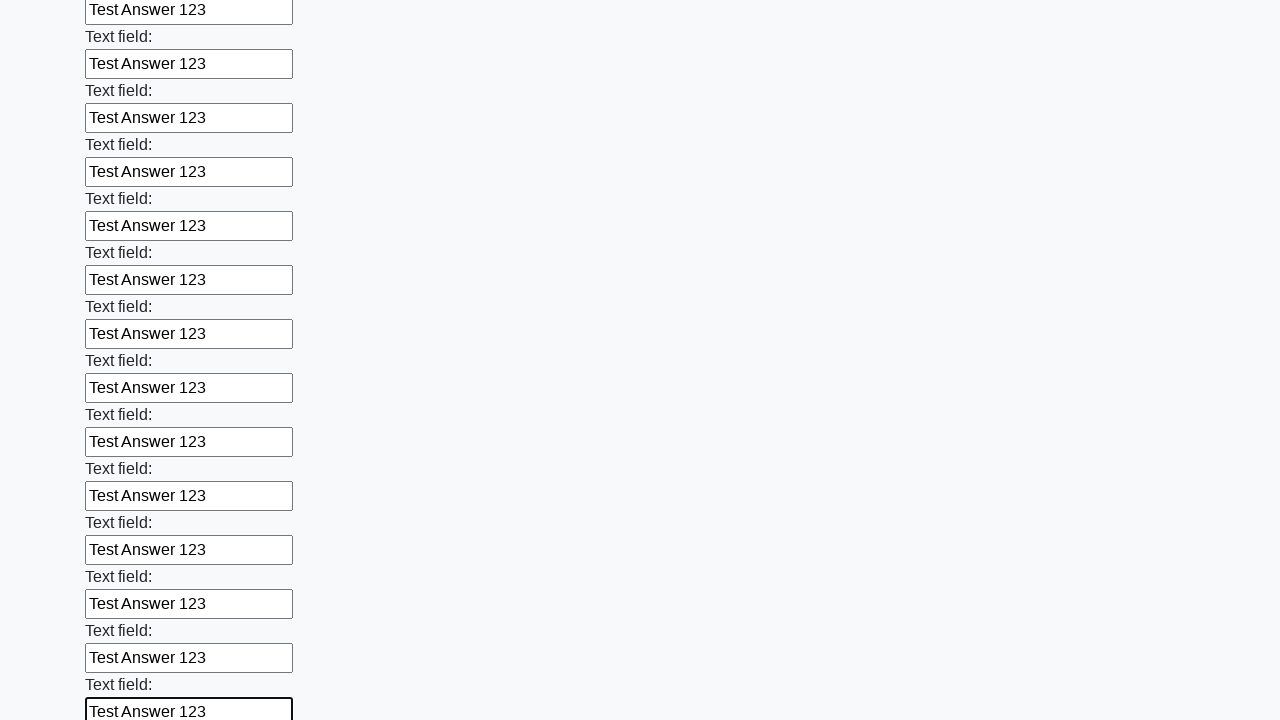

Filled text input field 60 of 100 with 'Test Answer 123' on xpath=//input[@type='text'] >> nth=59
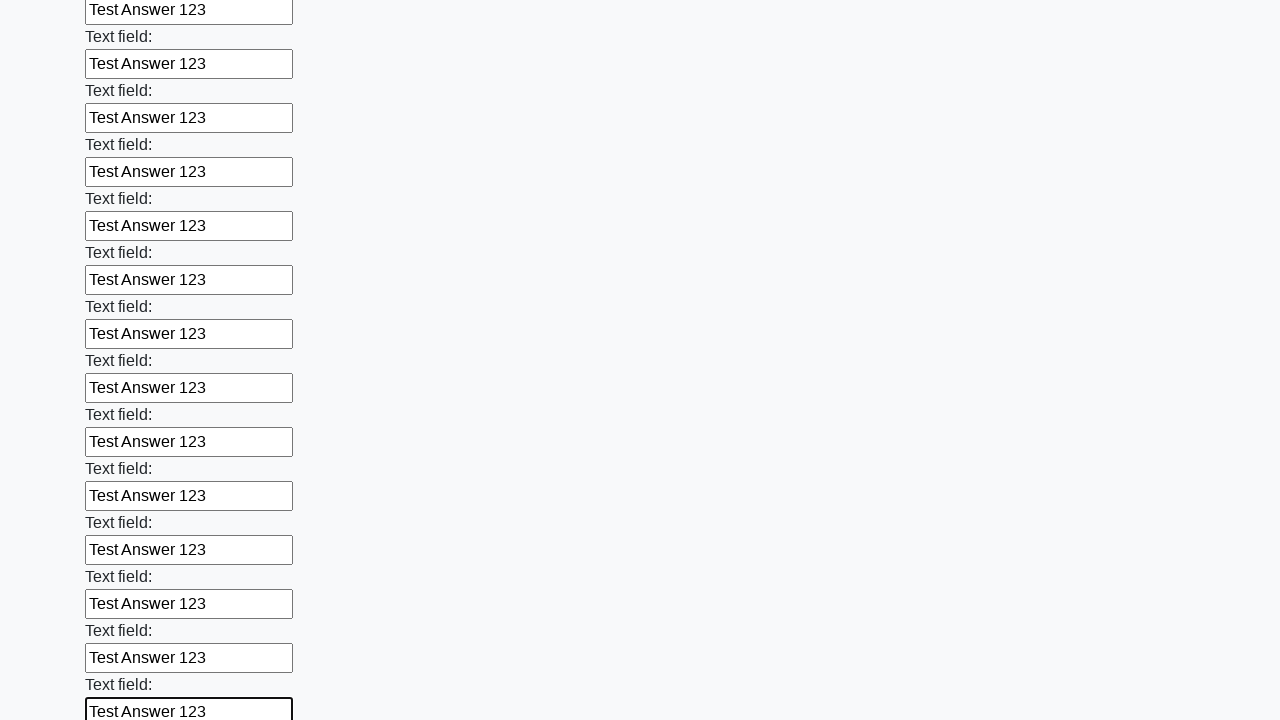

Filled text input field 61 of 100 with 'Test Answer 123' on xpath=//input[@type='text'] >> nth=60
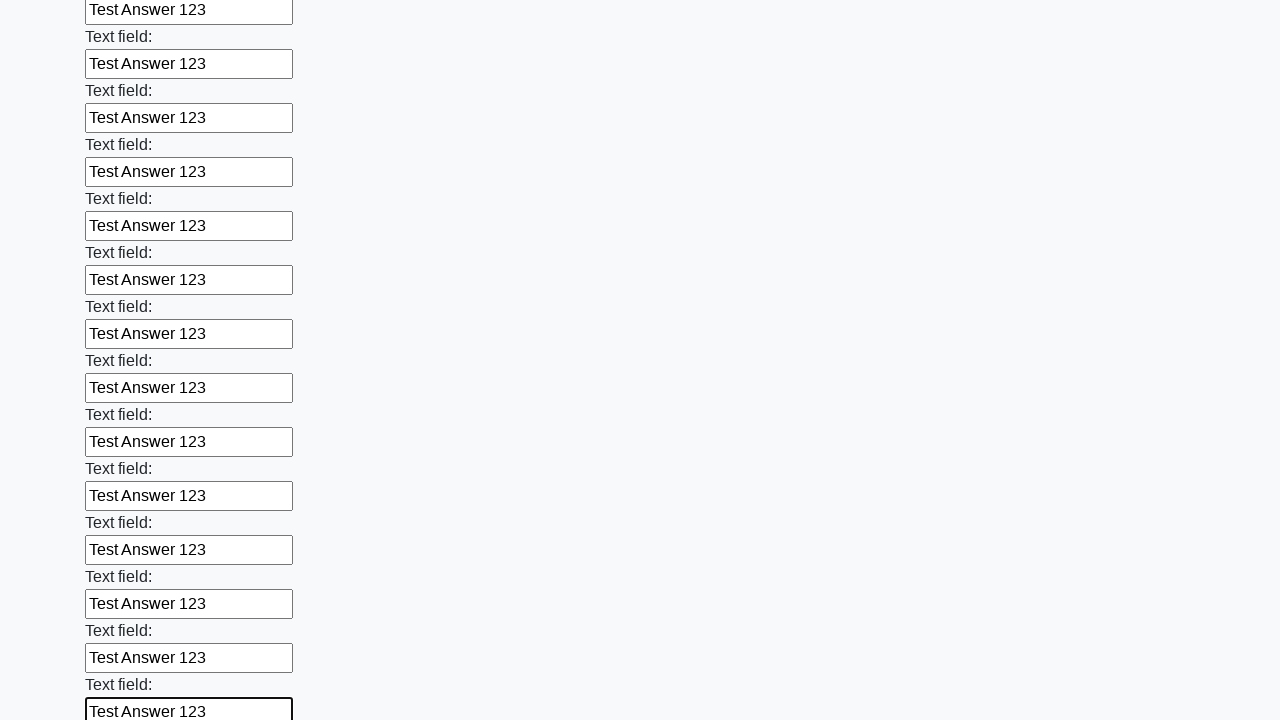

Filled text input field 62 of 100 with 'Test Answer 123' on xpath=//input[@type='text'] >> nth=61
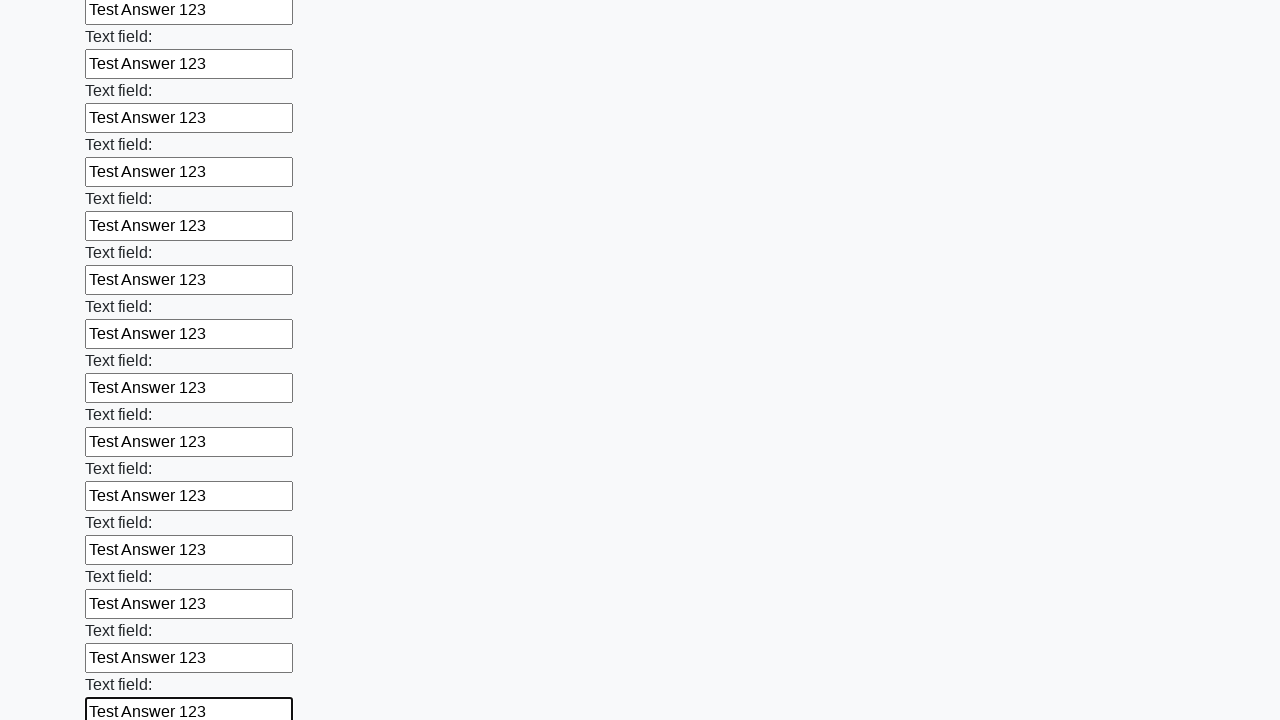

Filled text input field 63 of 100 with 'Test Answer 123' on xpath=//input[@type='text'] >> nth=62
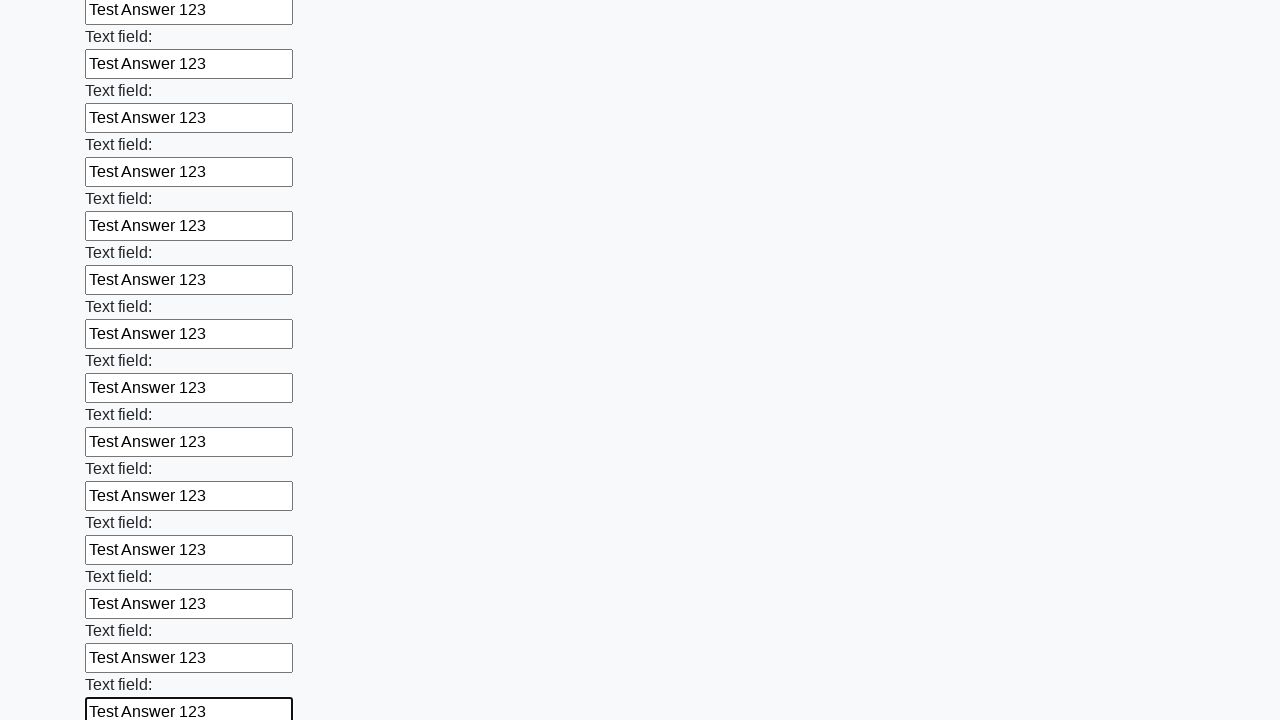

Filled text input field 64 of 100 with 'Test Answer 123' on xpath=//input[@type='text'] >> nth=63
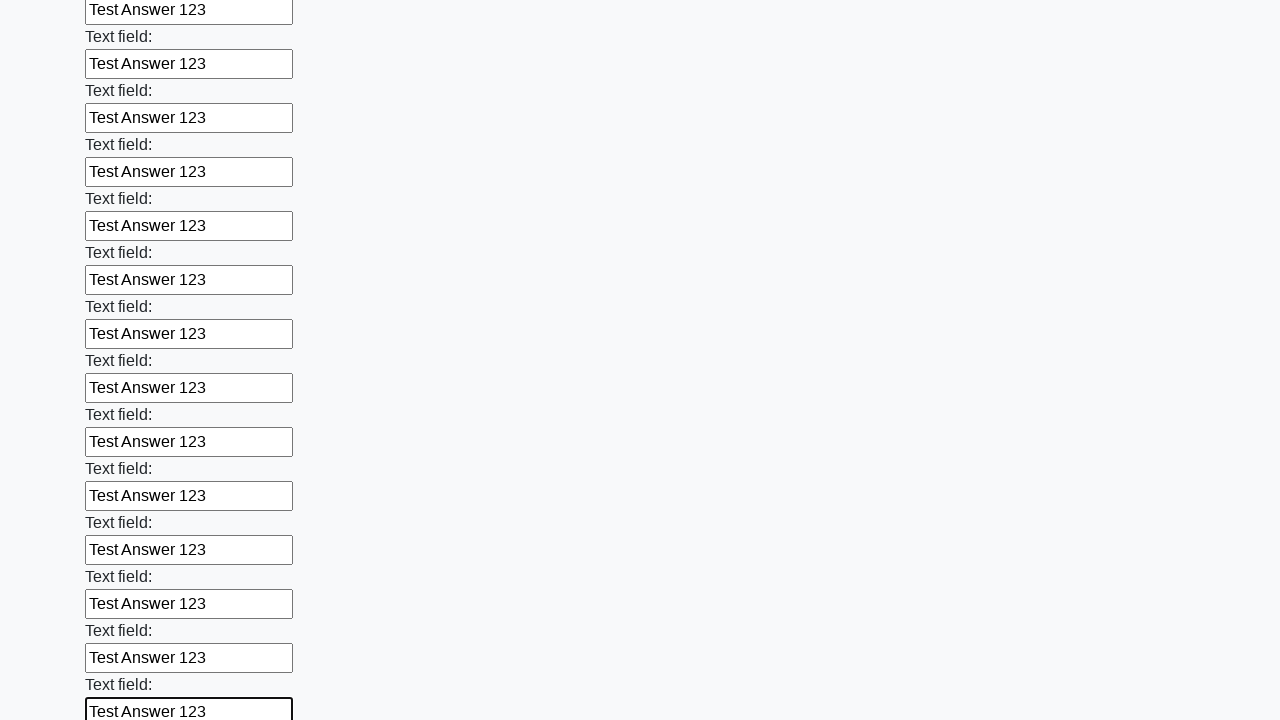

Filled text input field 65 of 100 with 'Test Answer 123' on xpath=//input[@type='text'] >> nth=64
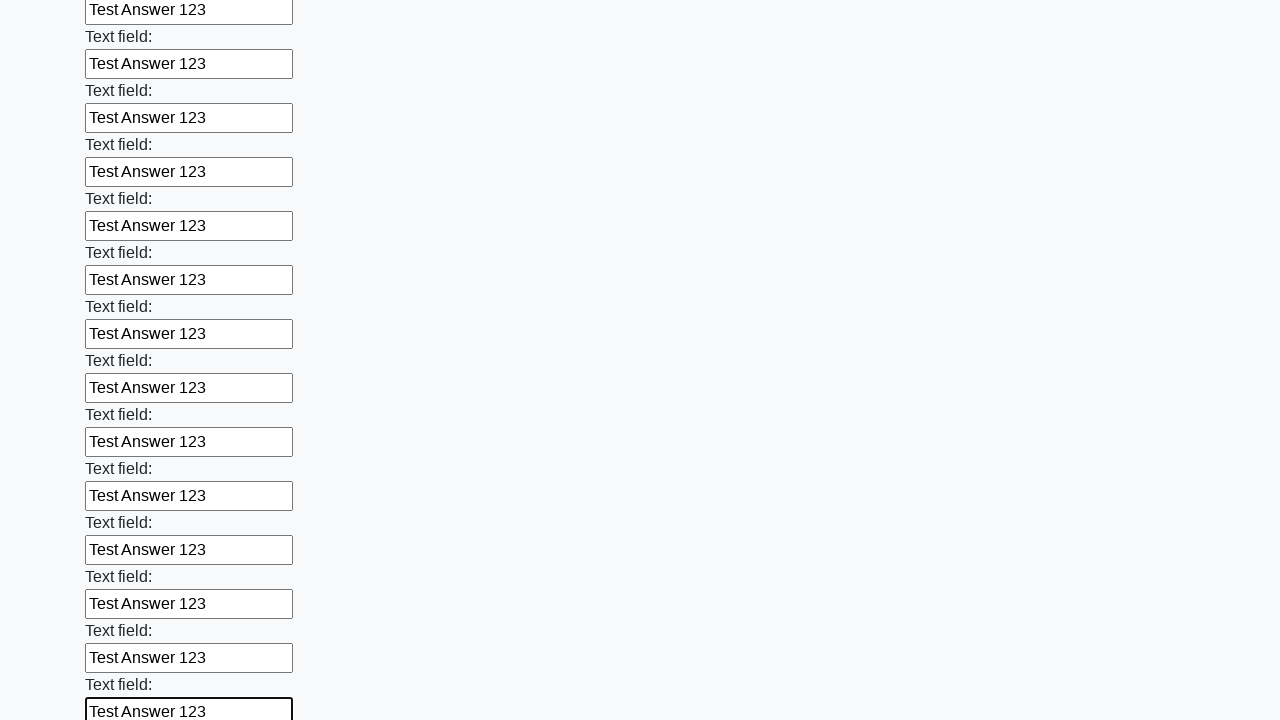

Filled text input field 66 of 100 with 'Test Answer 123' on xpath=//input[@type='text'] >> nth=65
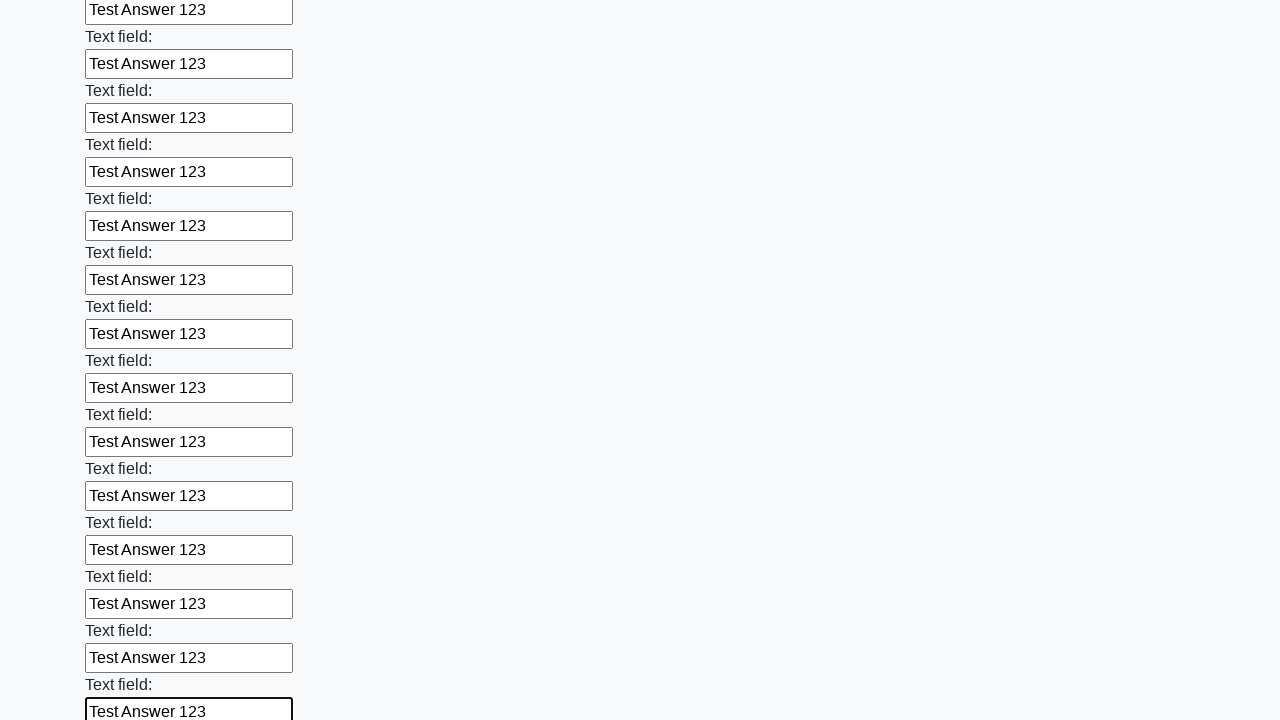

Filled text input field 67 of 100 with 'Test Answer 123' on xpath=//input[@type='text'] >> nth=66
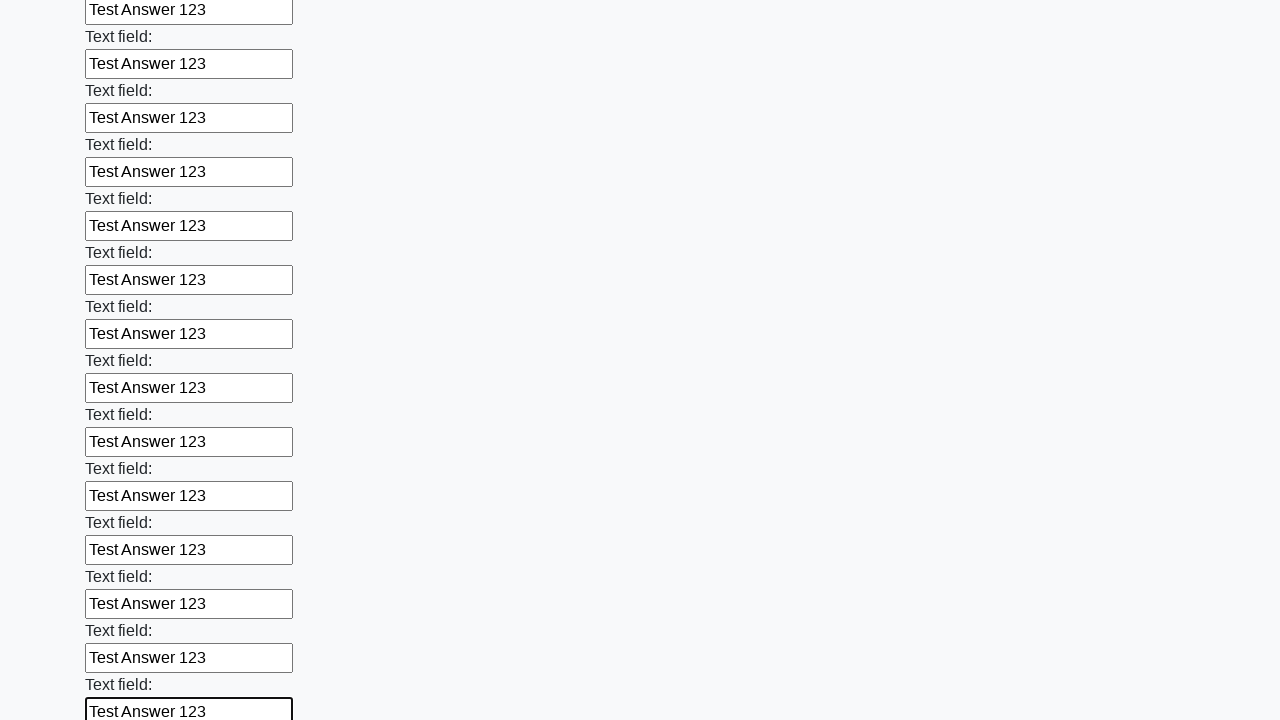

Filled text input field 68 of 100 with 'Test Answer 123' on xpath=//input[@type='text'] >> nth=67
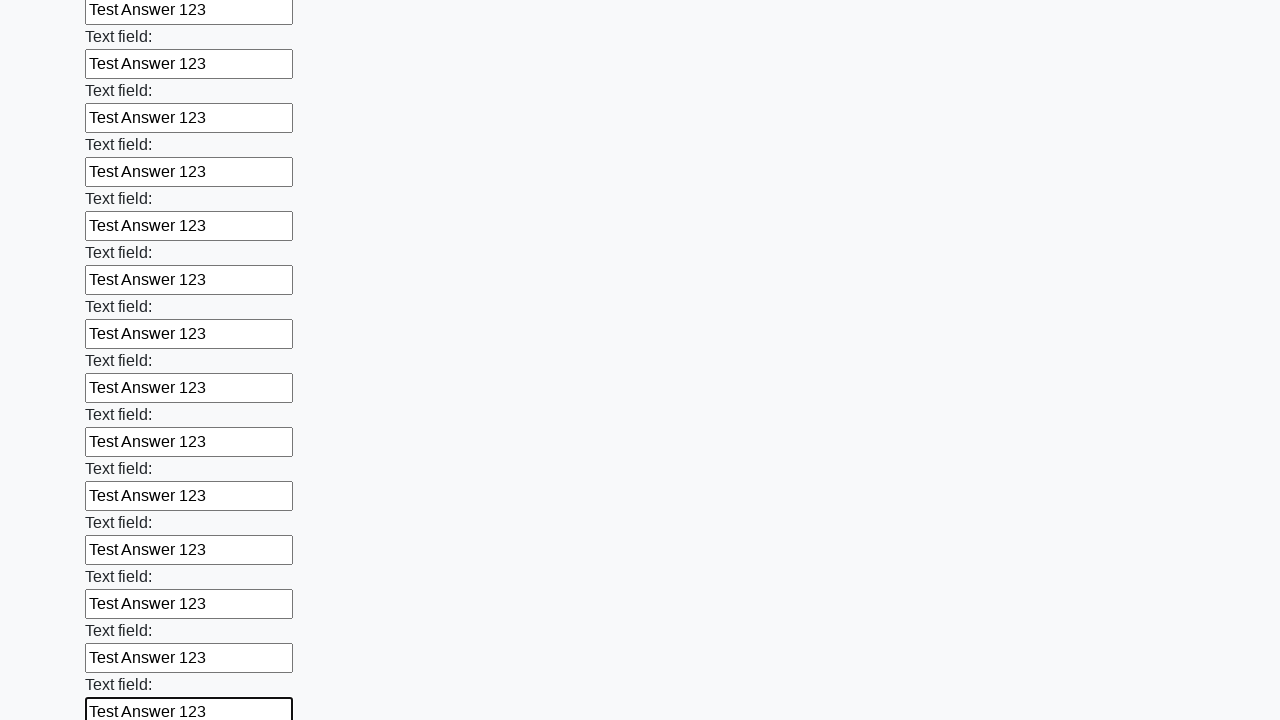

Filled text input field 69 of 100 with 'Test Answer 123' on xpath=//input[@type='text'] >> nth=68
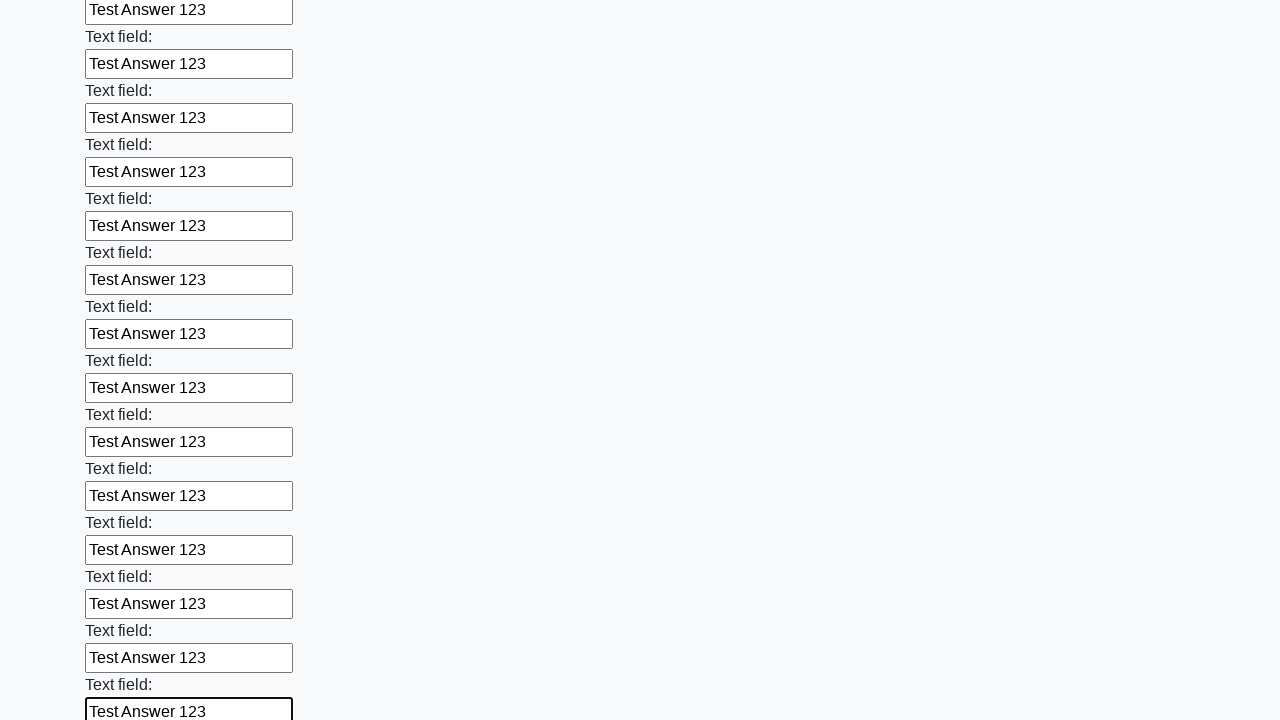

Filled text input field 70 of 100 with 'Test Answer 123' on xpath=//input[@type='text'] >> nth=69
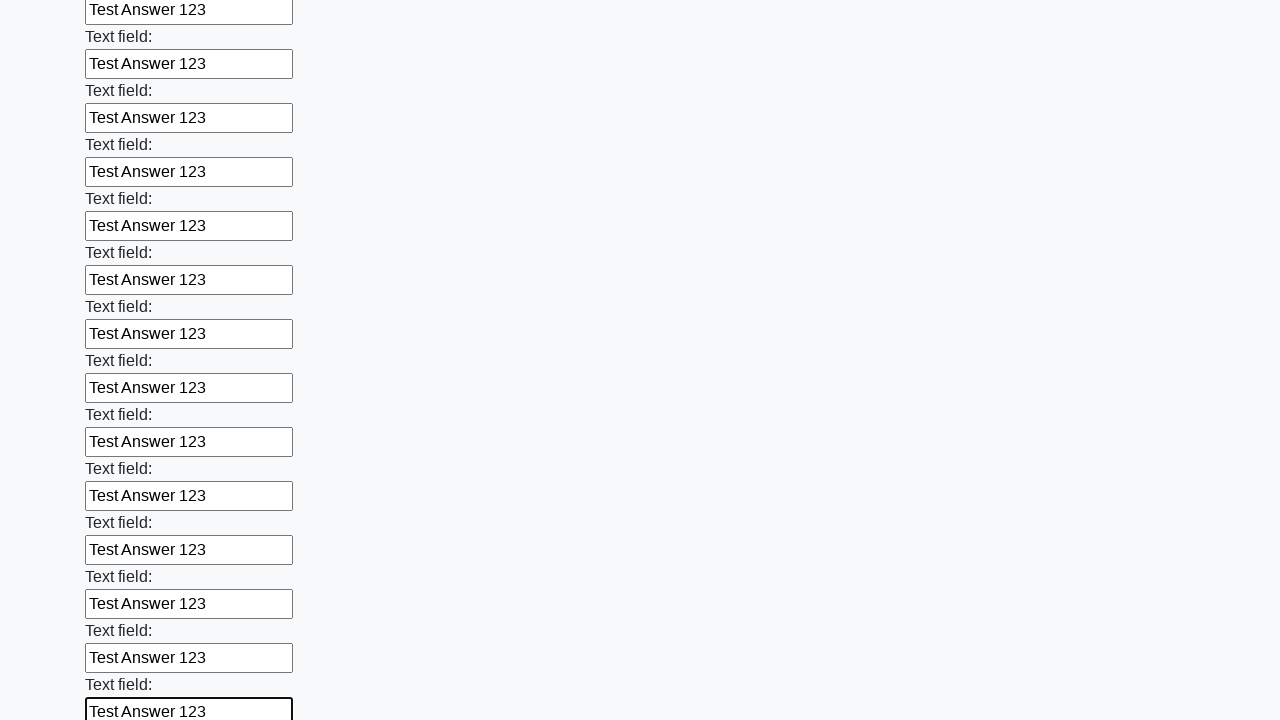

Filled text input field 71 of 100 with 'Test Answer 123' on xpath=//input[@type='text'] >> nth=70
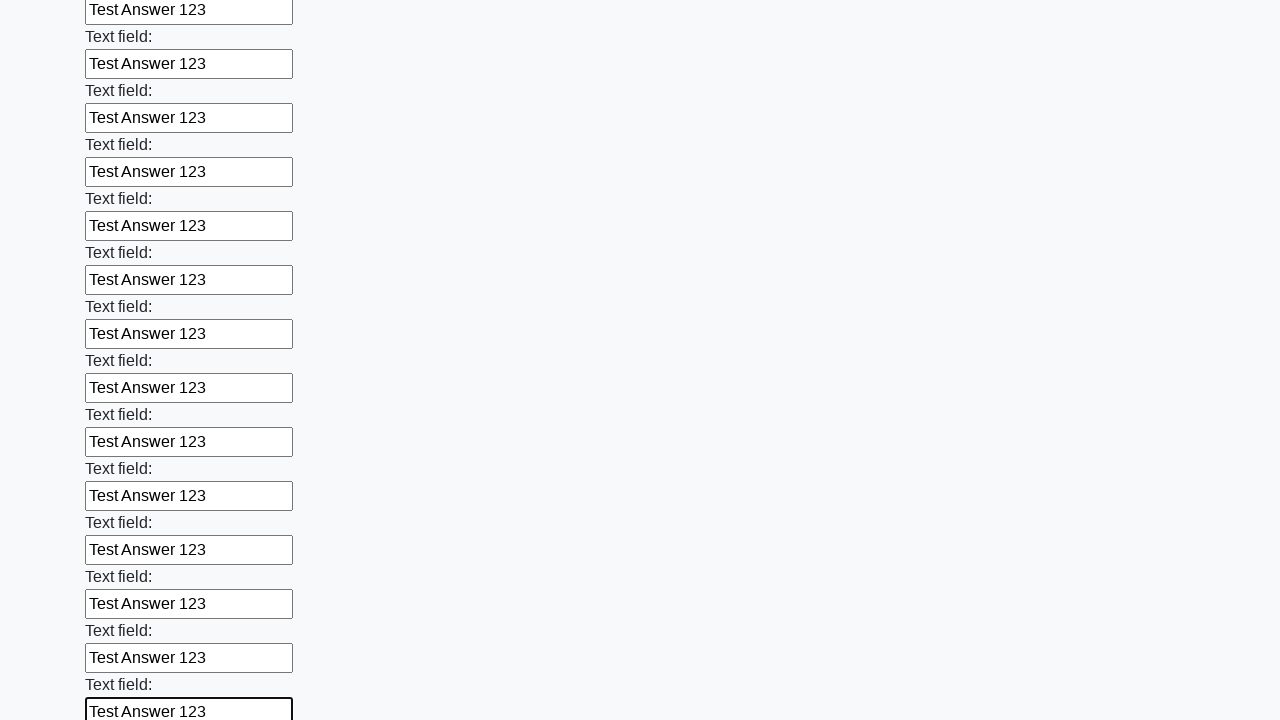

Filled text input field 72 of 100 with 'Test Answer 123' on xpath=//input[@type='text'] >> nth=71
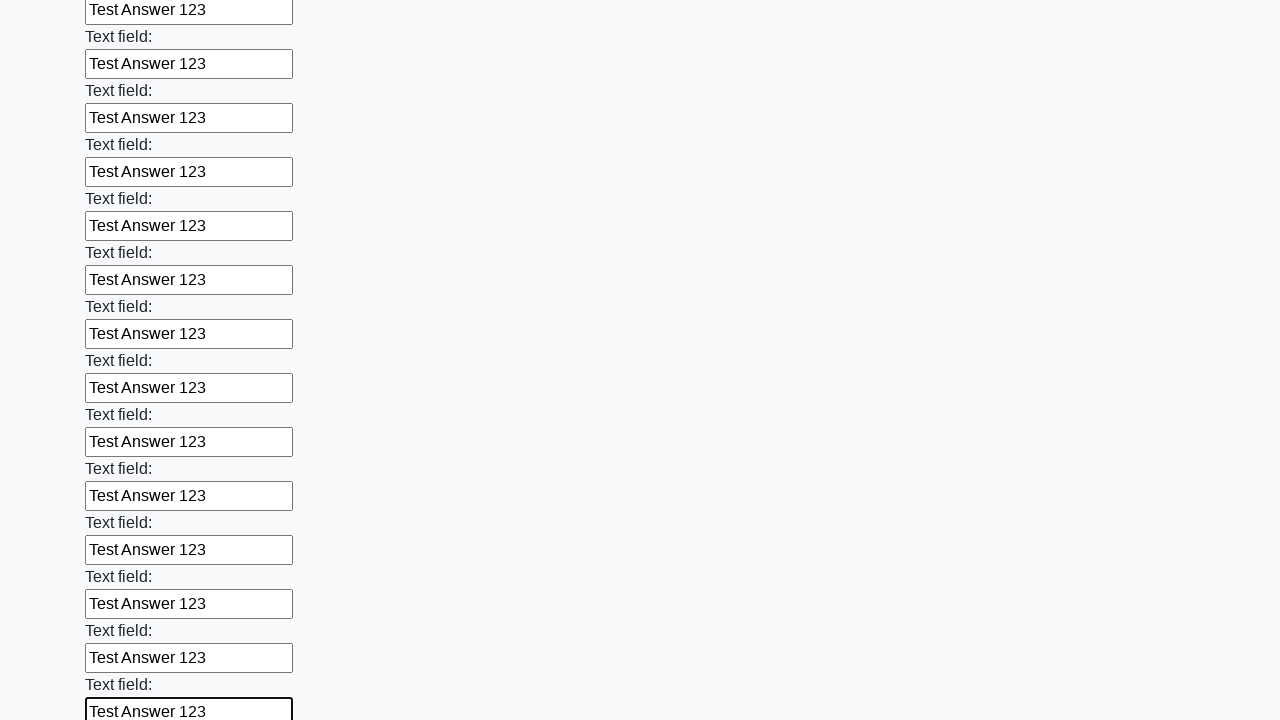

Filled text input field 73 of 100 with 'Test Answer 123' on xpath=//input[@type='text'] >> nth=72
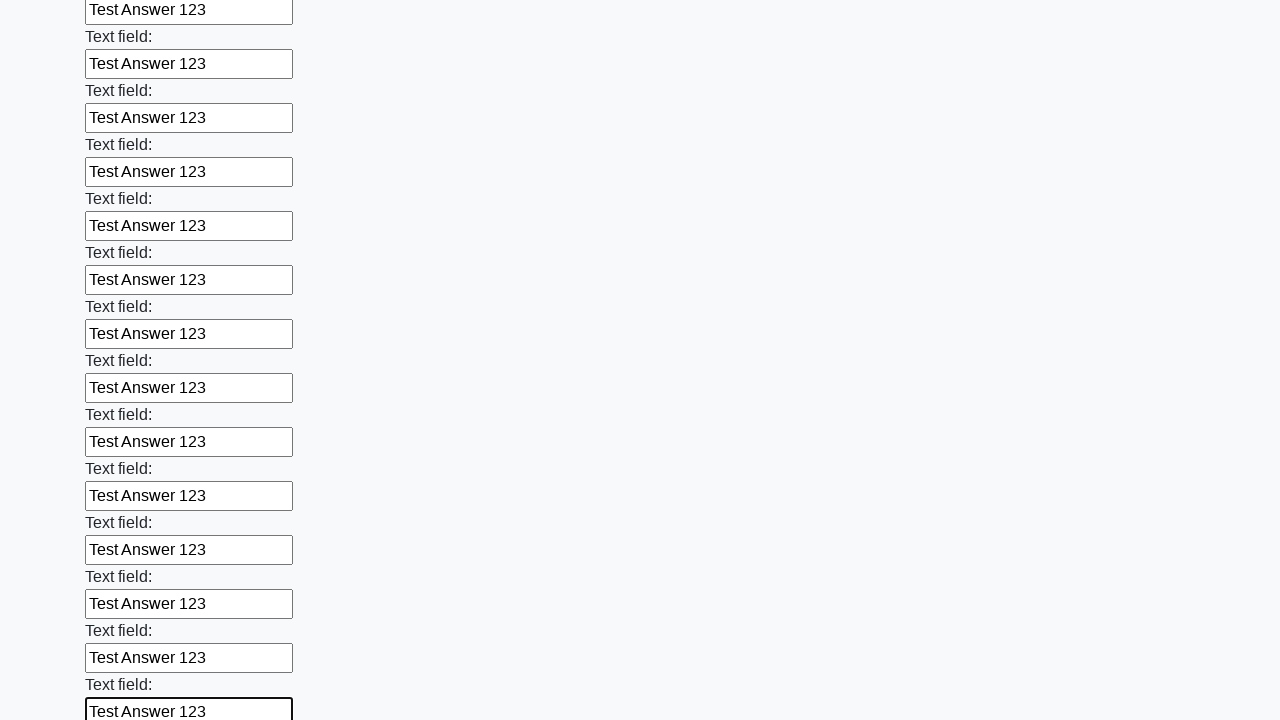

Filled text input field 74 of 100 with 'Test Answer 123' on xpath=//input[@type='text'] >> nth=73
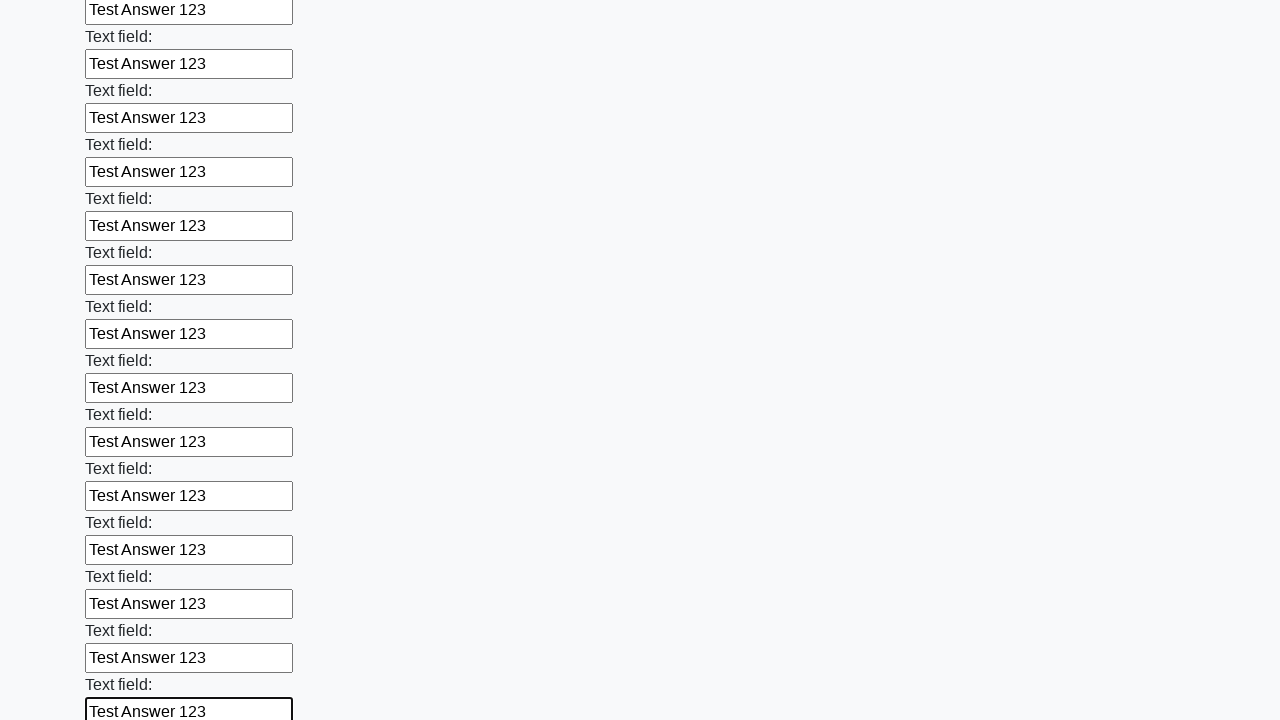

Filled text input field 75 of 100 with 'Test Answer 123' on xpath=//input[@type='text'] >> nth=74
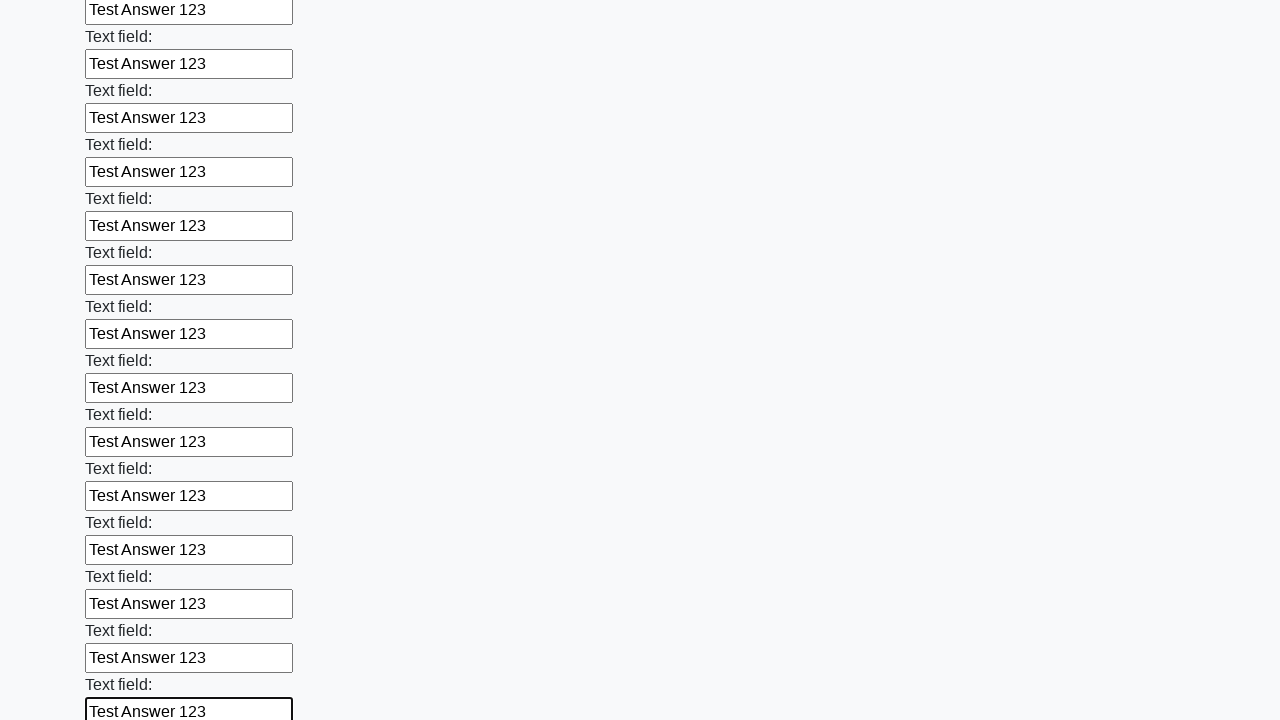

Filled text input field 76 of 100 with 'Test Answer 123' on xpath=//input[@type='text'] >> nth=75
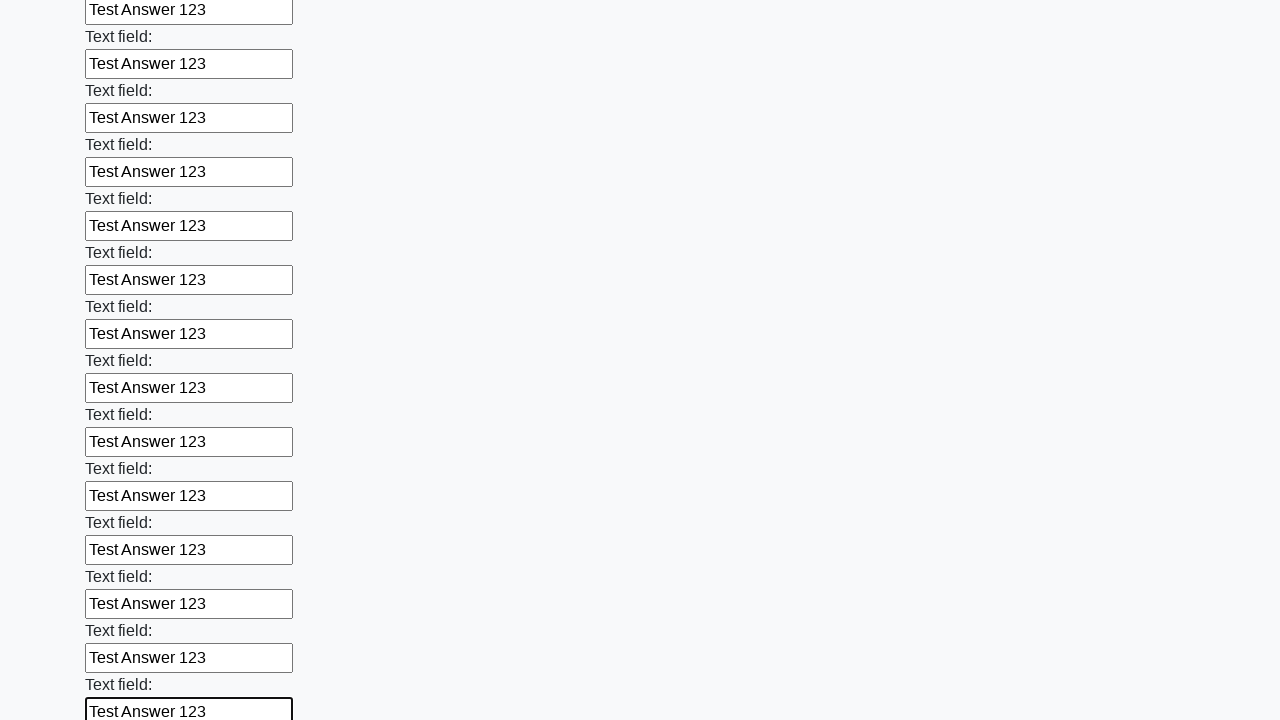

Filled text input field 77 of 100 with 'Test Answer 123' on xpath=//input[@type='text'] >> nth=76
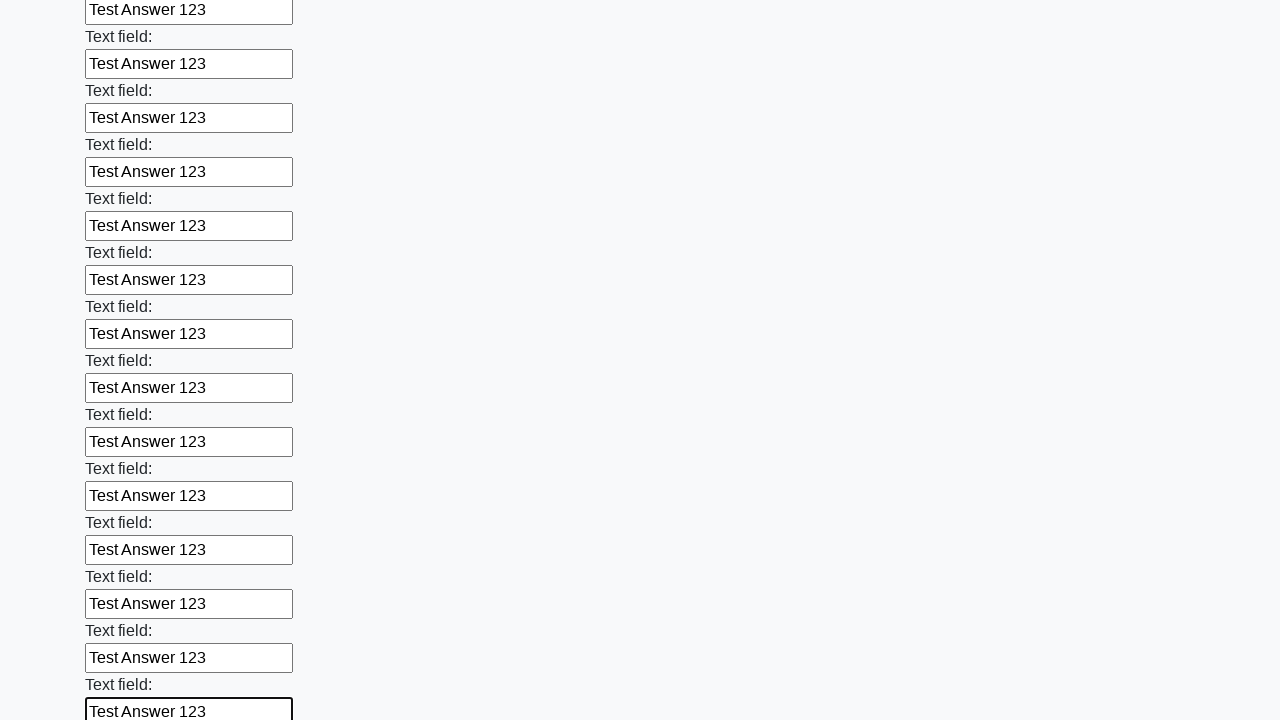

Filled text input field 78 of 100 with 'Test Answer 123' on xpath=//input[@type='text'] >> nth=77
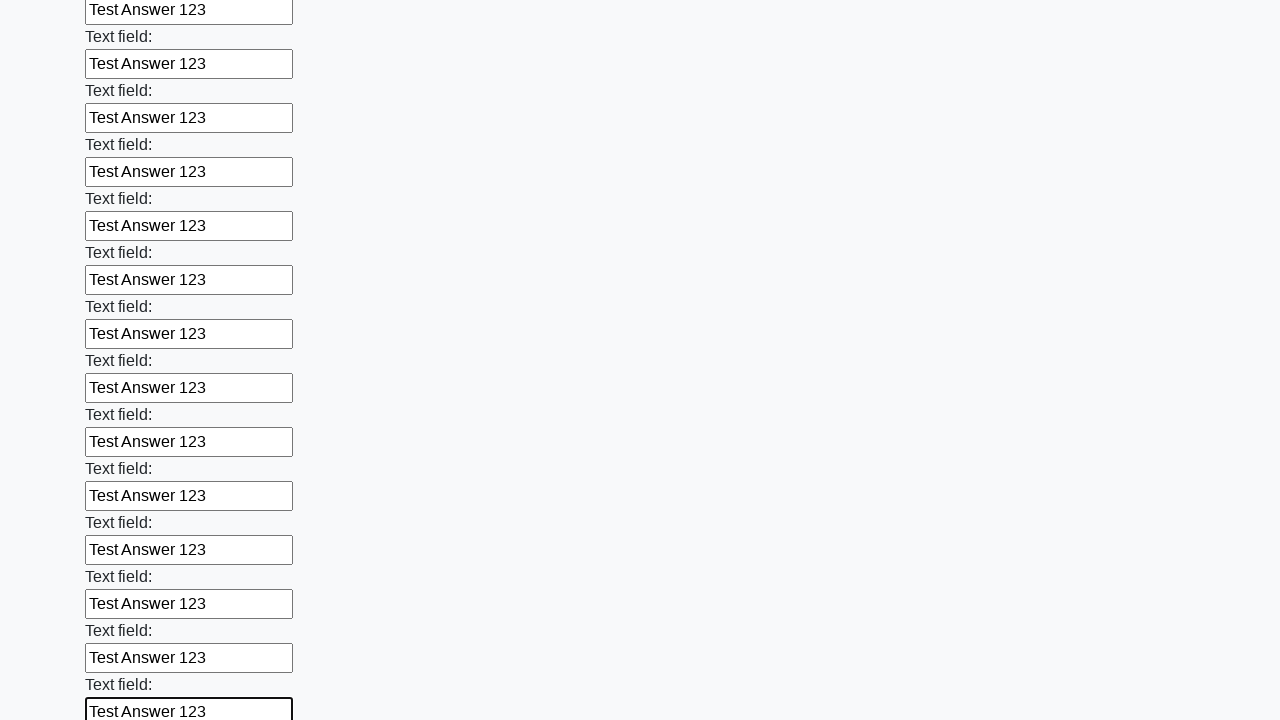

Filled text input field 79 of 100 with 'Test Answer 123' on xpath=//input[@type='text'] >> nth=78
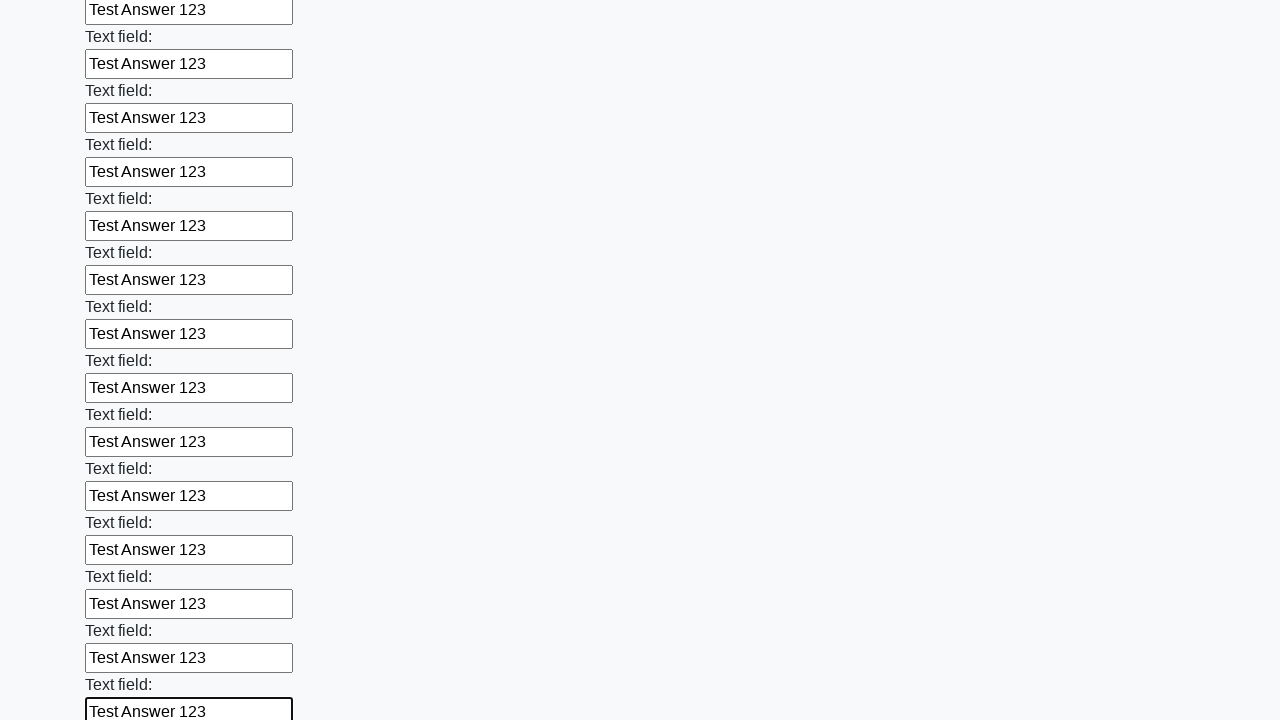

Filled text input field 80 of 100 with 'Test Answer 123' on xpath=//input[@type='text'] >> nth=79
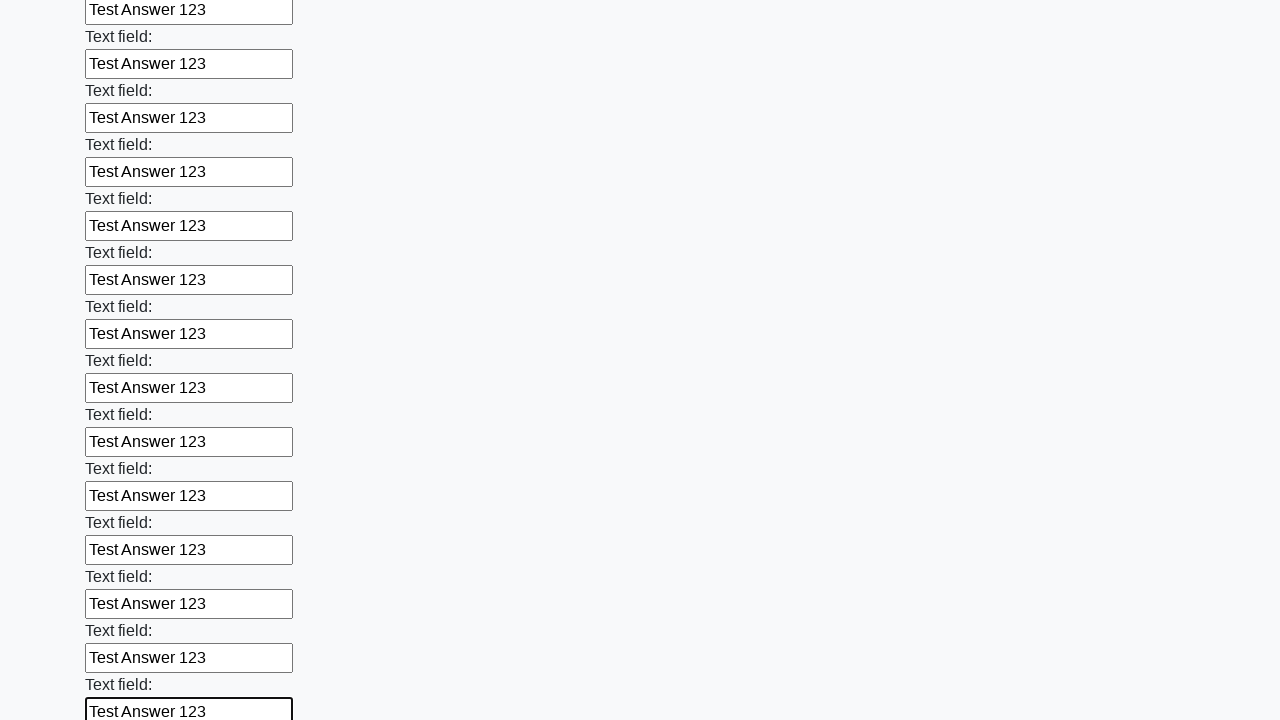

Filled text input field 81 of 100 with 'Test Answer 123' on xpath=//input[@type='text'] >> nth=80
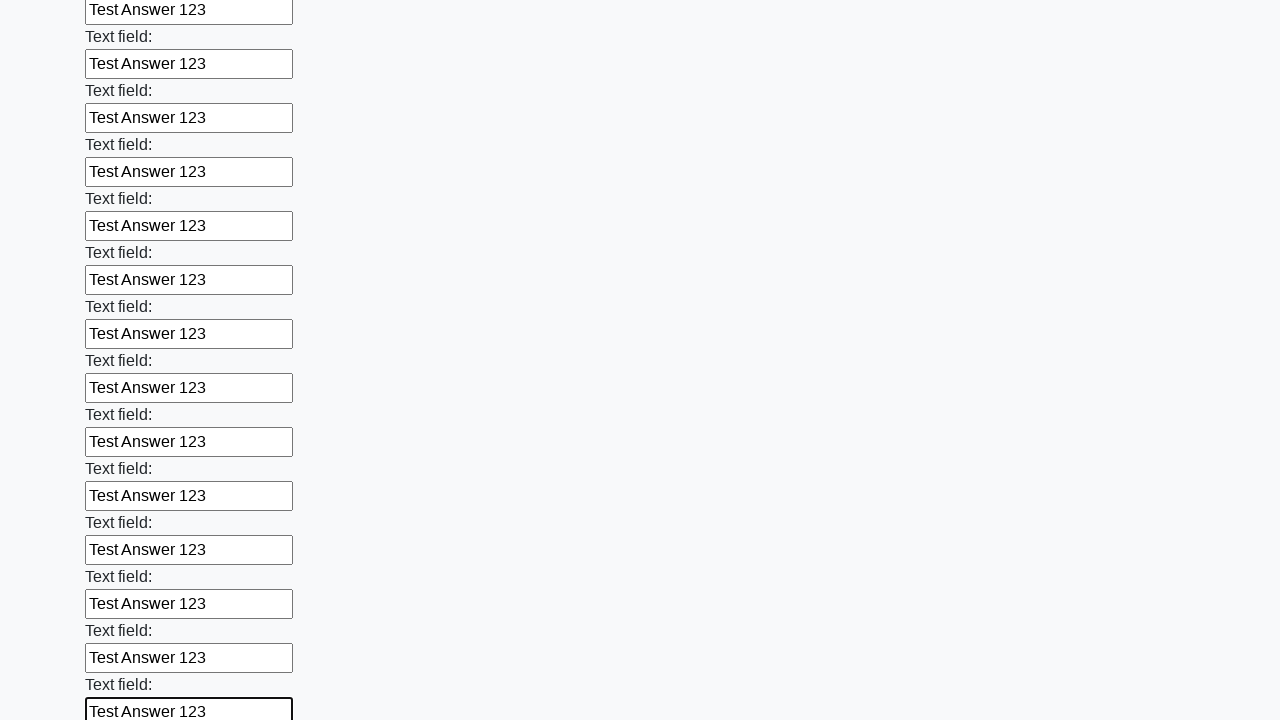

Filled text input field 82 of 100 with 'Test Answer 123' on xpath=//input[@type='text'] >> nth=81
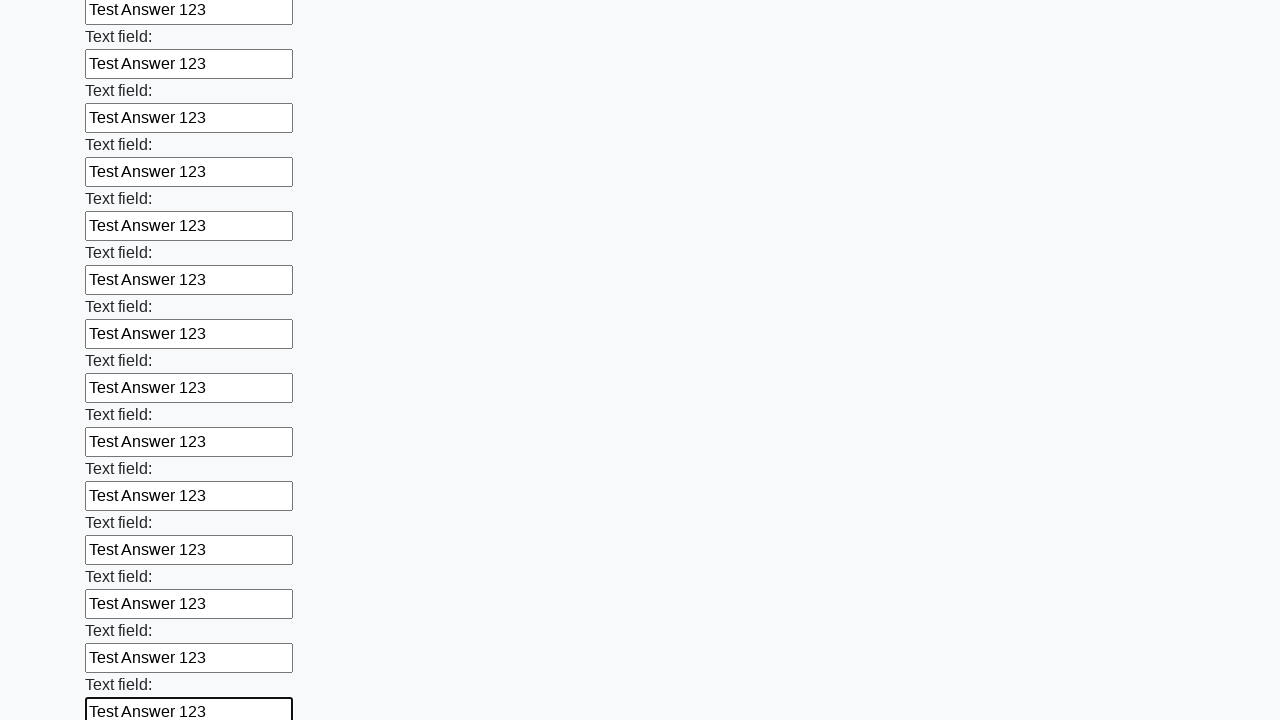

Filled text input field 83 of 100 with 'Test Answer 123' on xpath=//input[@type='text'] >> nth=82
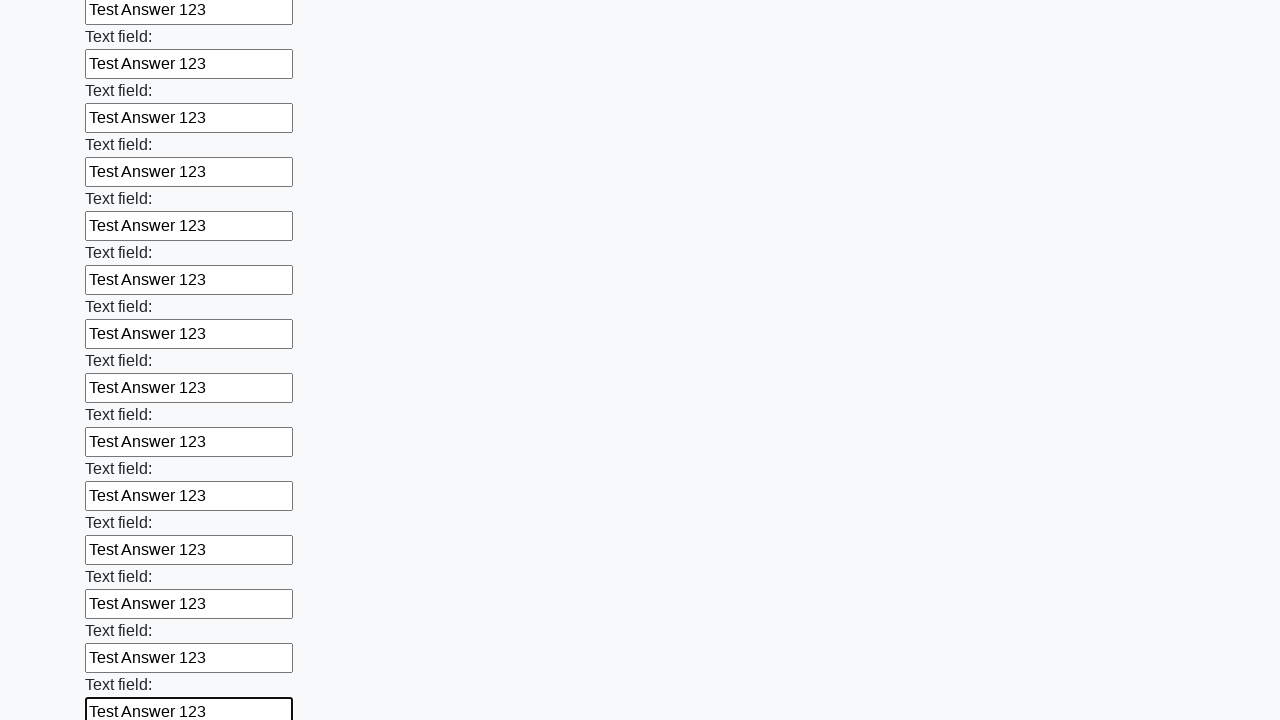

Filled text input field 84 of 100 with 'Test Answer 123' on xpath=//input[@type='text'] >> nth=83
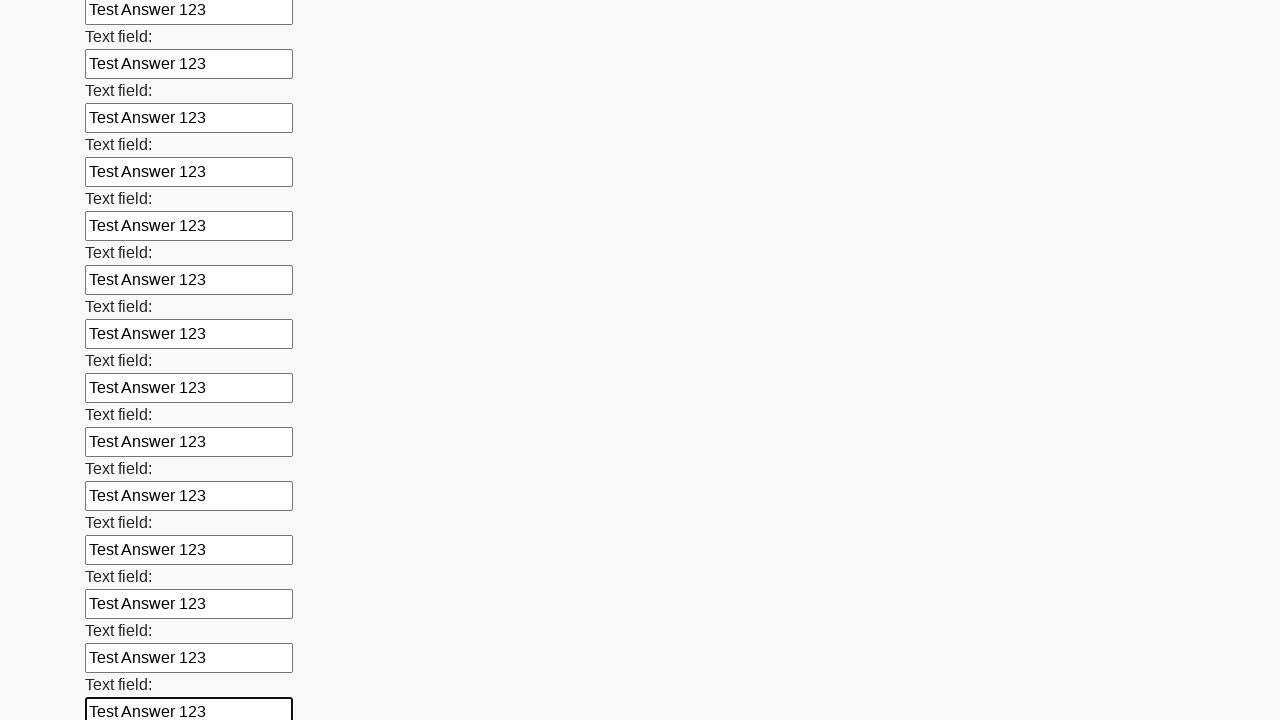

Filled text input field 85 of 100 with 'Test Answer 123' on xpath=//input[@type='text'] >> nth=84
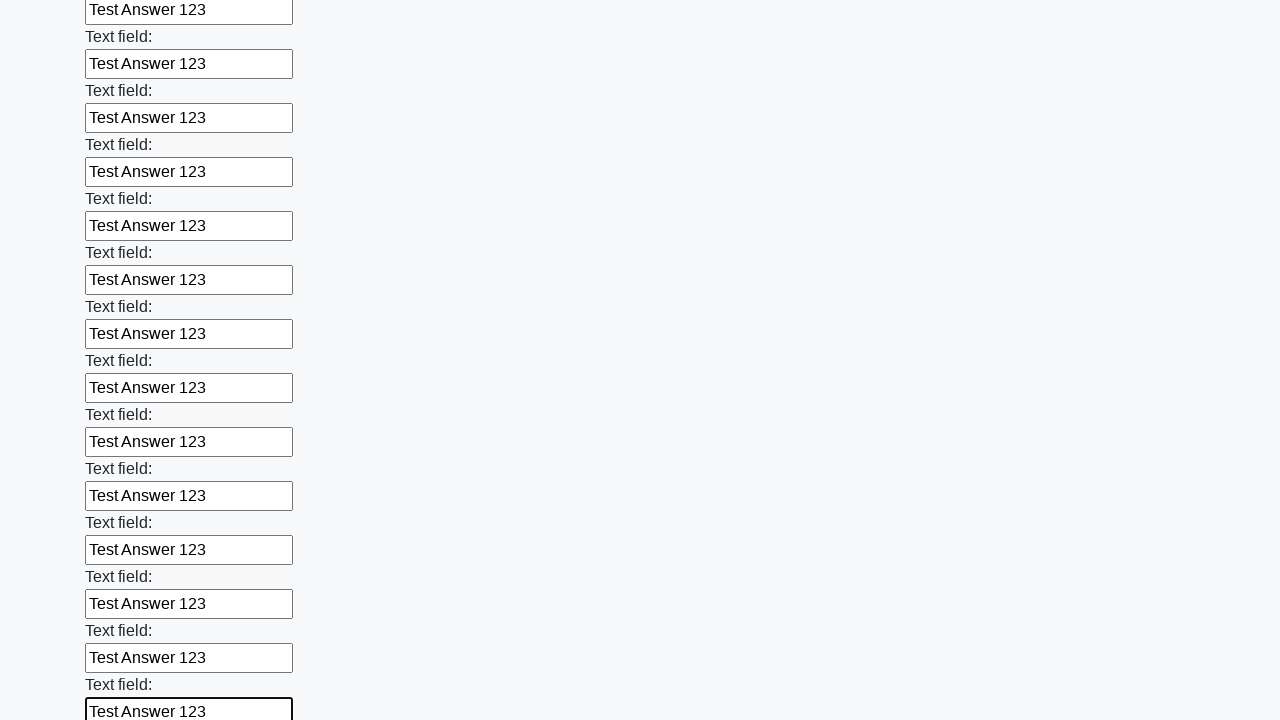

Filled text input field 86 of 100 with 'Test Answer 123' on xpath=//input[@type='text'] >> nth=85
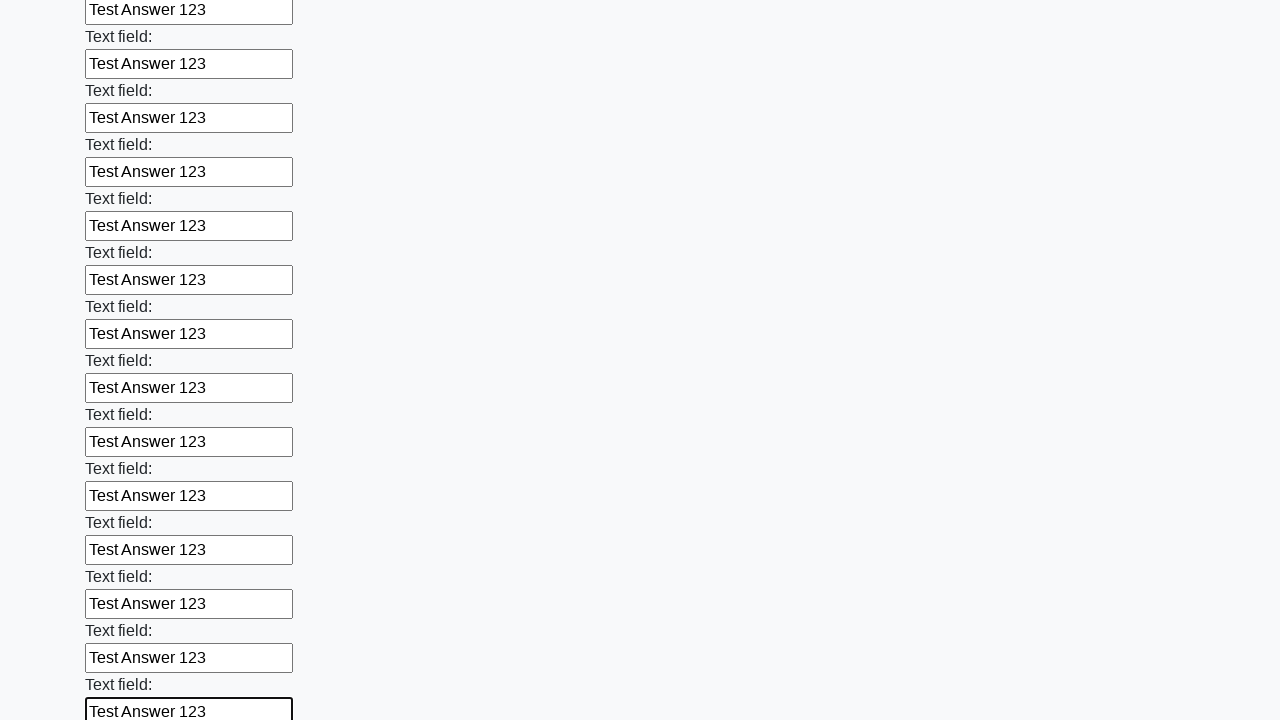

Filled text input field 87 of 100 with 'Test Answer 123' on xpath=//input[@type='text'] >> nth=86
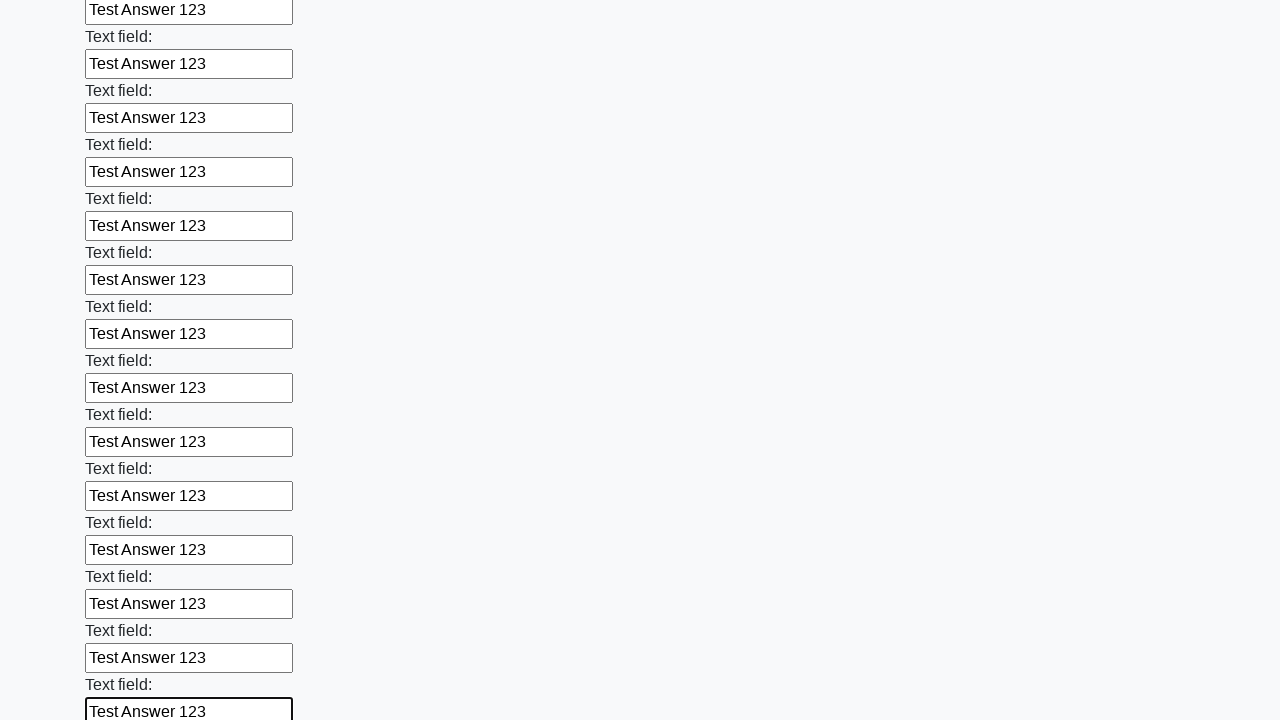

Filled text input field 88 of 100 with 'Test Answer 123' on xpath=//input[@type='text'] >> nth=87
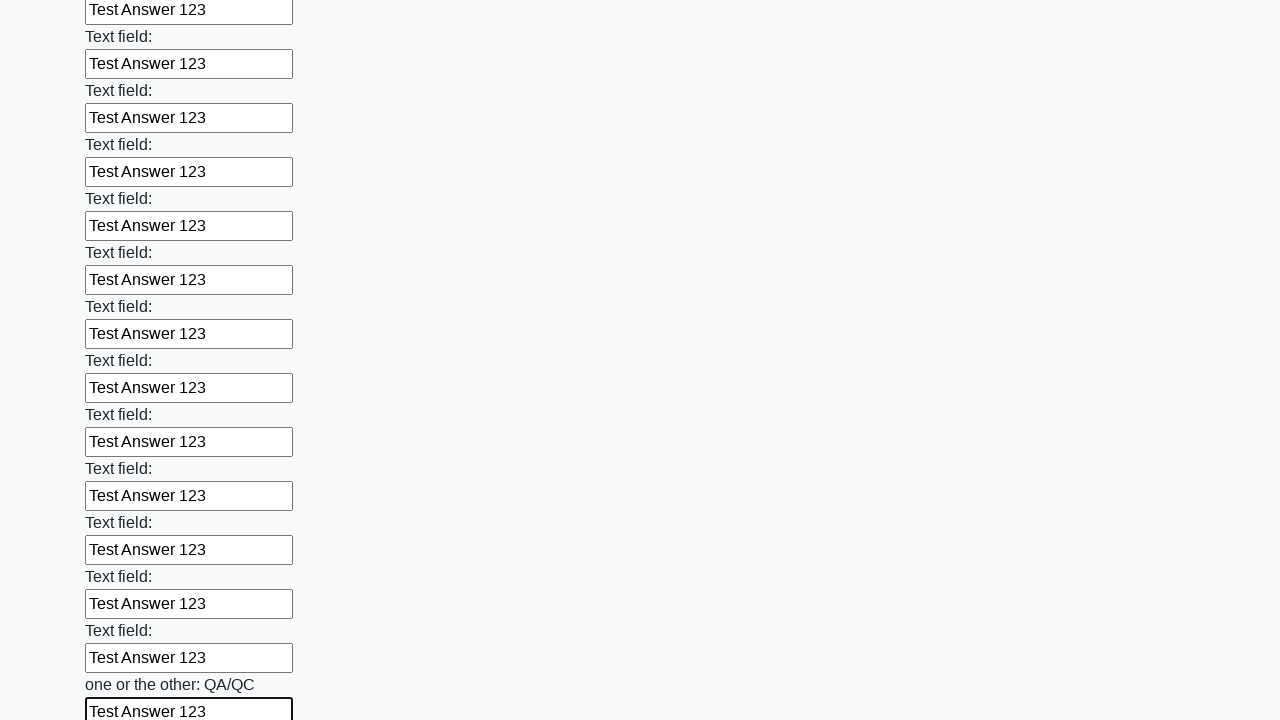

Filled text input field 89 of 100 with 'Test Answer 123' on xpath=//input[@type='text'] >> nth=88
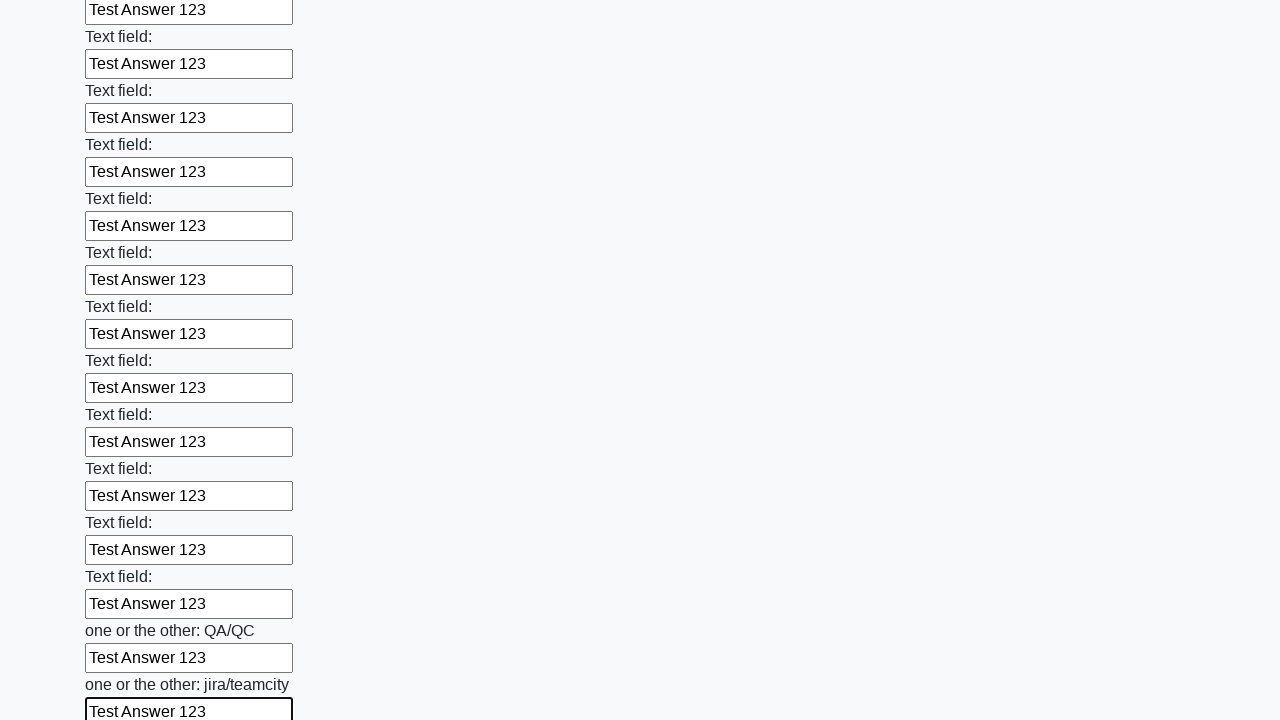

Filled text input field 90 of 100 with 'Test Answer 123' on xpath=//input[@type='text'] >> nth=89
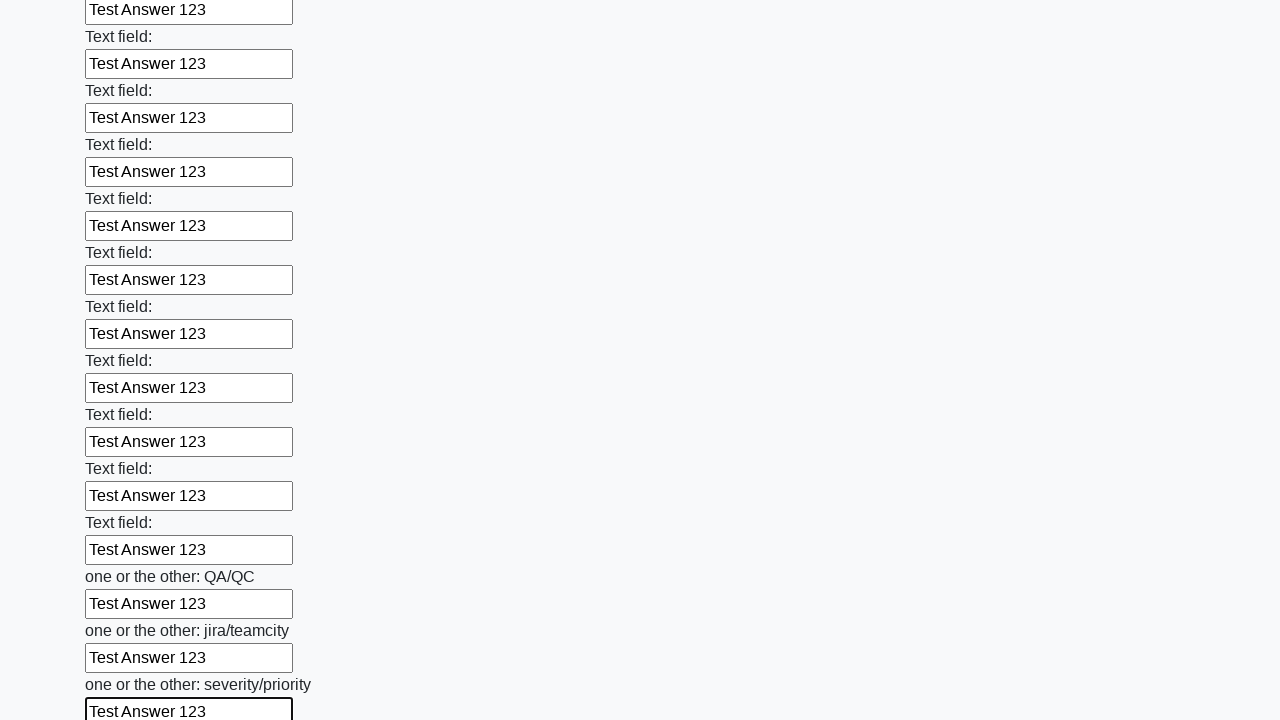

Filled text input field 91 of 100 with 'Test Answer 123' on xpath=//input[@type='text'] >> nth=90
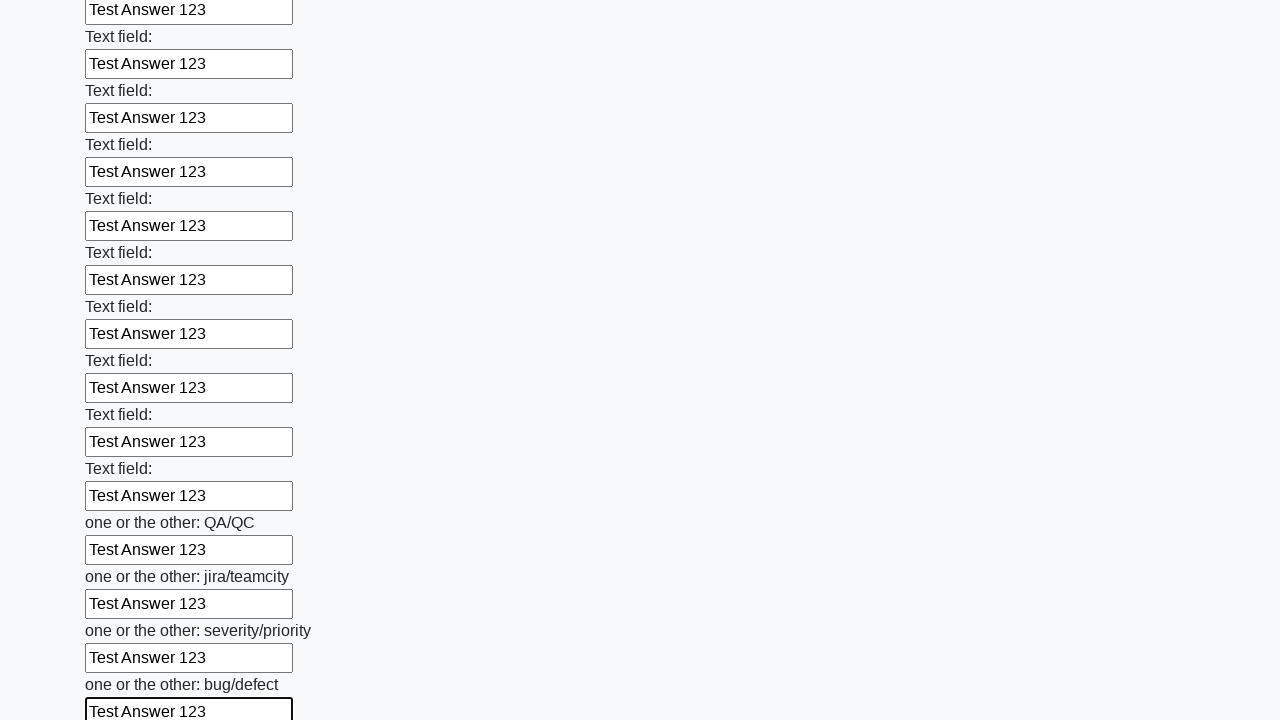

Filled text input field 92 of 100 with 'Test Answer 123' on xpath=//input[@type='text'] >> nth=91
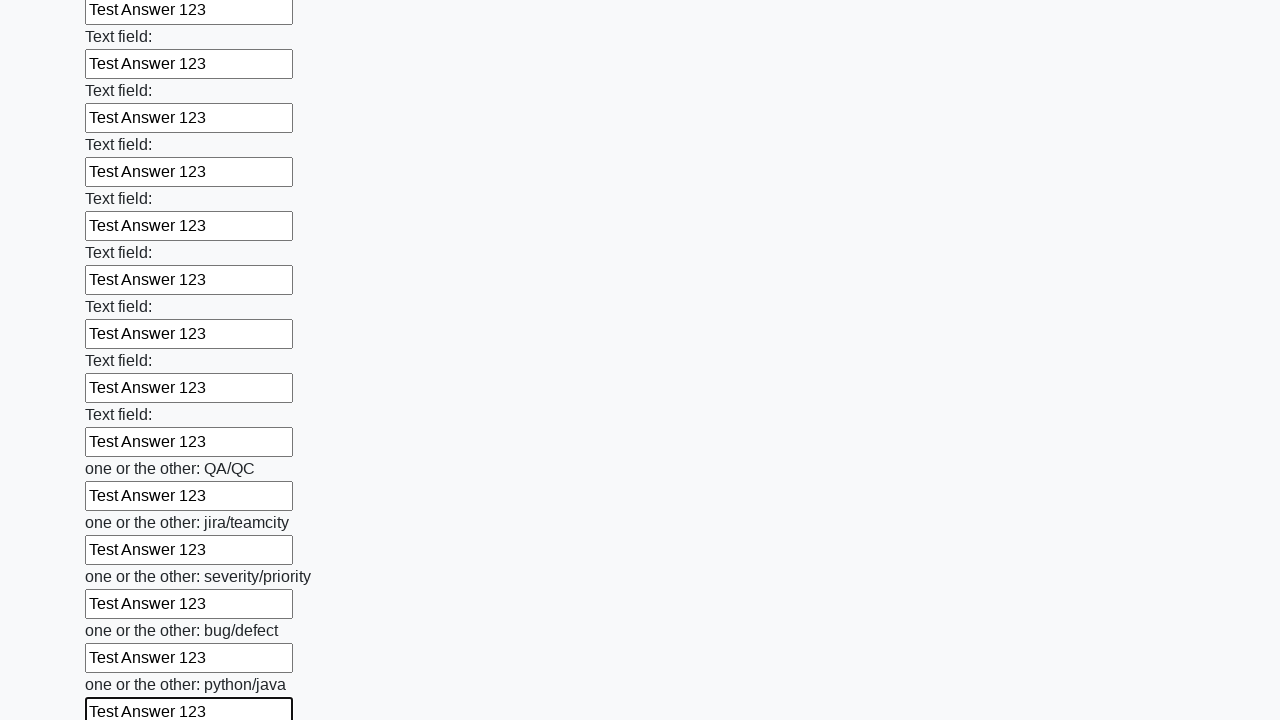

Filled text input field 93 of 100 with 'Test Answer 123' on xpath=//input[@type='text'] >> nth=92
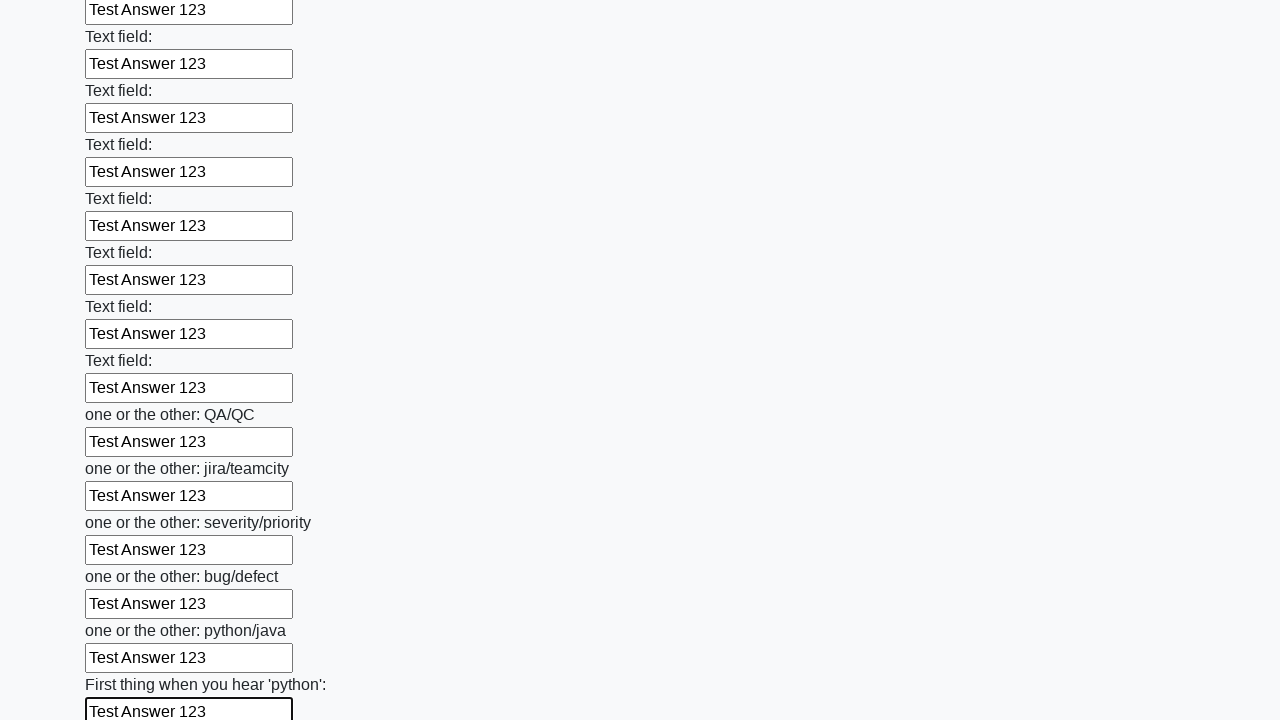

Filled text input field 94 of 100 with 'Test Answer 123' on xpath=//input[@type='text'] >> nth=93
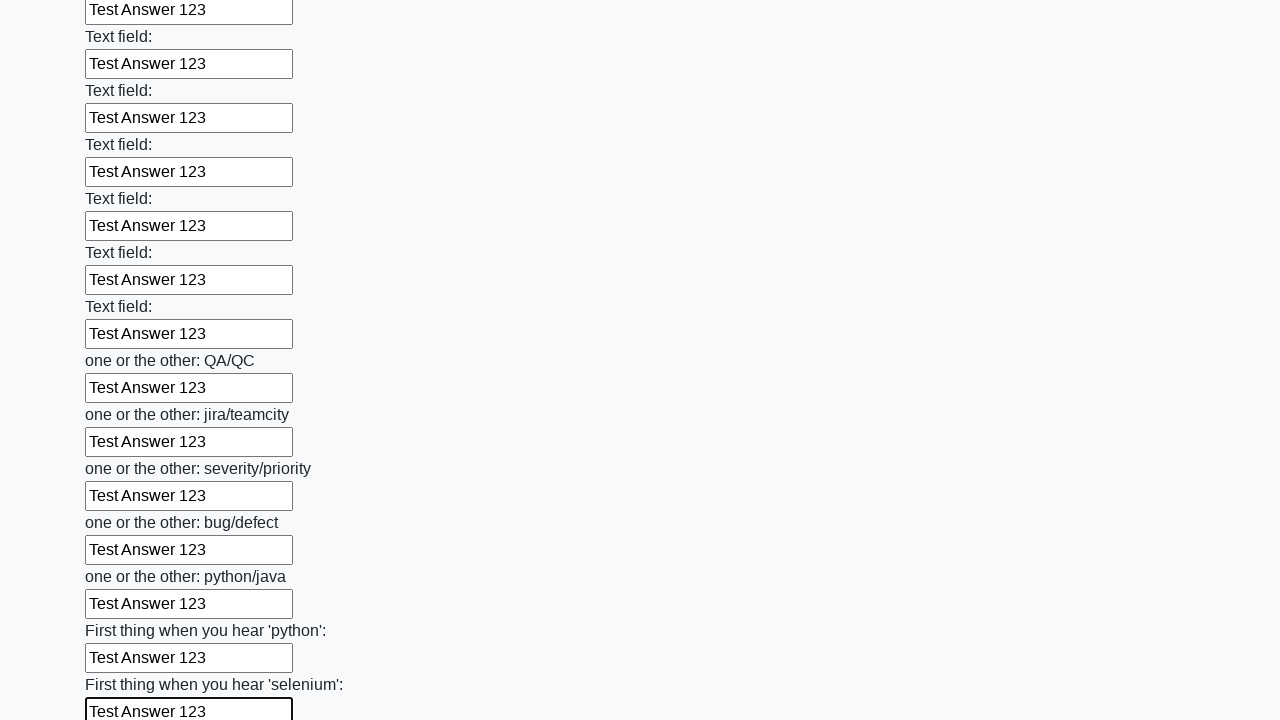

Filled text input field 95 of 100 with 'Test Answer 123' on xpath=//input[@type='text'] >> nth=94
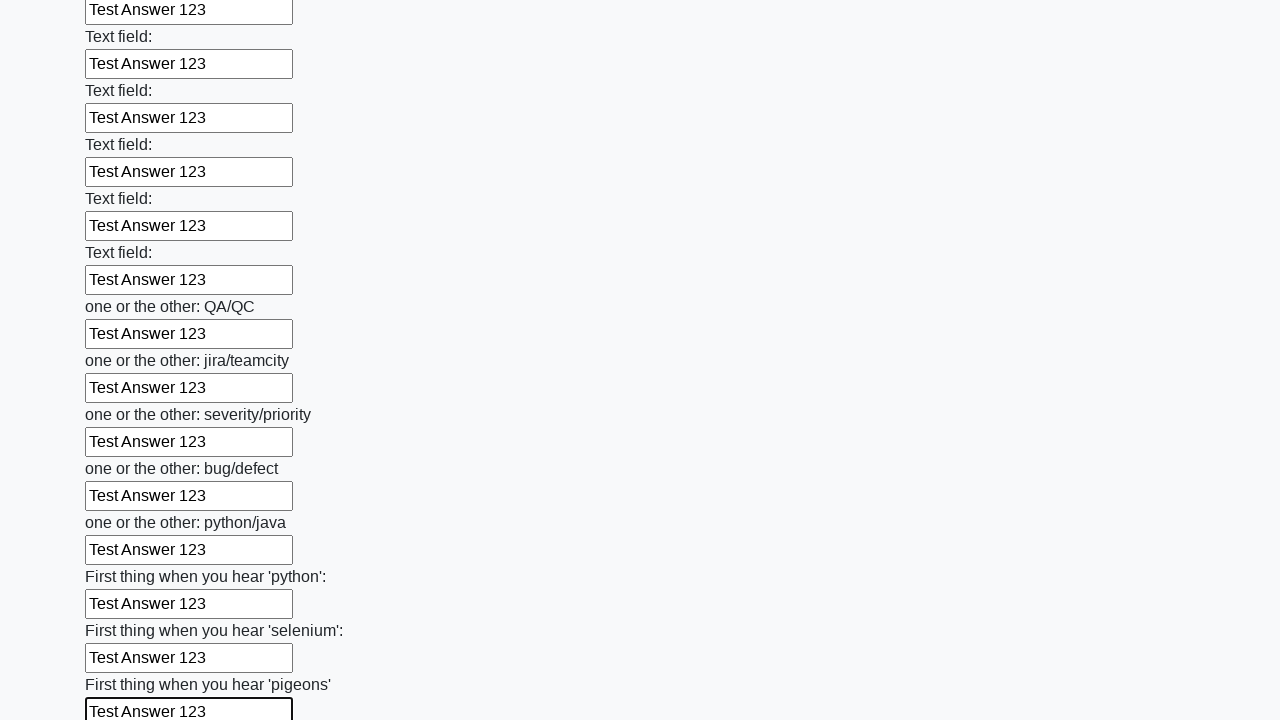

Filled text input field 96 of 100 with 'Test Answer 123' on xpath=//input[@type='text'] >> nth=95
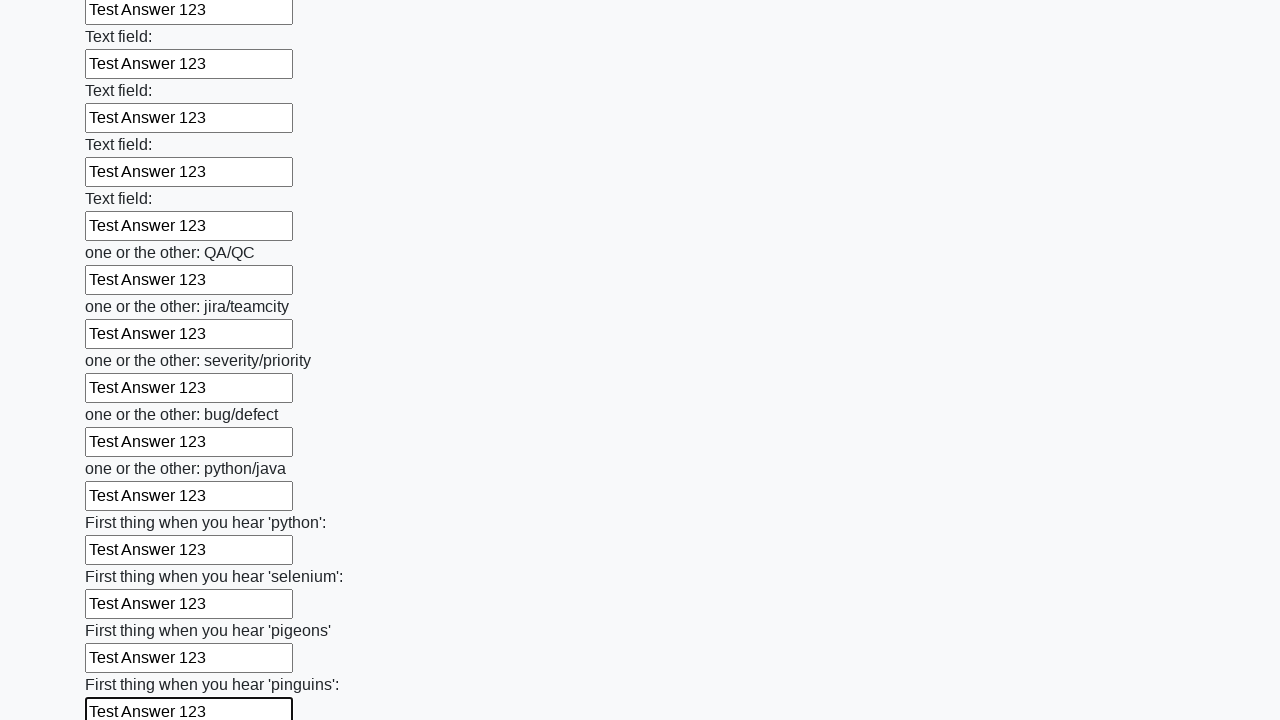

Filled text input field 97 of 100 with 'Test Answer 123' on xpath=//input[@type='text'] >> nth=96
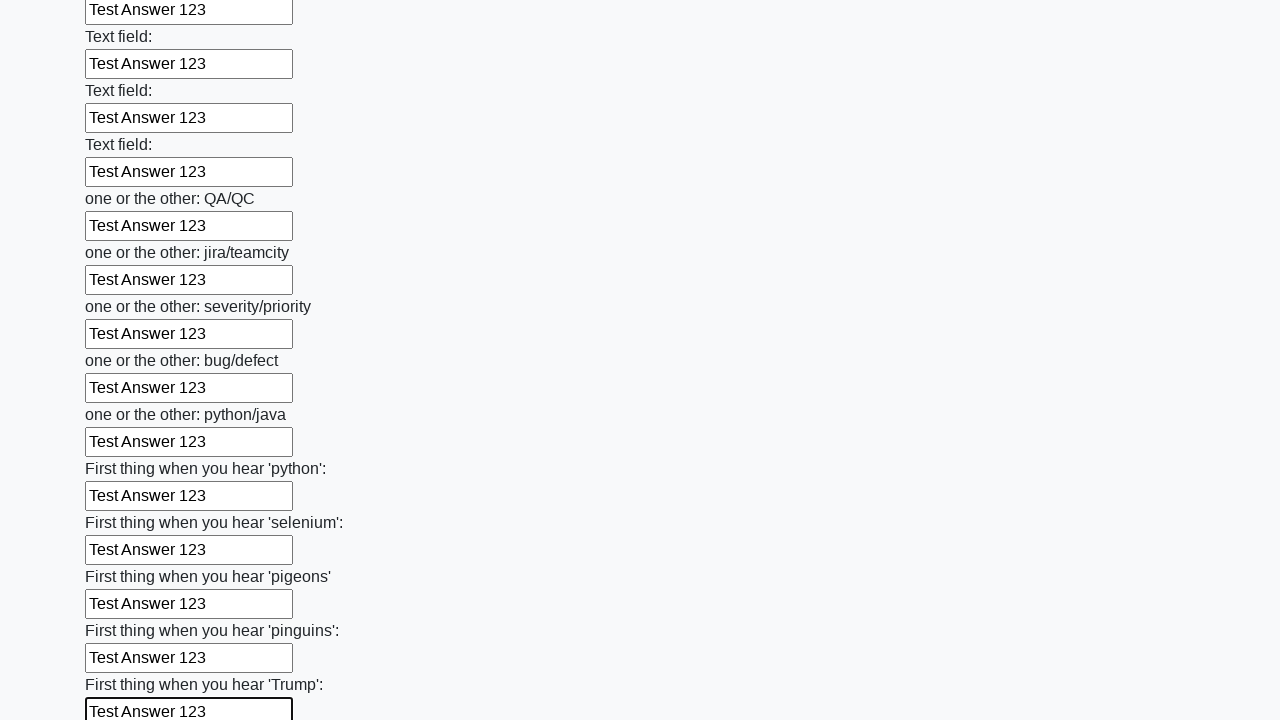

Filled text input field 98 of 100 with 'Test Answer 123' on xpath=//input[@type='text'] >> nth=97
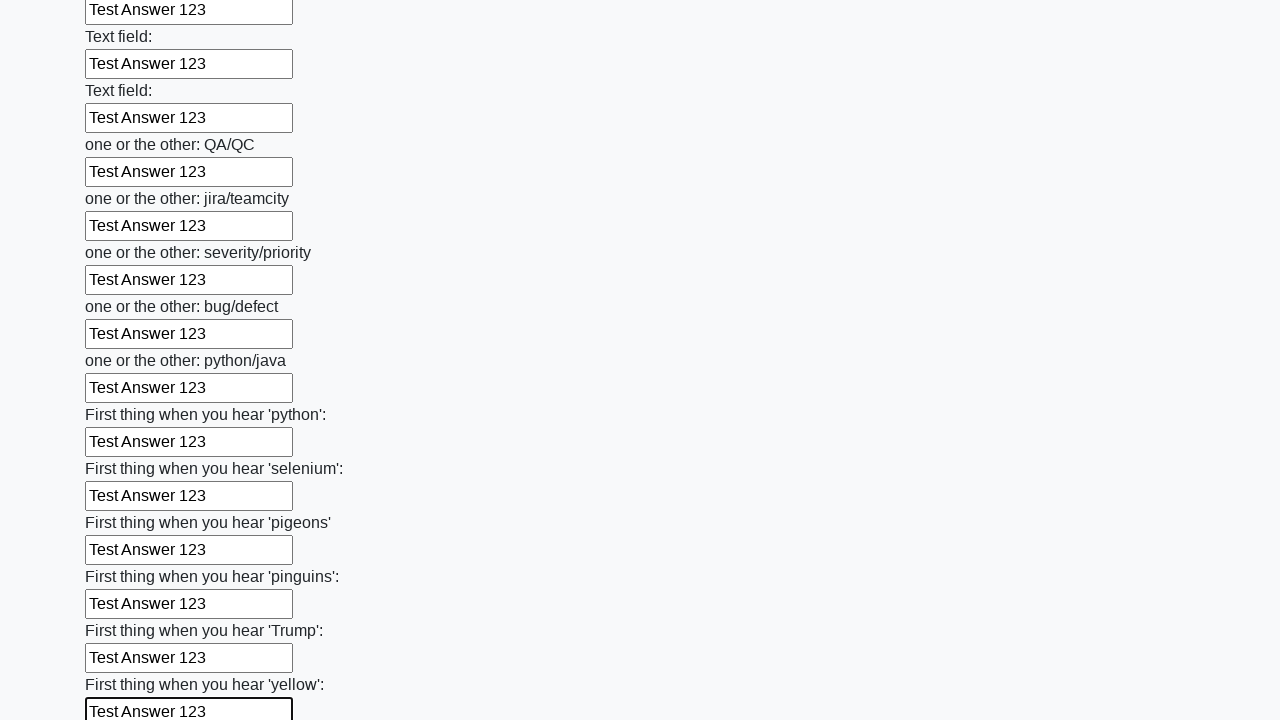

Filled text input field 99 of 100 with 'Test Answer 123' on xpath=//input[@type='text'] >> nth=98
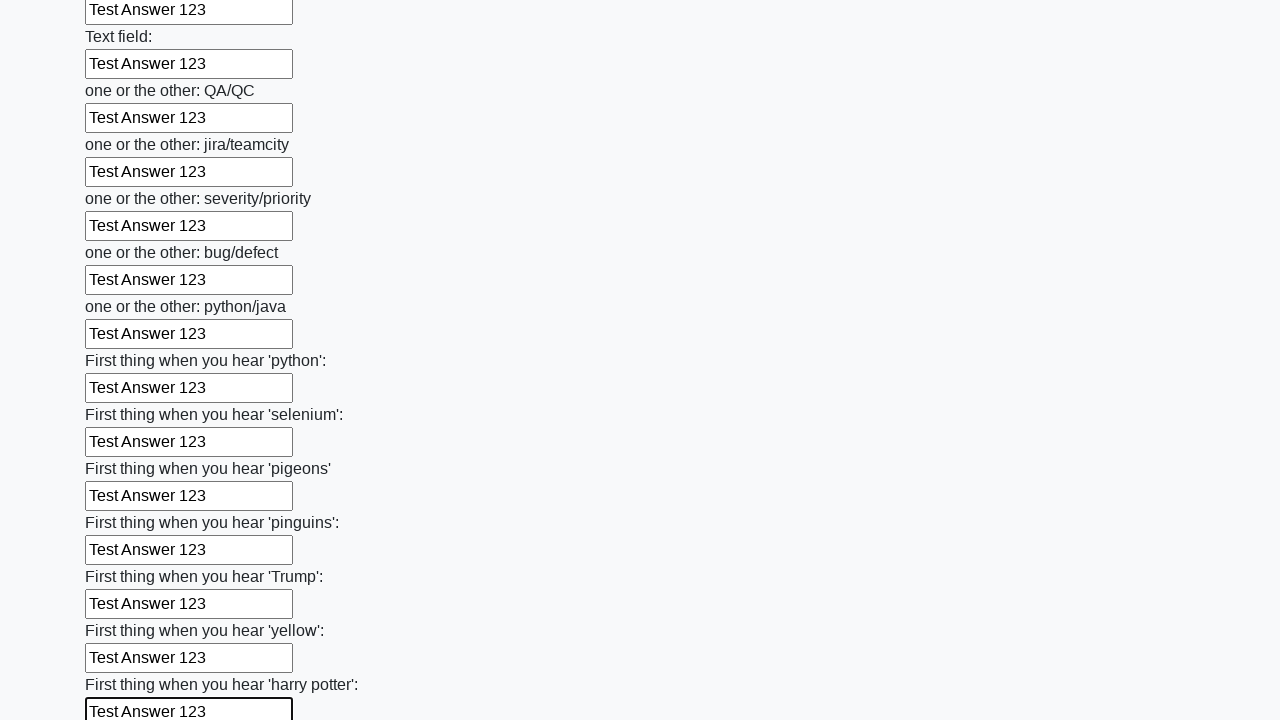

Filled text input field 100 of 100 with 'Test Answer 123' on xpath=//input[@type='text'] >> nth=99
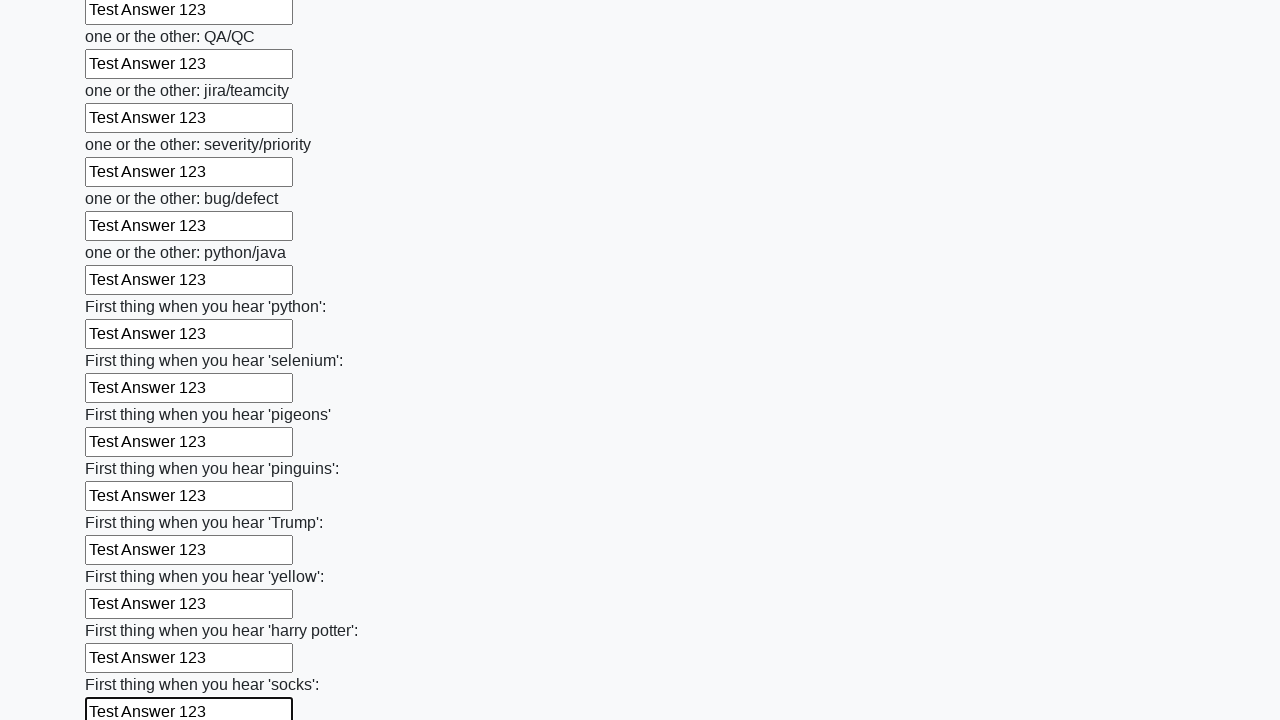

Clicked the submit button at (123, 611) on xpath=//button[contains(@class,'btn')]
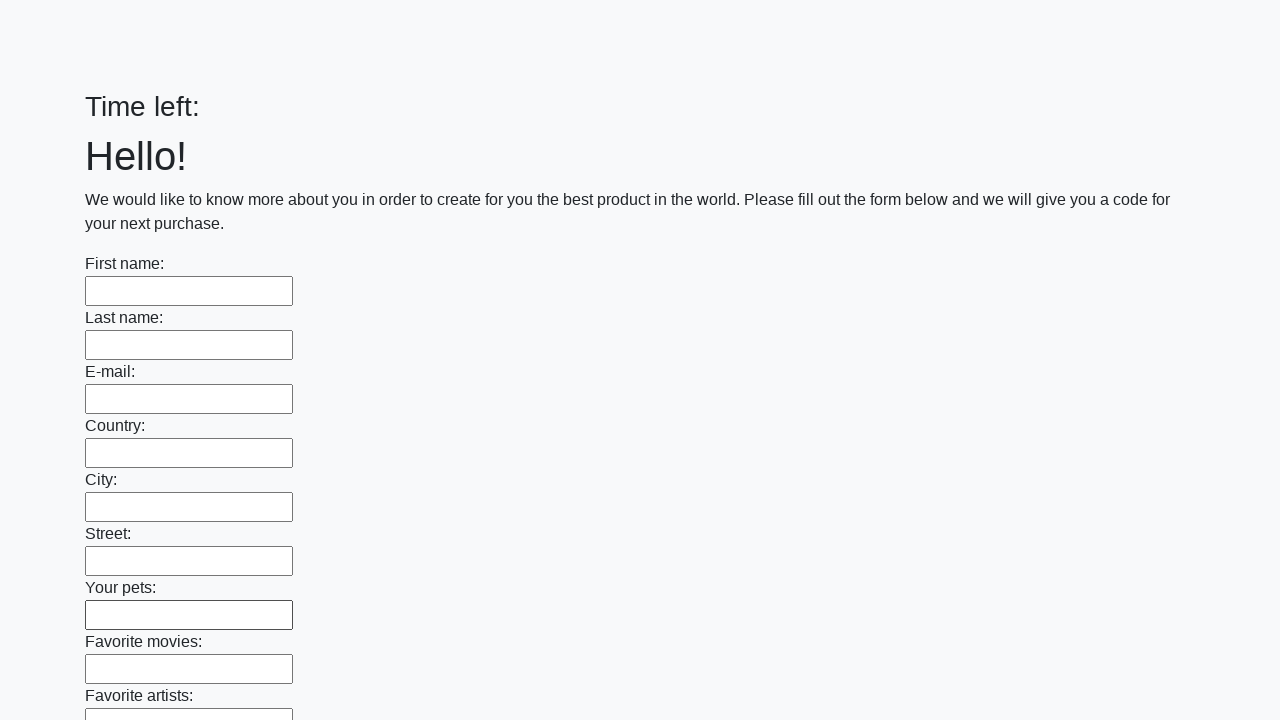

Waited 2000ms for response after form submission
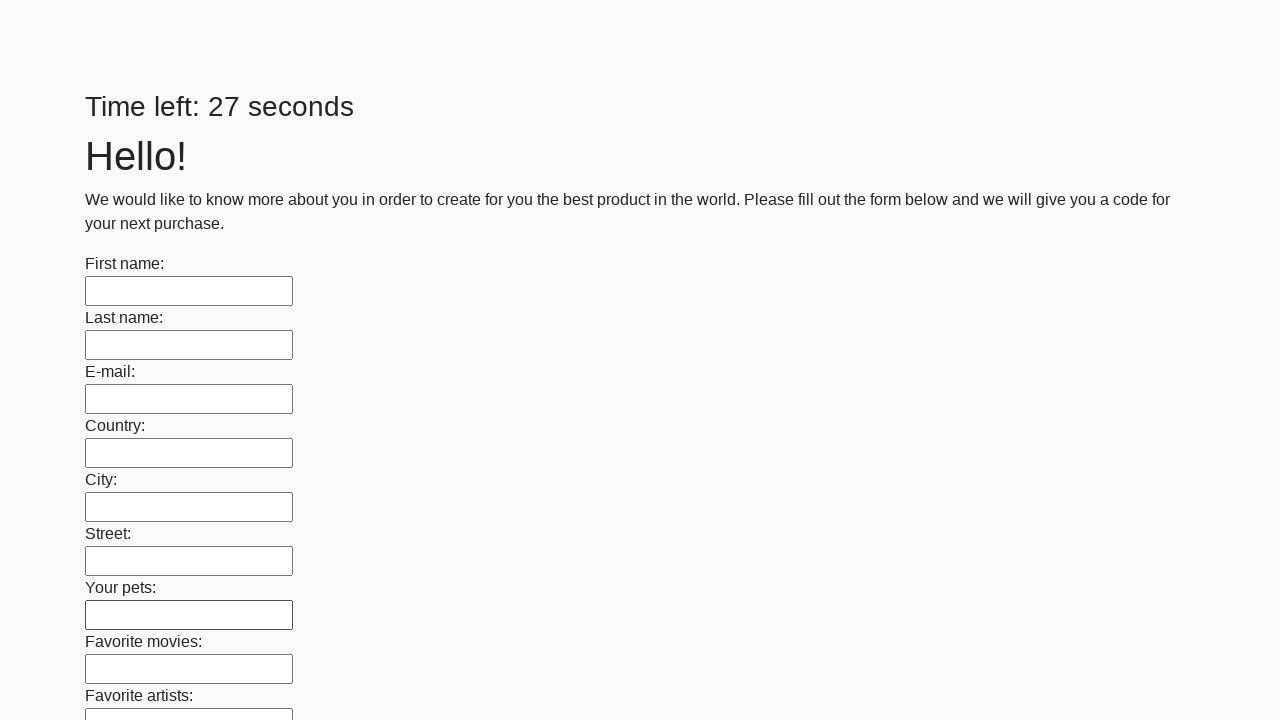

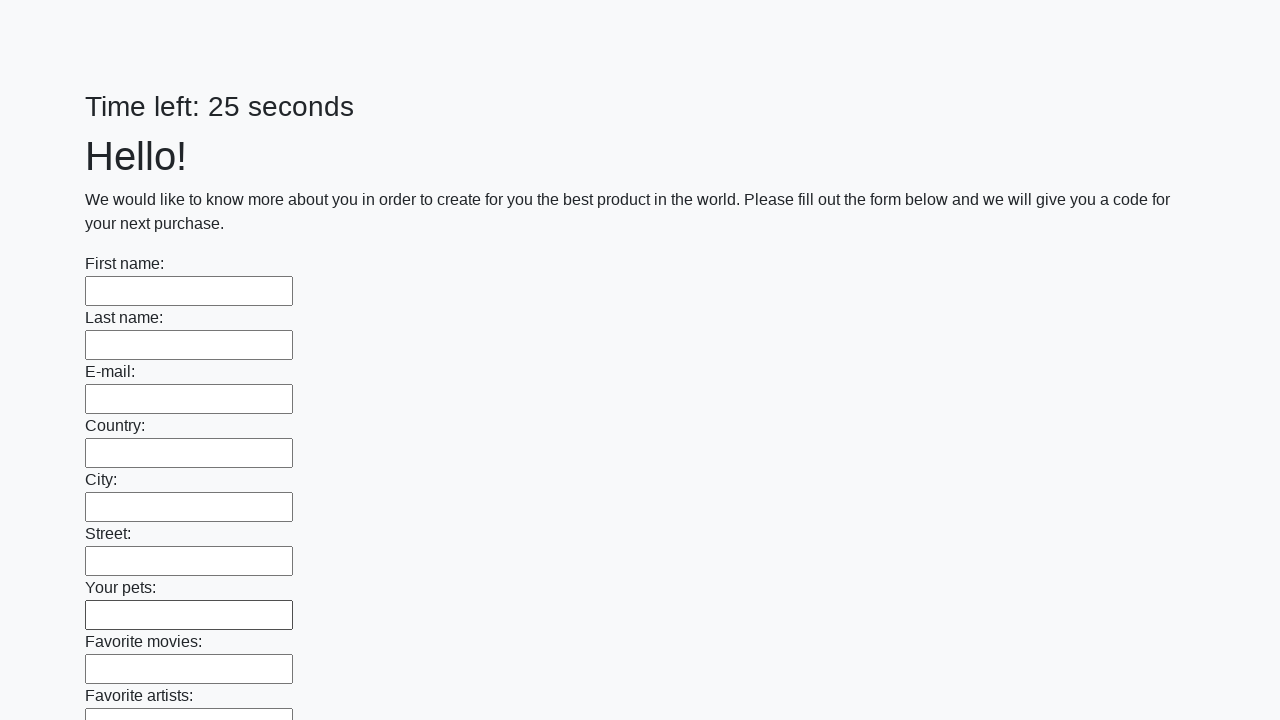